Tests jQuery UI datepicker by navigating through months/years and selecting a specific date

Starting URL: https://jqueryui.com/datepicker/

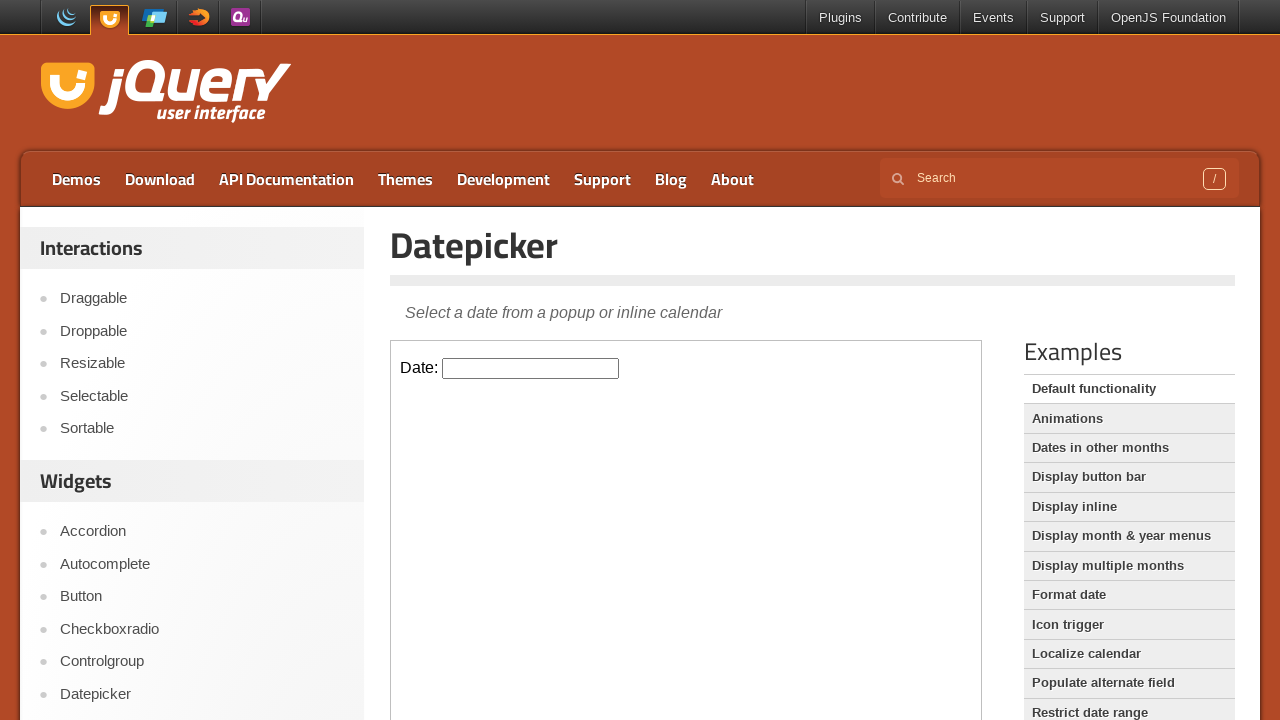

Clicked datepicker input field in iframe at (531, 368) on iframe >> nth=0 >> internal:control=enter-frame >> #datepicker
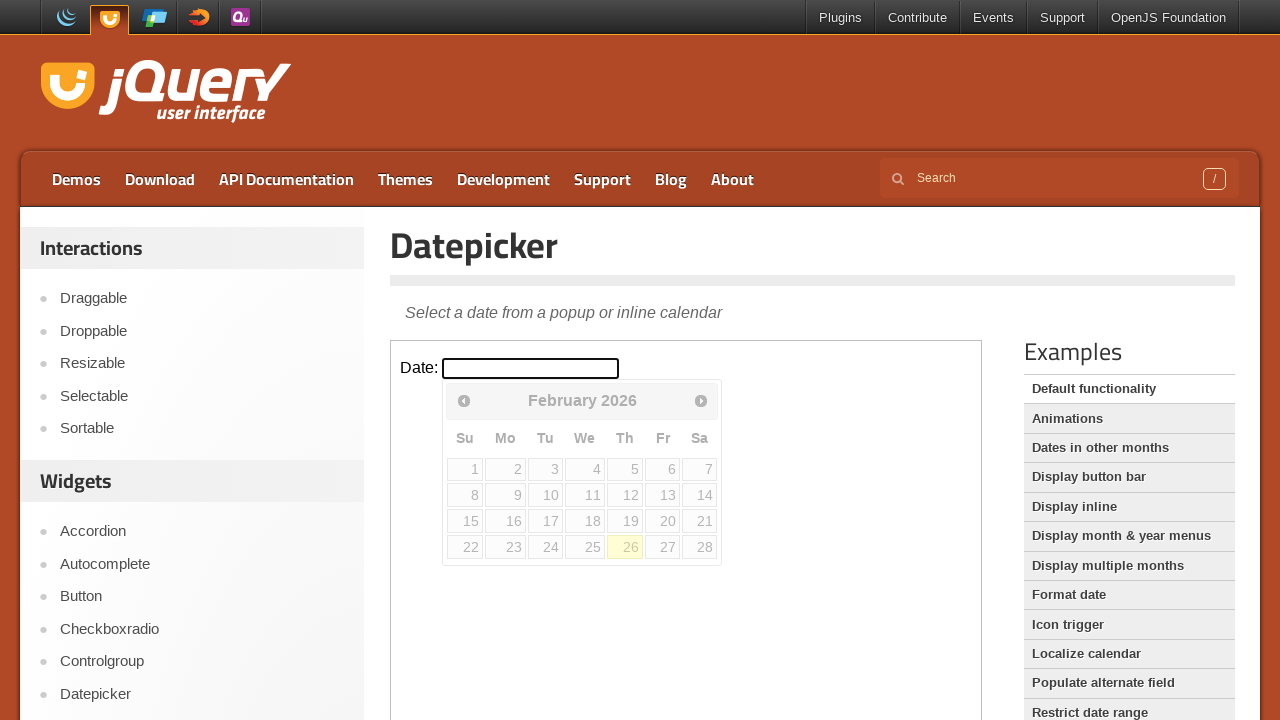

Retrieved current month: February
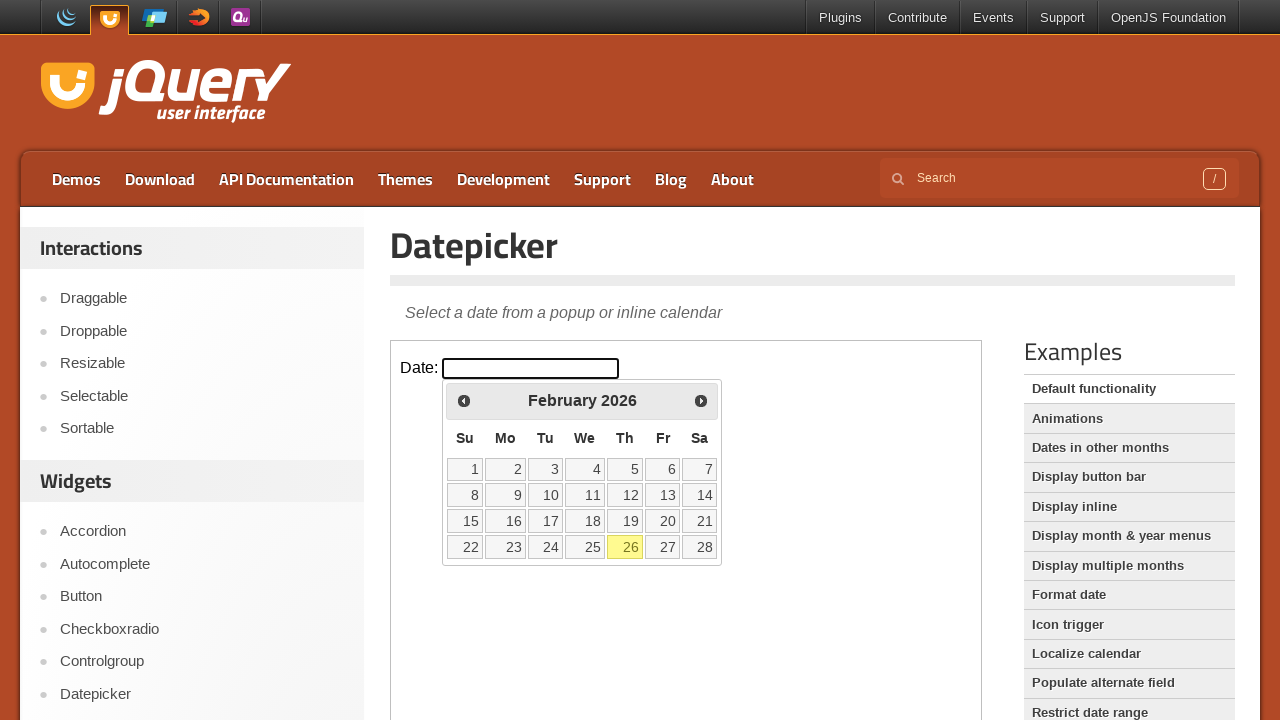

Retrieved current year: 2026
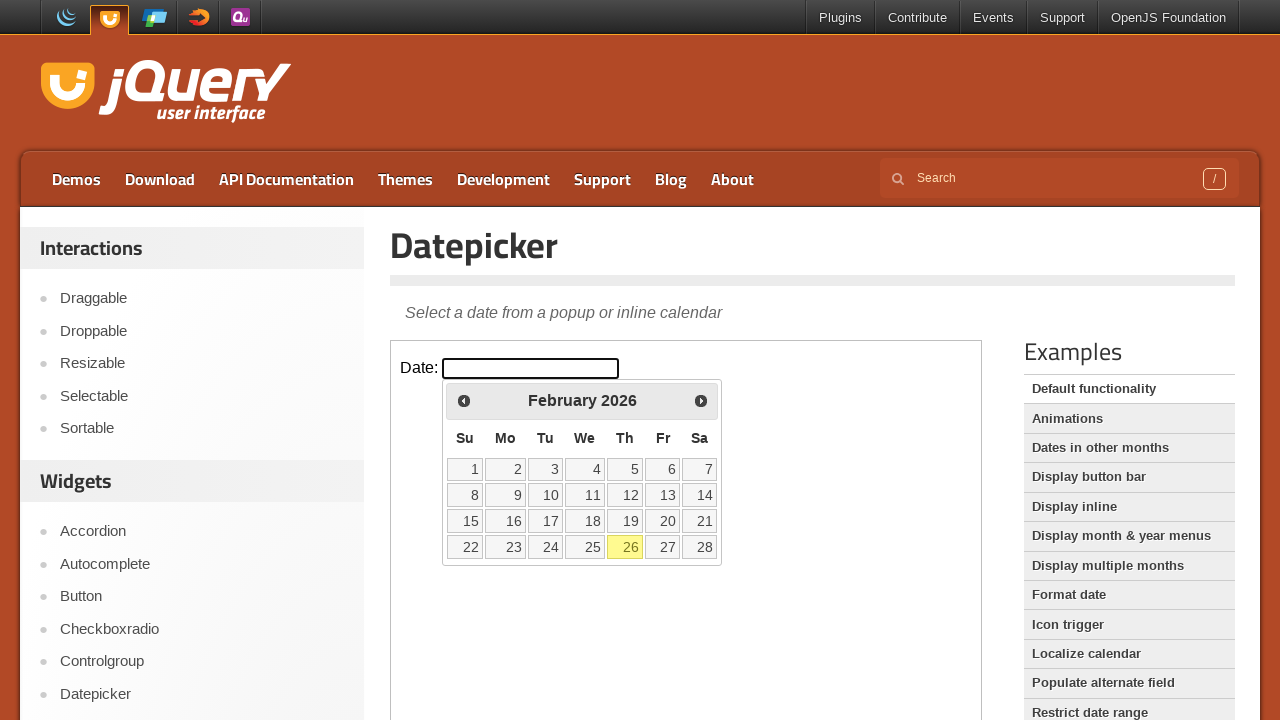

Clicked next arrow to navigate from February 2026 at (701, 400) on iframe >> nth=0 >> internal:control=enter-frame >> span.ui-icon.ui-icon-circle-t
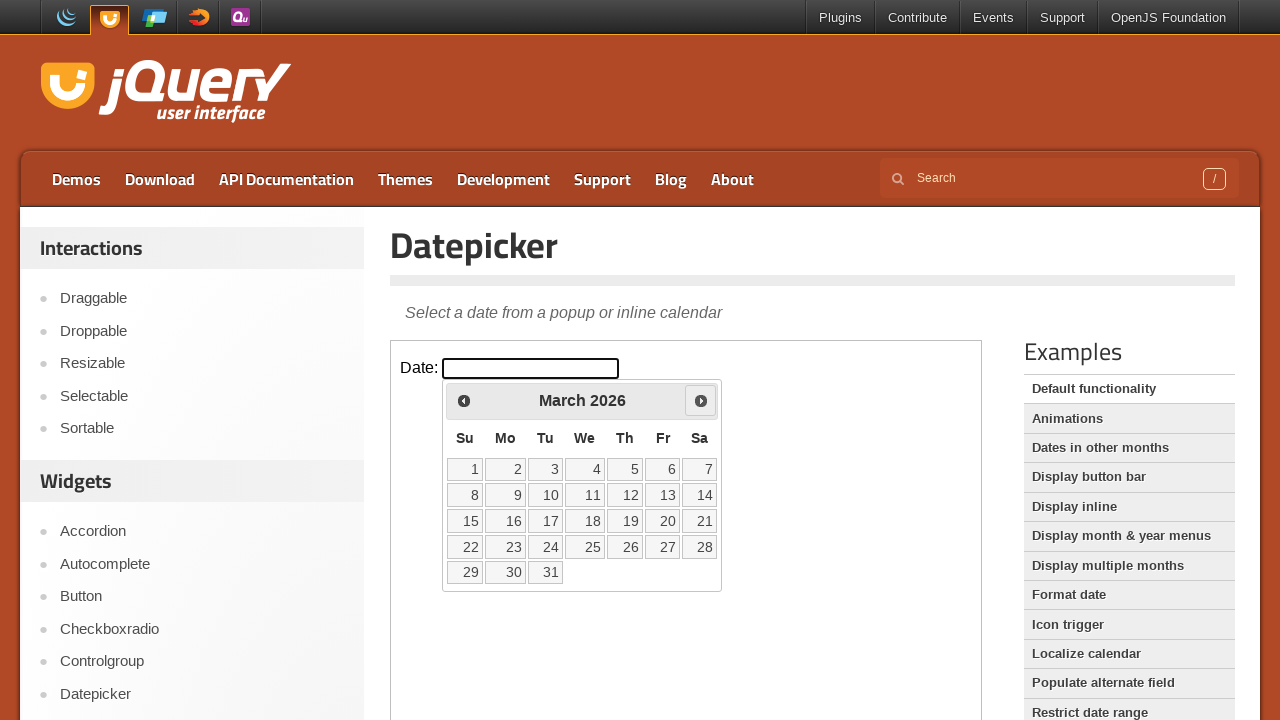

Retrieved current month: March
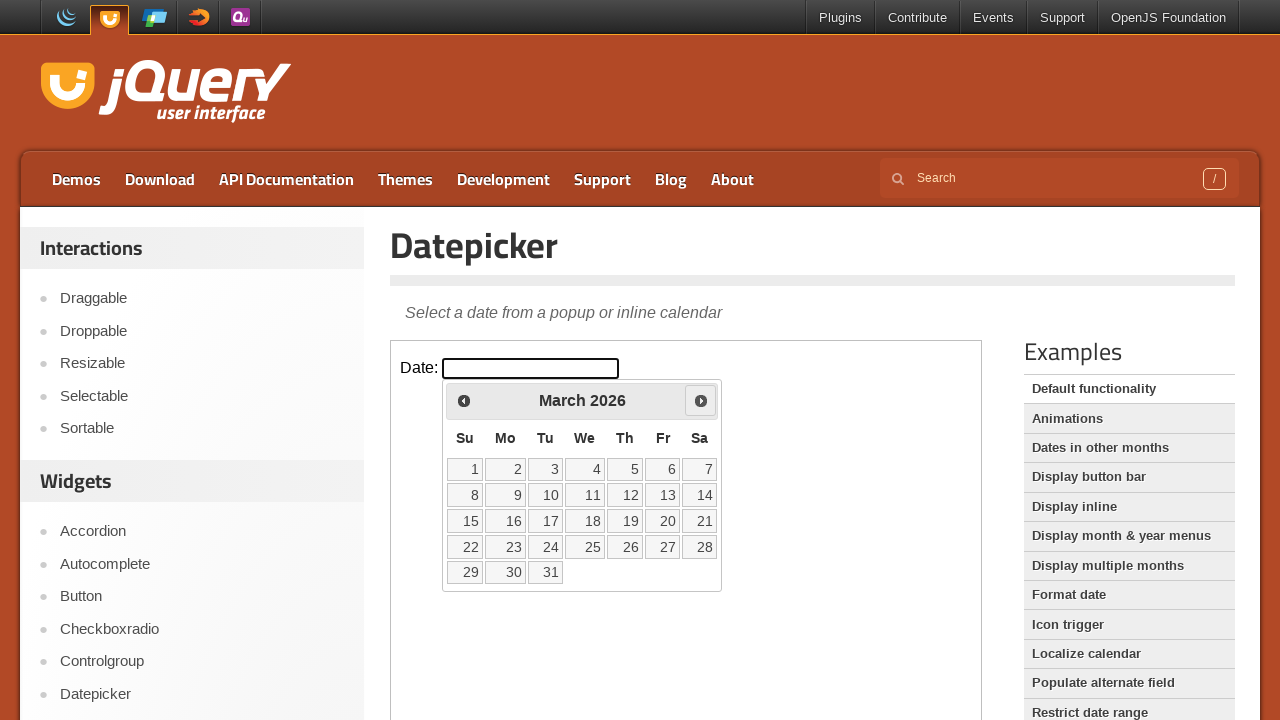

Retrieved current year: 2026
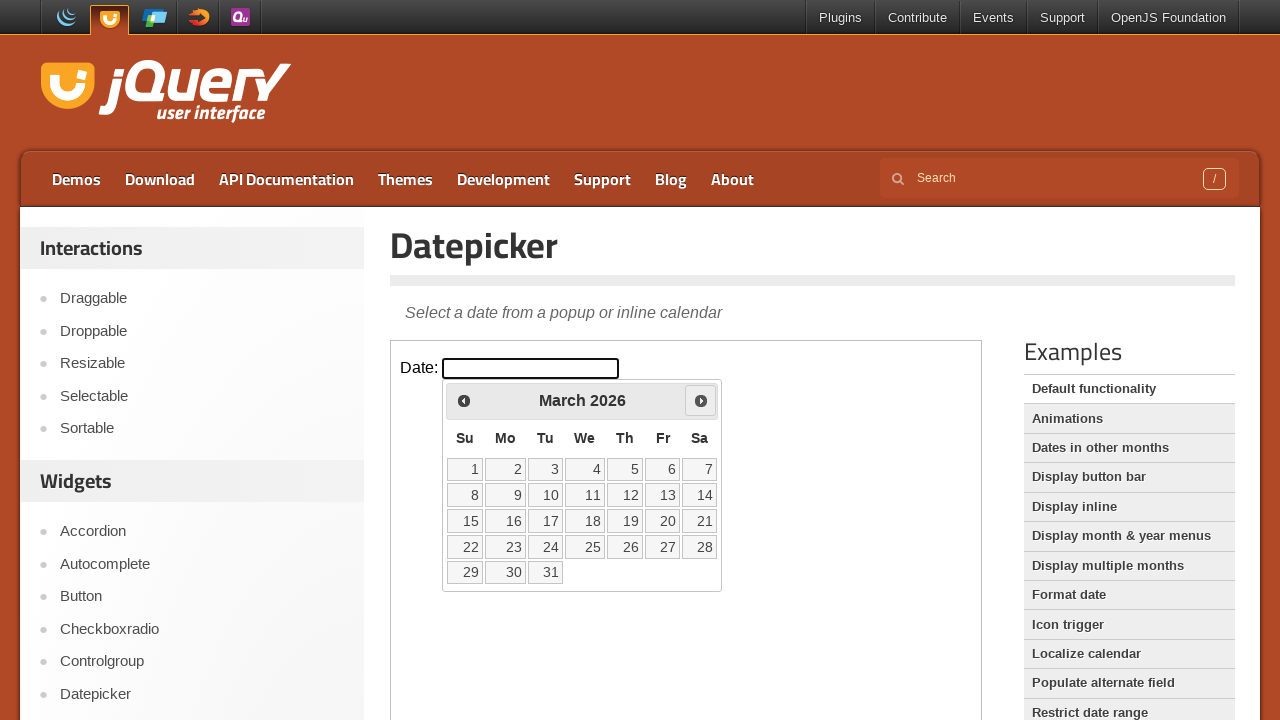

Clicked next arrow to navigate from March 2026 at (701, 400) on iframe >> nth=0 >> internal:control=enter-frame >> span.ui-icon.ui-icon-circle-t
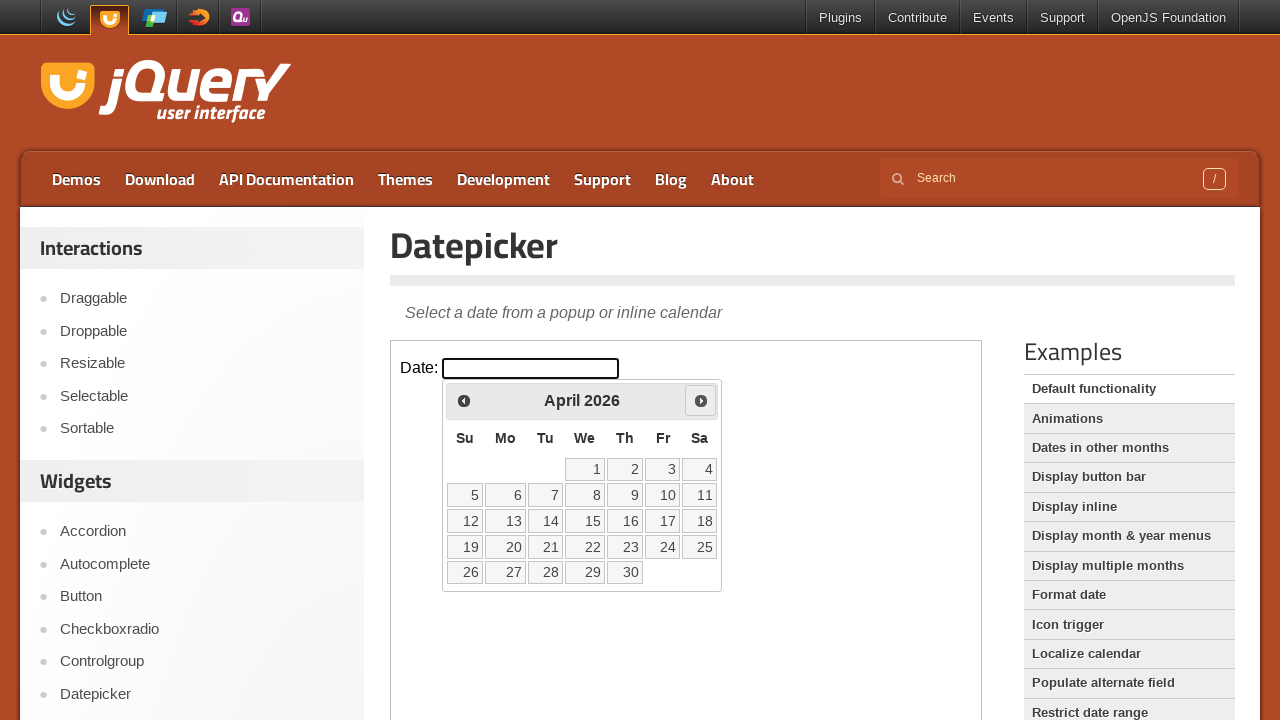

Retrieved current month: April
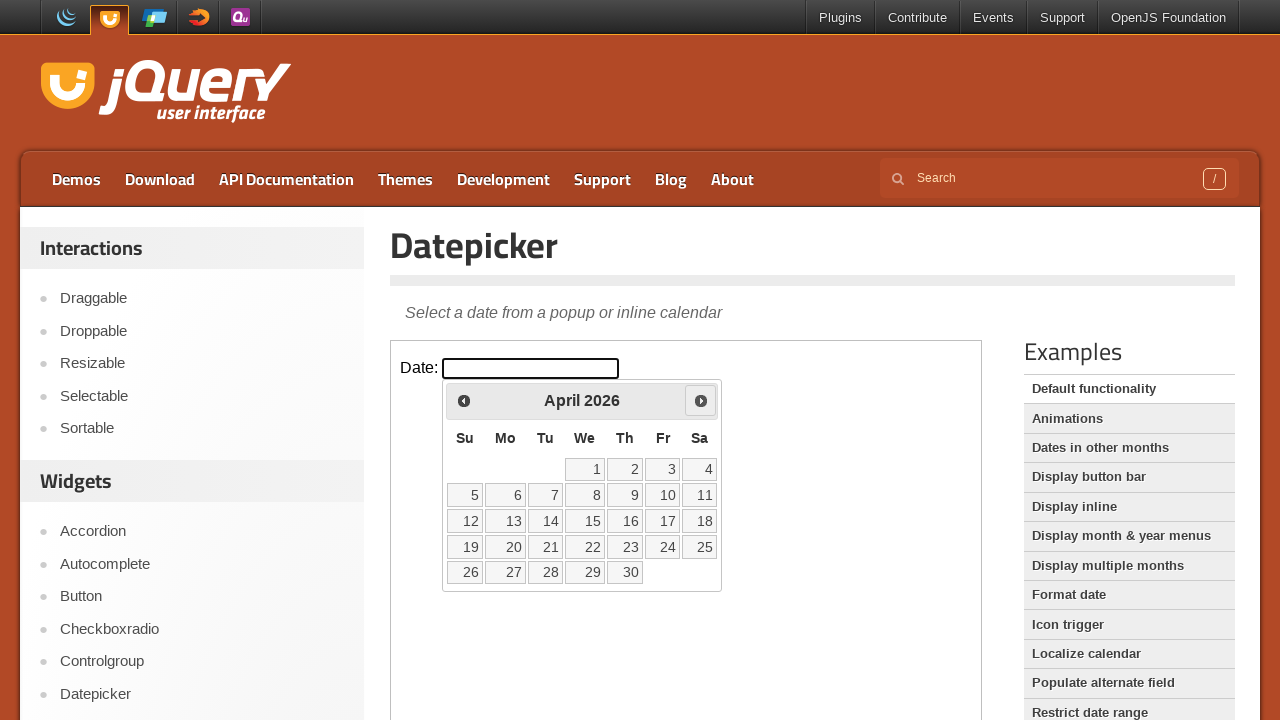

Retrieved current year: 2026
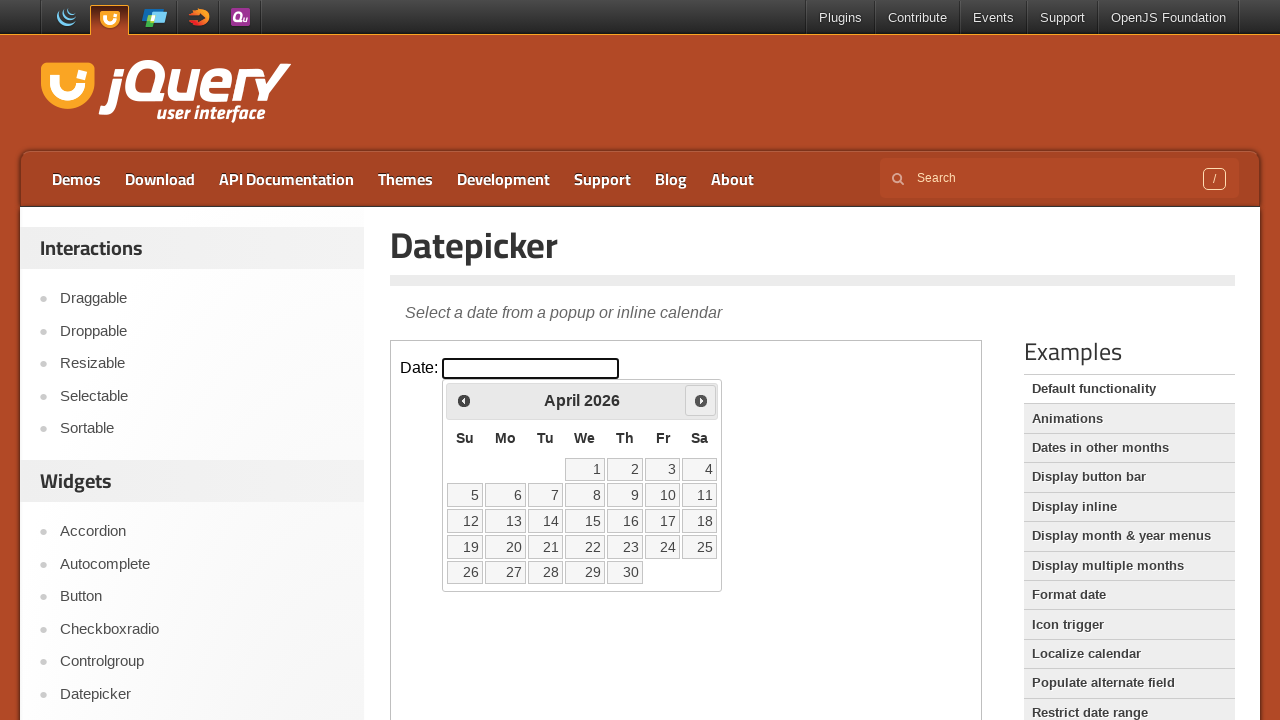

Clicked next arrow to navigate from April 2026 at (701, 400) on iframe >> nth=0 >> internal:control=enter-frame >> span.ui-icon.ui-icon-circle-t
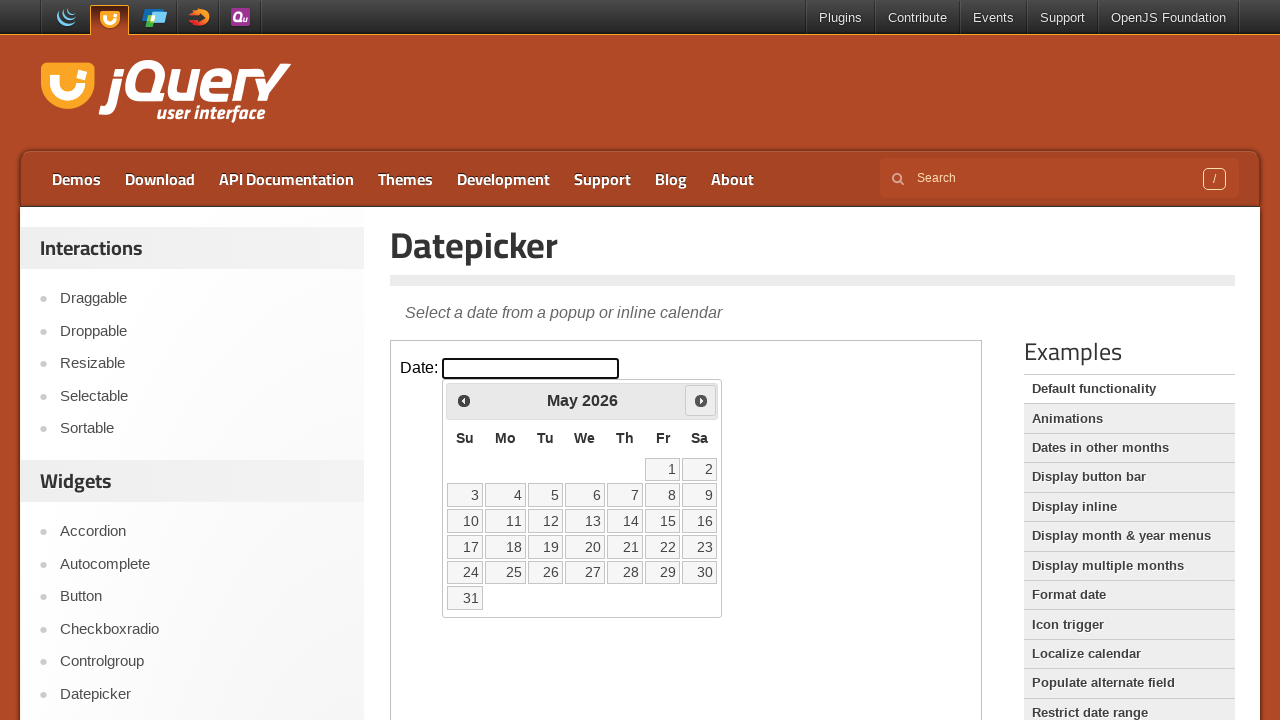

Retrieved current month: May
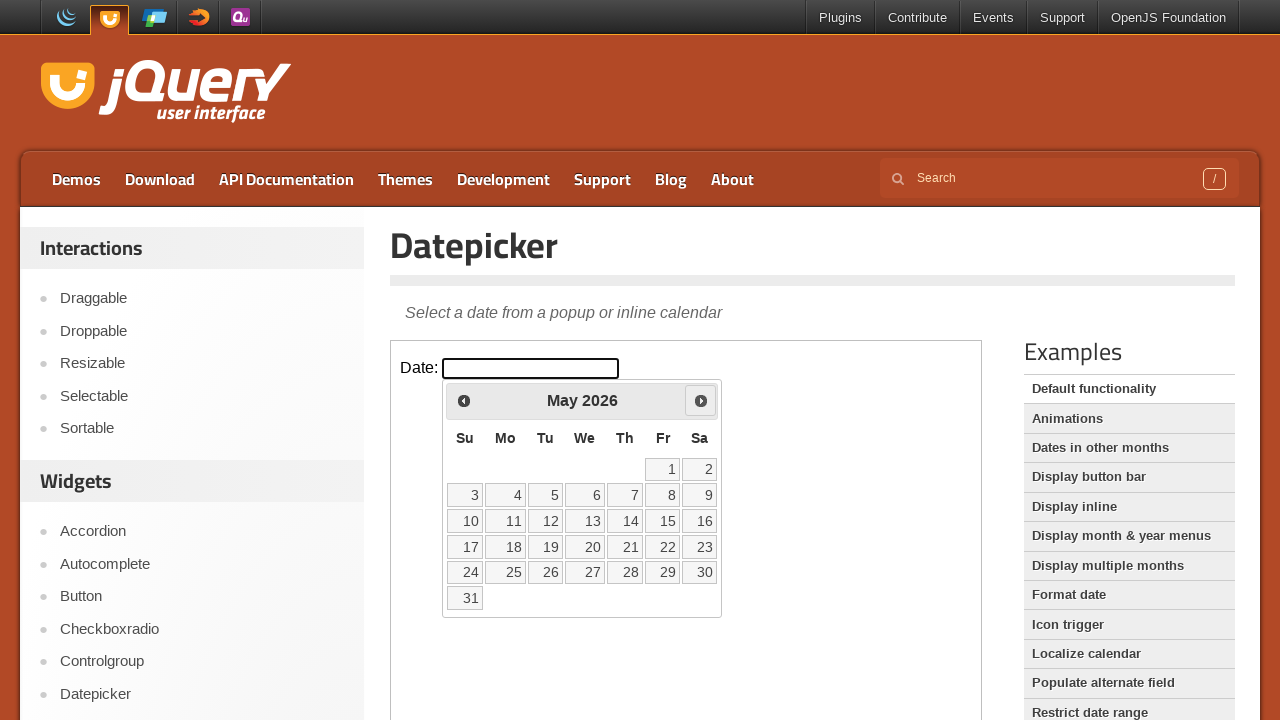

Retrieved current year: 2026
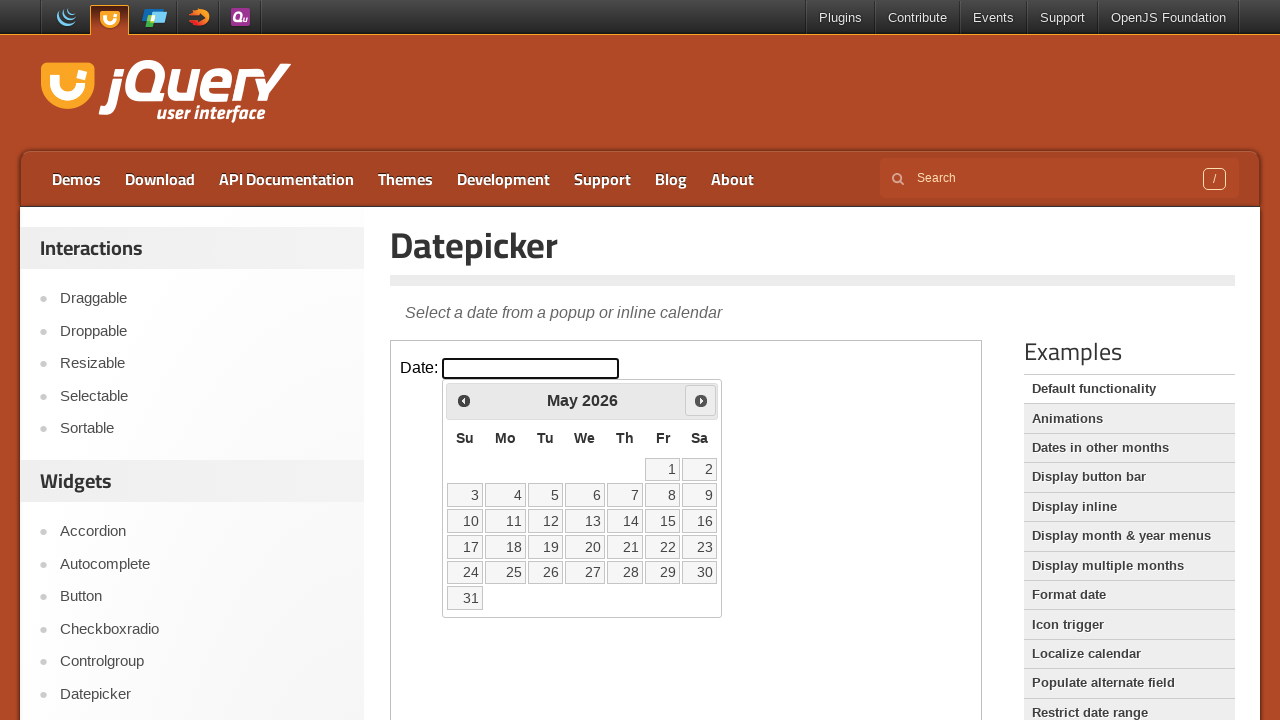

Clicked next arrow to navigate from May 2026 at (701, 400) on iframe >> nth=0 >> internal:control=enter-frame >> span.ui-icon.ui-icon-circle-t
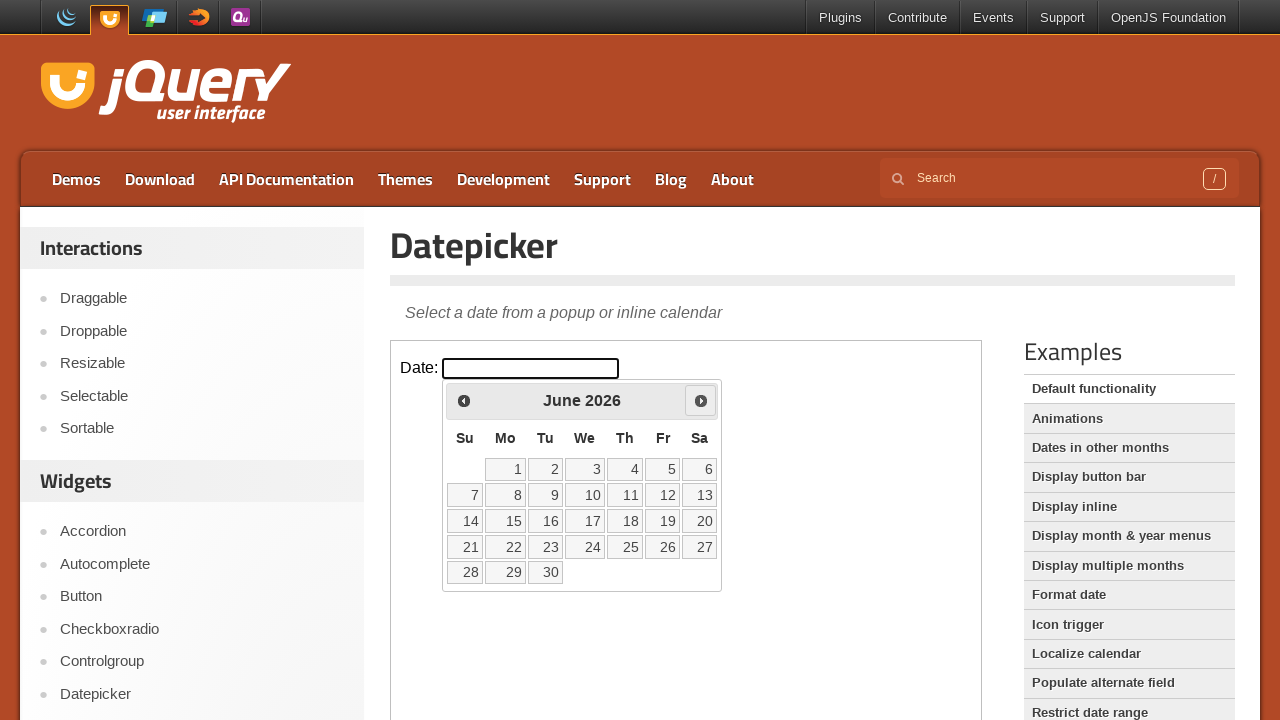

Retrieved current month: June
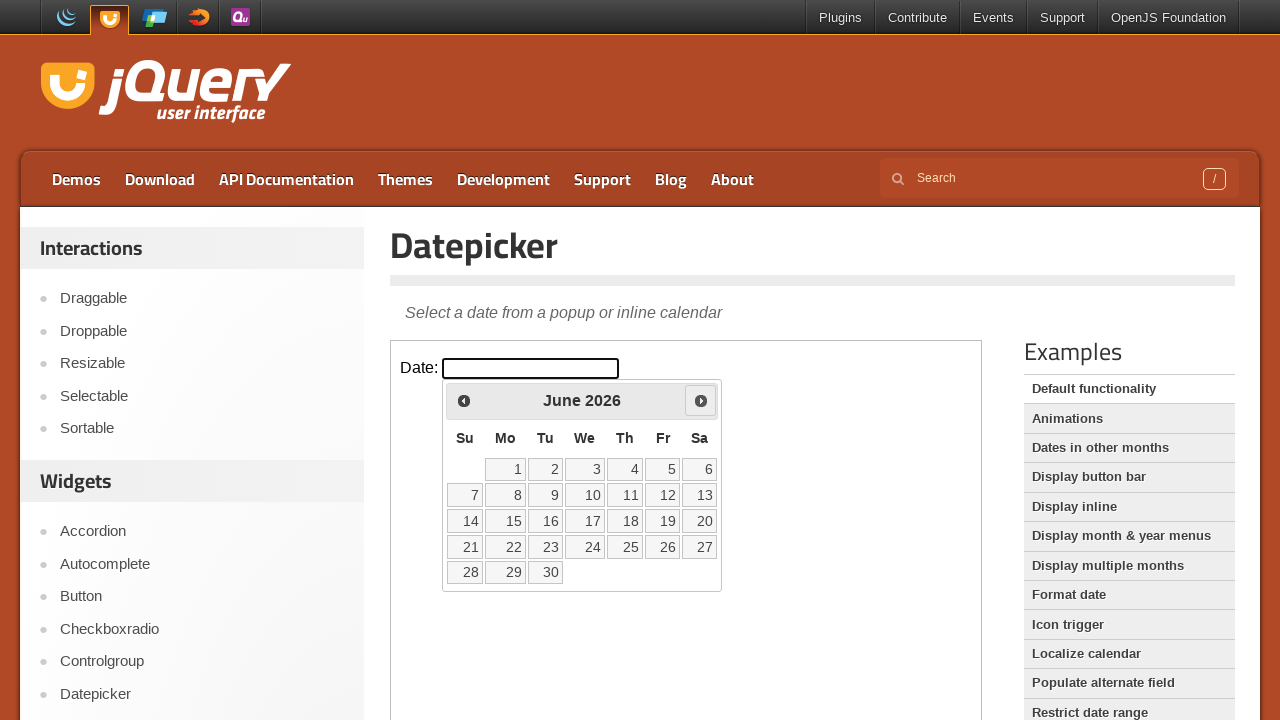

Retrieved current year: 2026
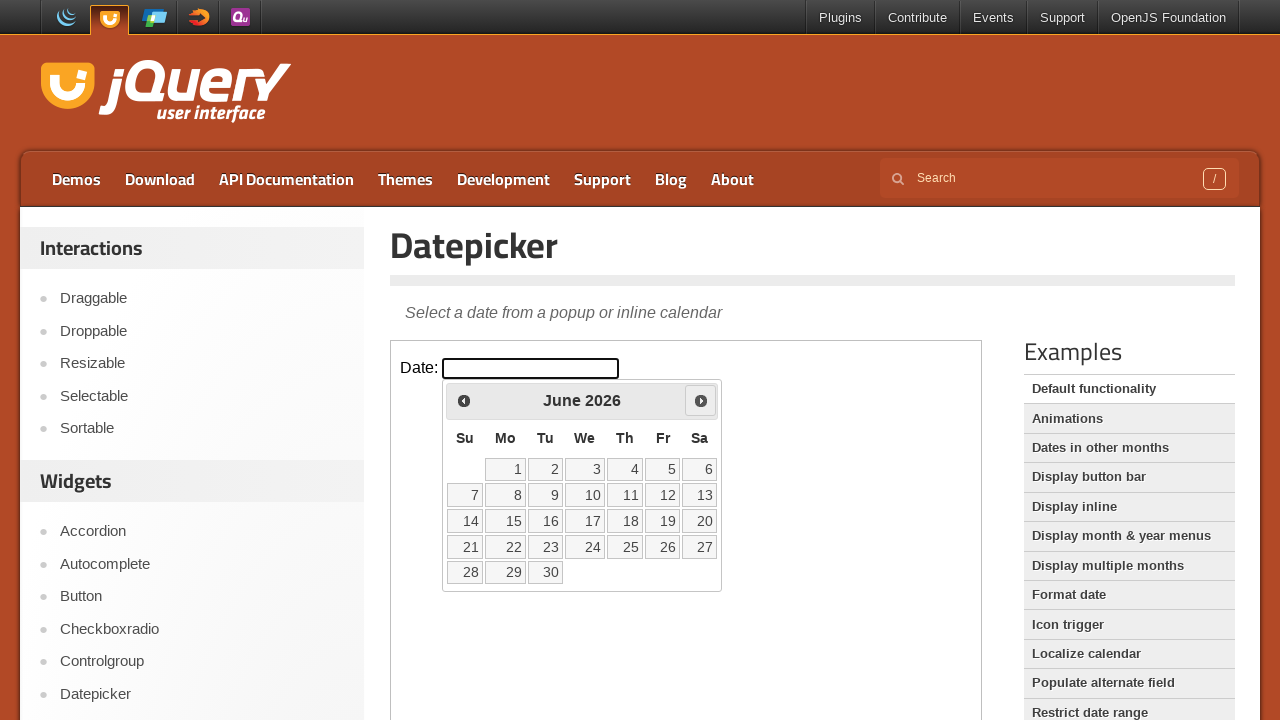

Clicked next arrow to navigate from June 2026 at (701, 400) on iframe >> nth=0 >> internal:control=enter-frame >> span.ui-icon.ui-icon-circle-t
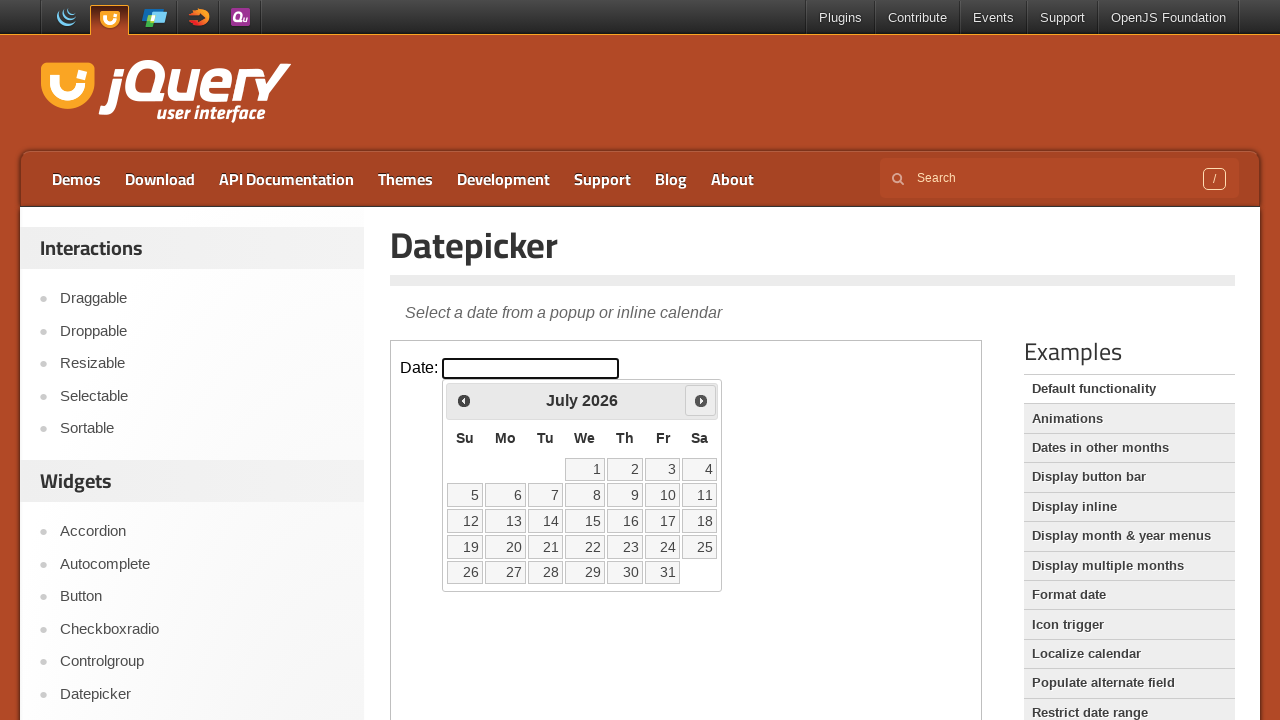

Retrieved current month: July
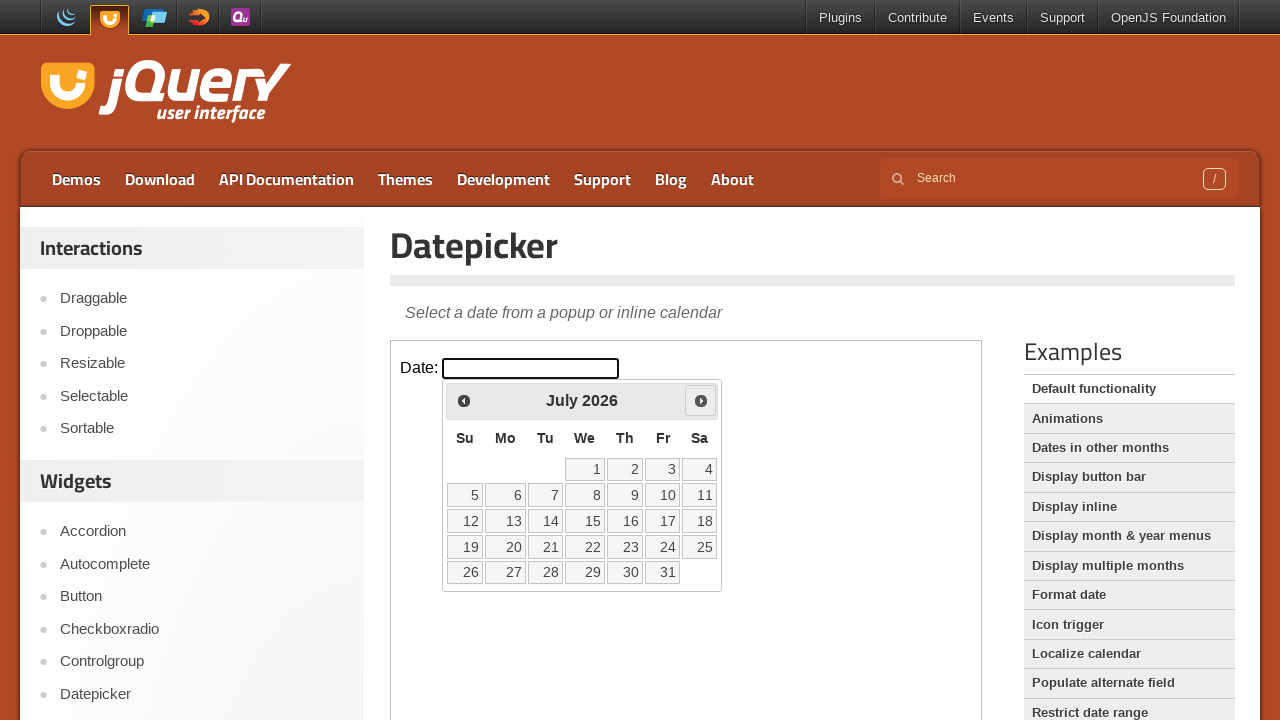

Retrieved current year: 2026
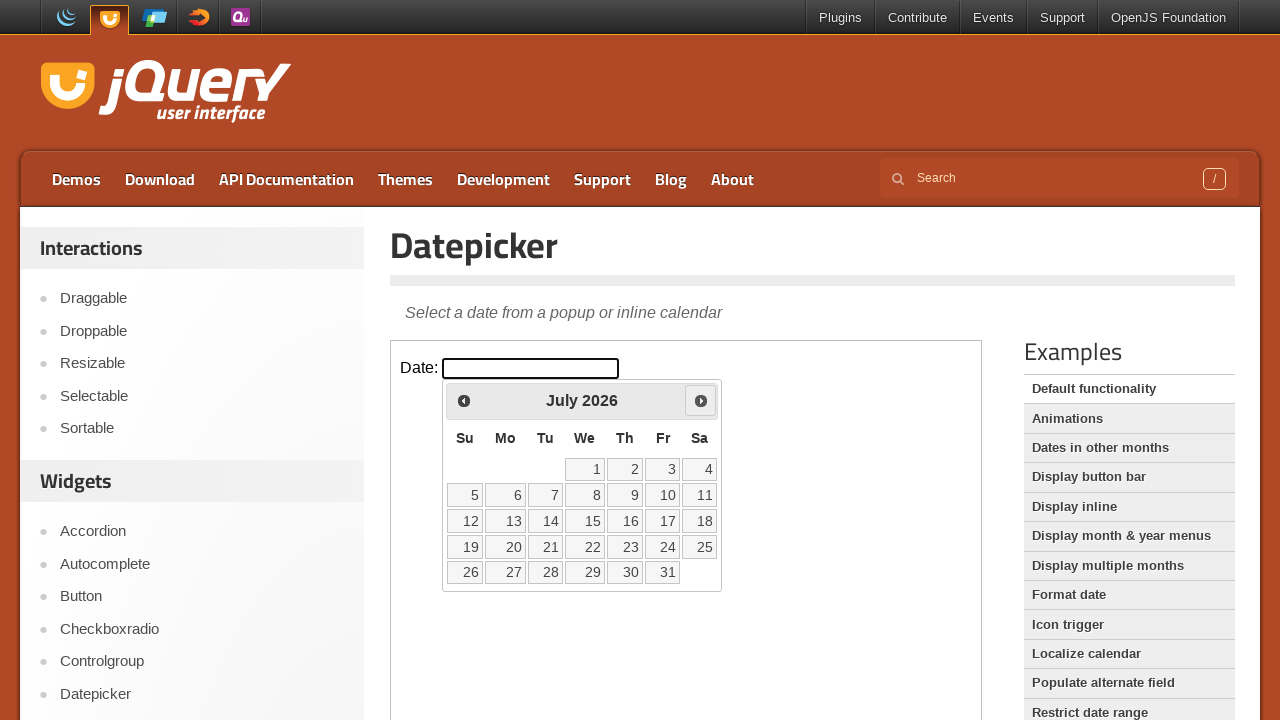

Clicked next arrow to navigate from July 2026 at (701, 400) on iframe >> nth=0 >> internal:control=enter-frame >> span.ui-icon.ui-icon-circle-t
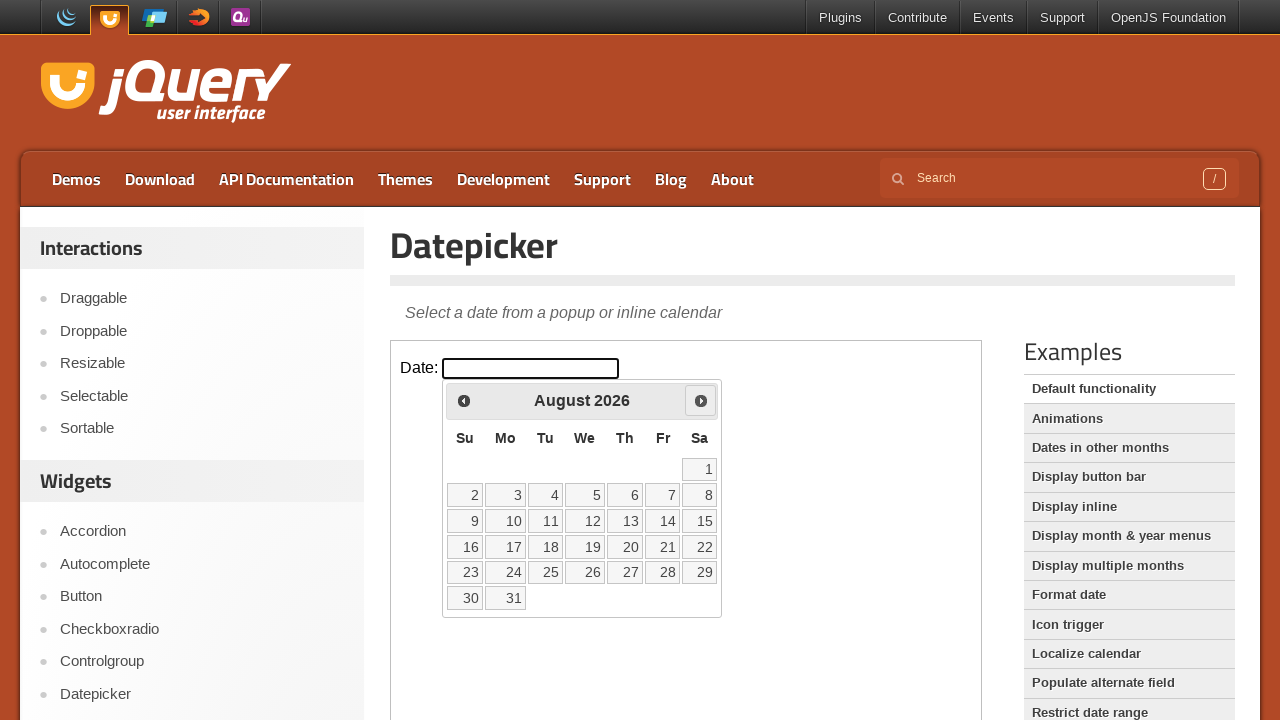

Retrieved current month: August
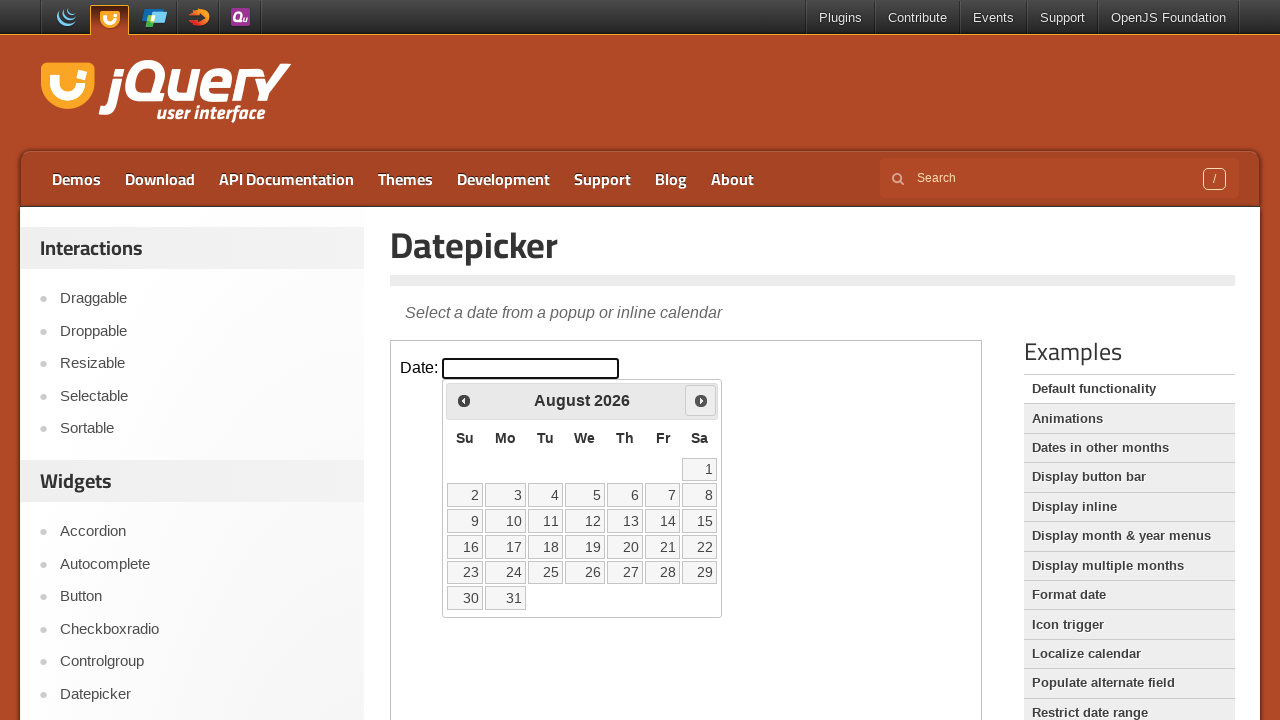

Retrieved current year: 2026
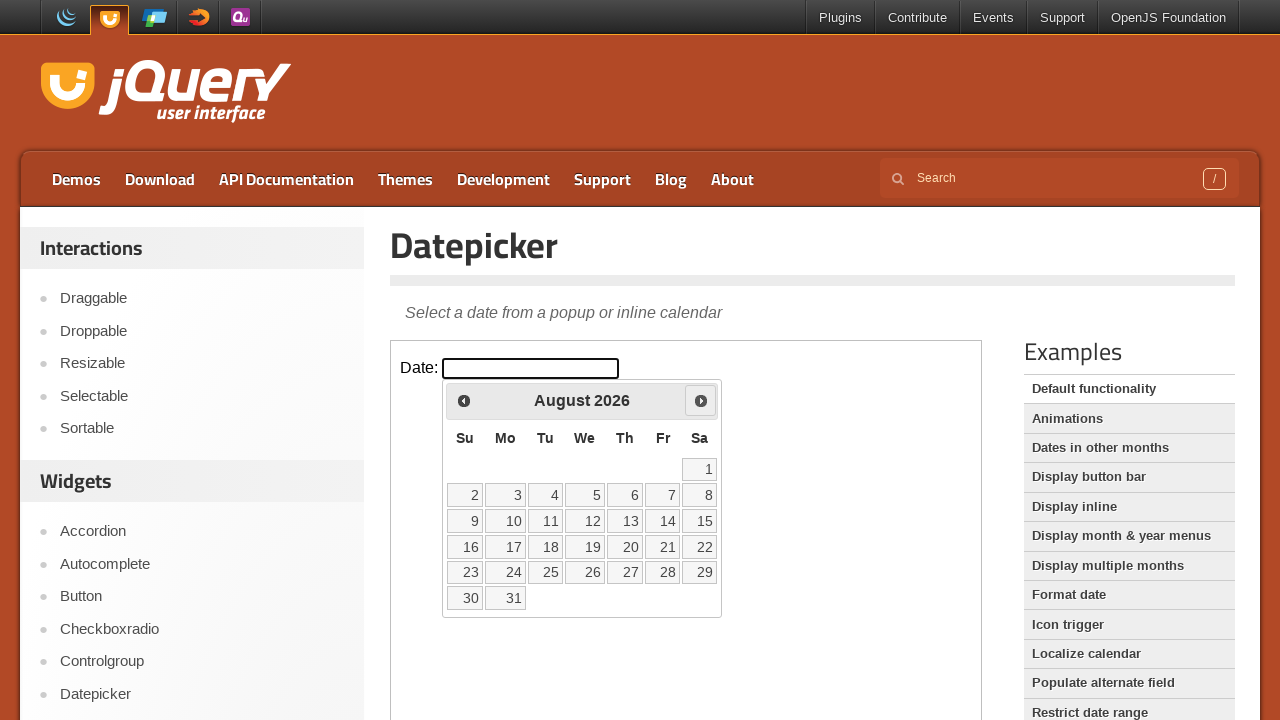

Clicked next arrow to navigate from August 2026 at (701, 400) on iframe >> nth=0 >> internal:control=enter-frame >> span.ui-icon.ui-icon-circle-t
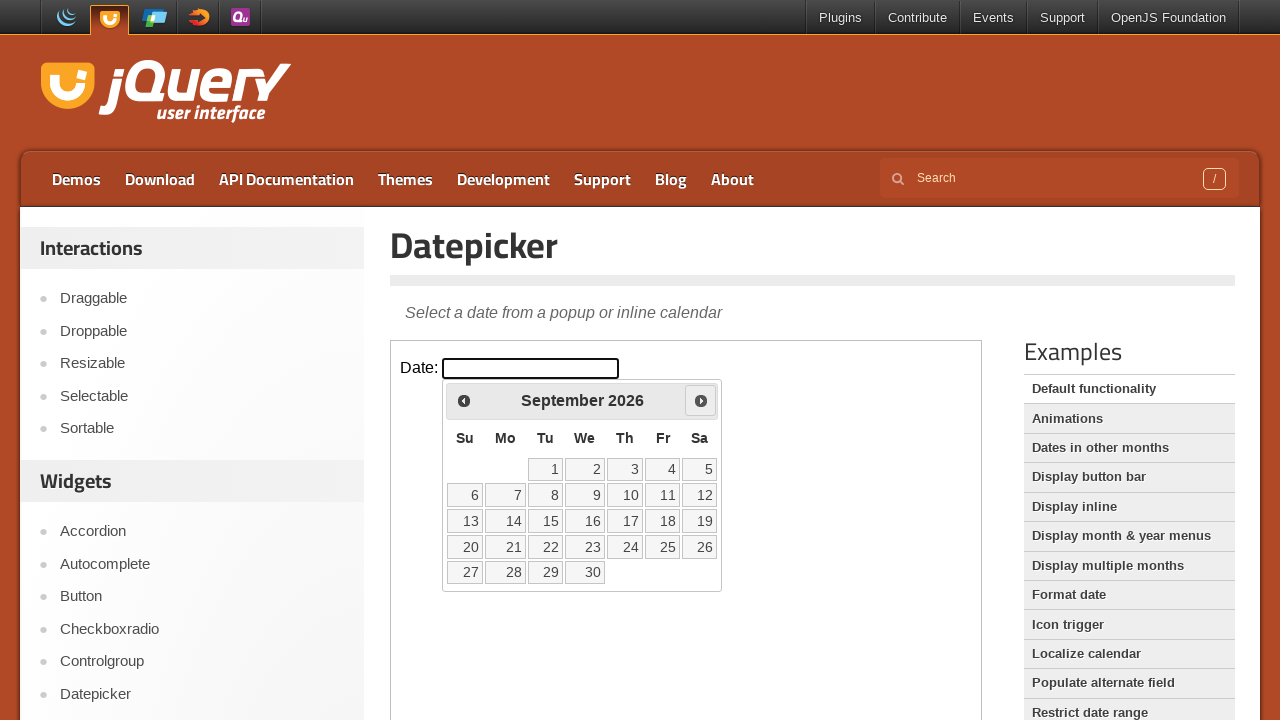

Retrieved current month: September
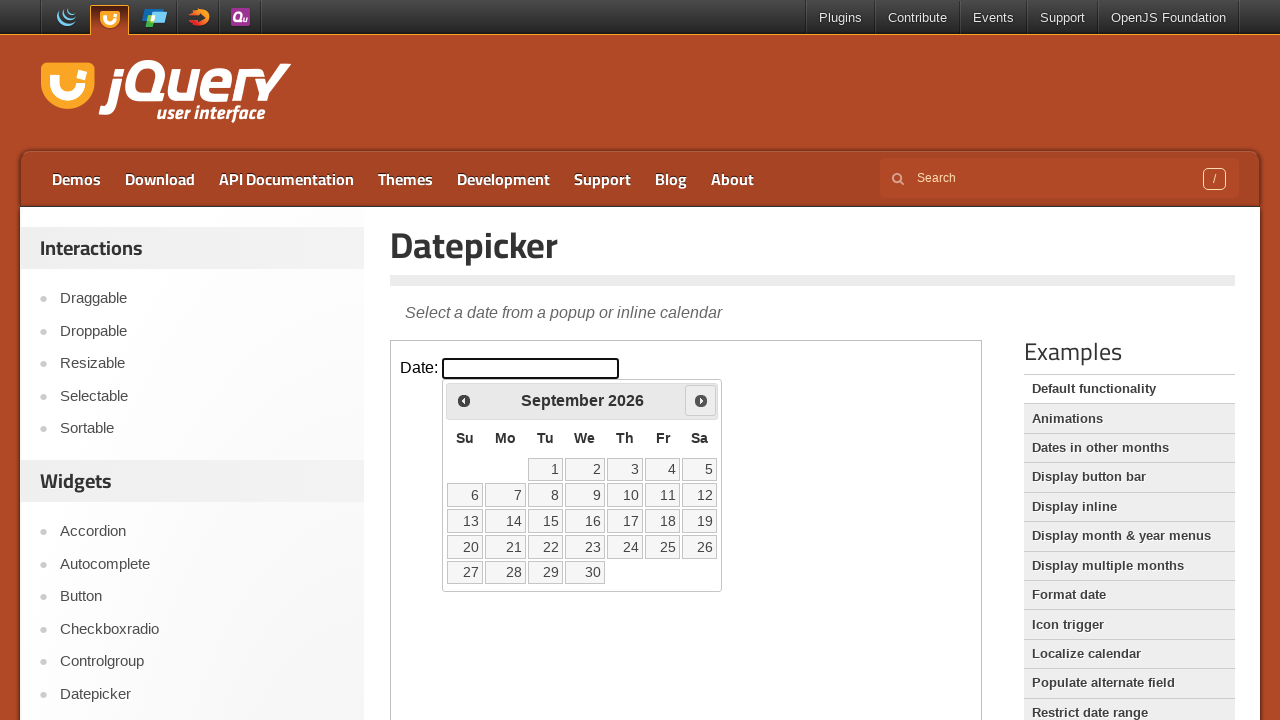

Retrieved current year: 2026
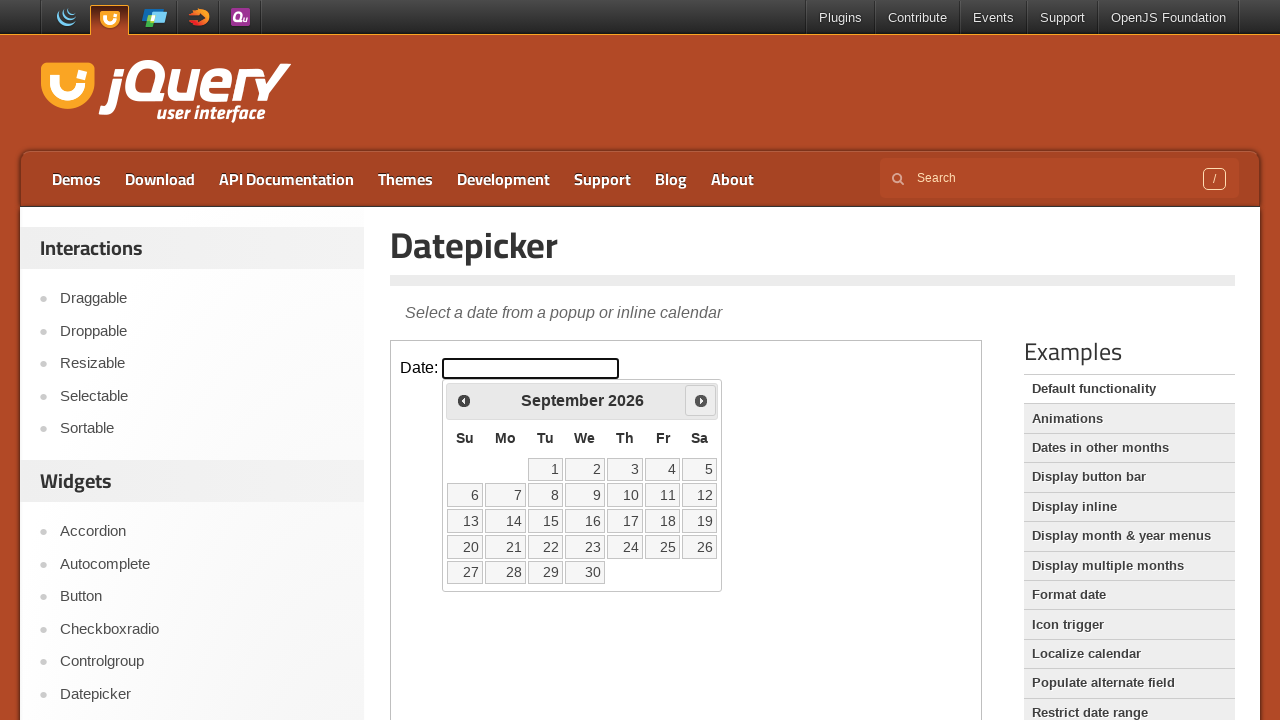

Clicked next arrow to navigate from September 2026 at (701, 400) on iframe >> nth=0 >> internal:control=enter-frame >> span.ui-icon.ui-icon-circle-t
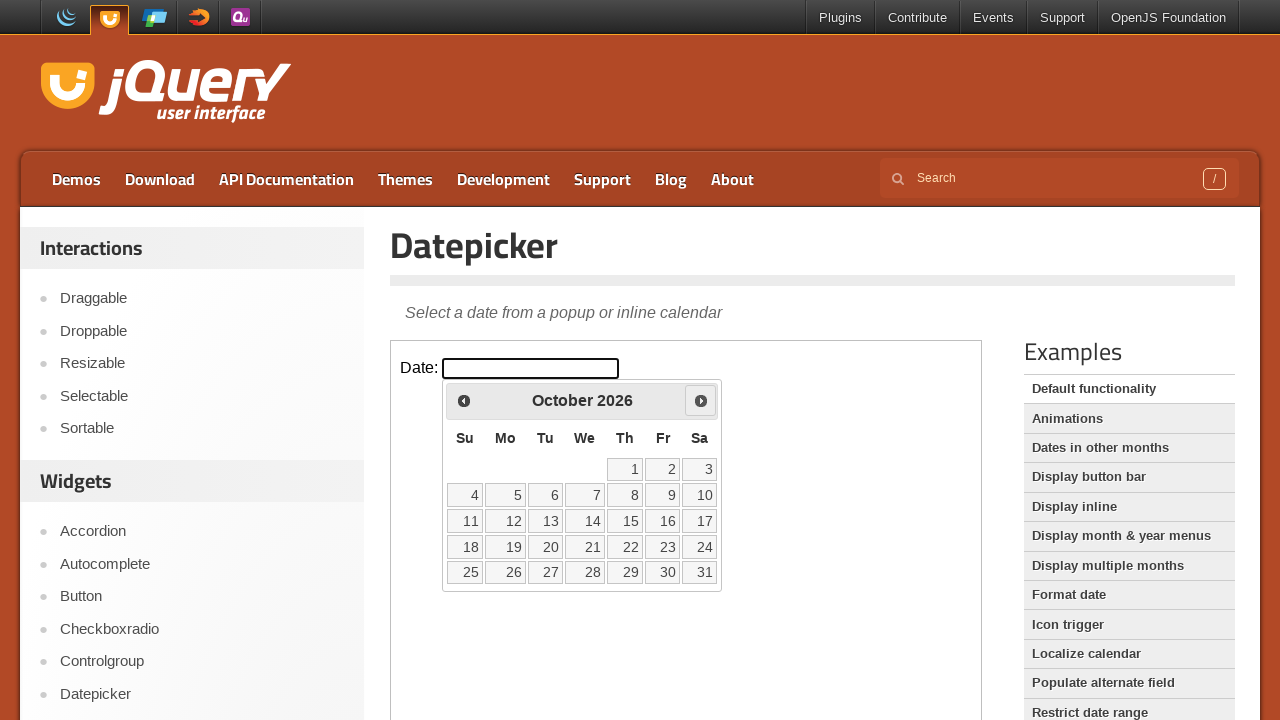

Retrieved current month: October
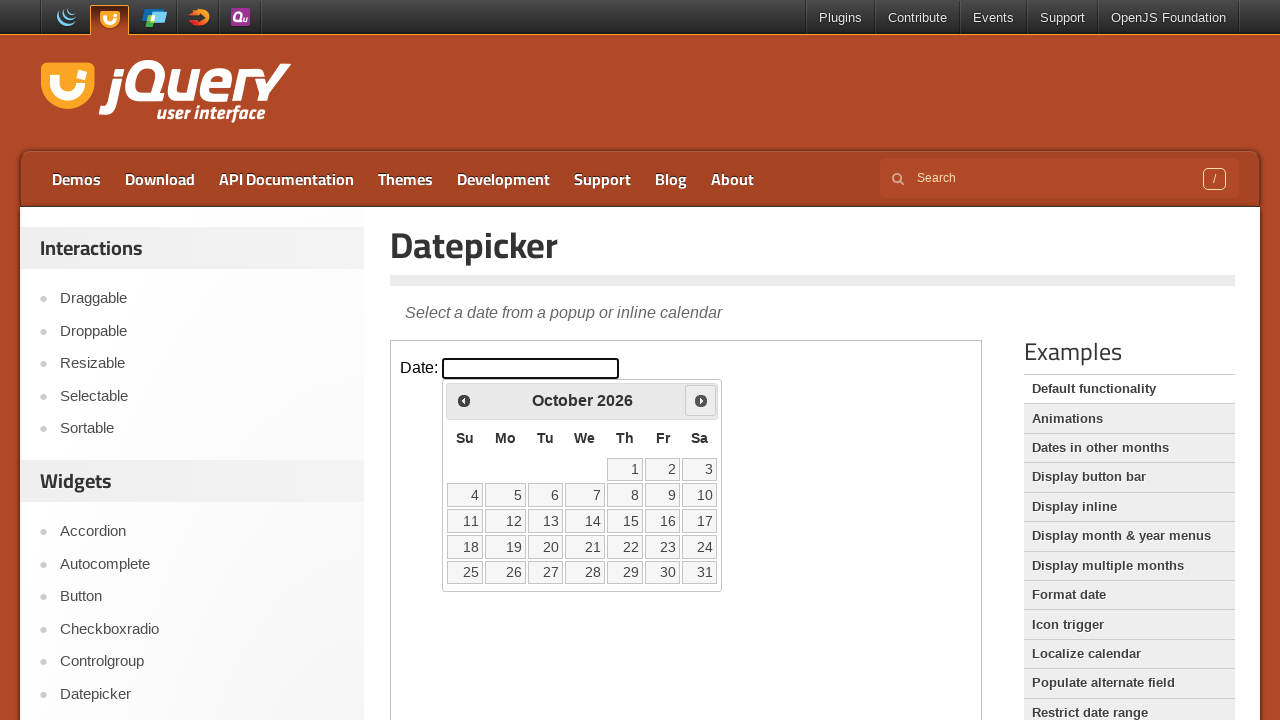

Retrieved current year: 2026
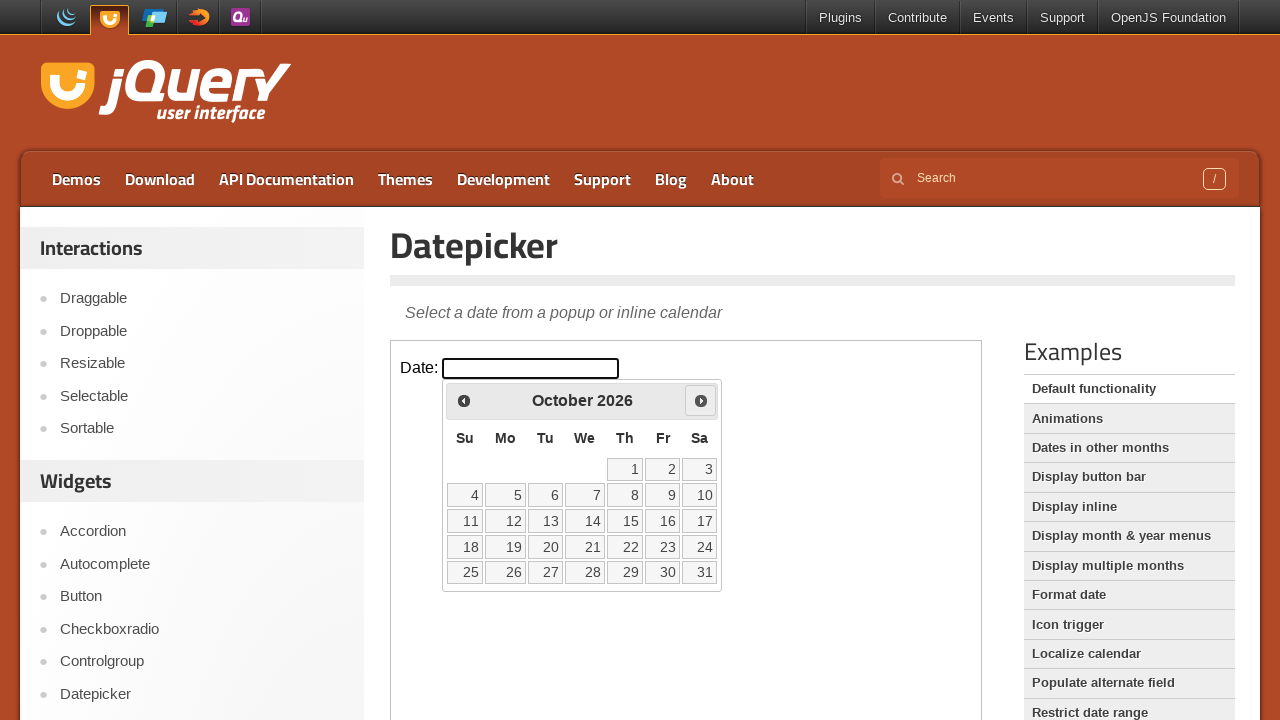

Clicked next arrow to navigate from October 2026 at (701, 400) on iframe >> nth=0 >> internal:control=enter-frame >> span.ui-icon.ui-icon-circle-t
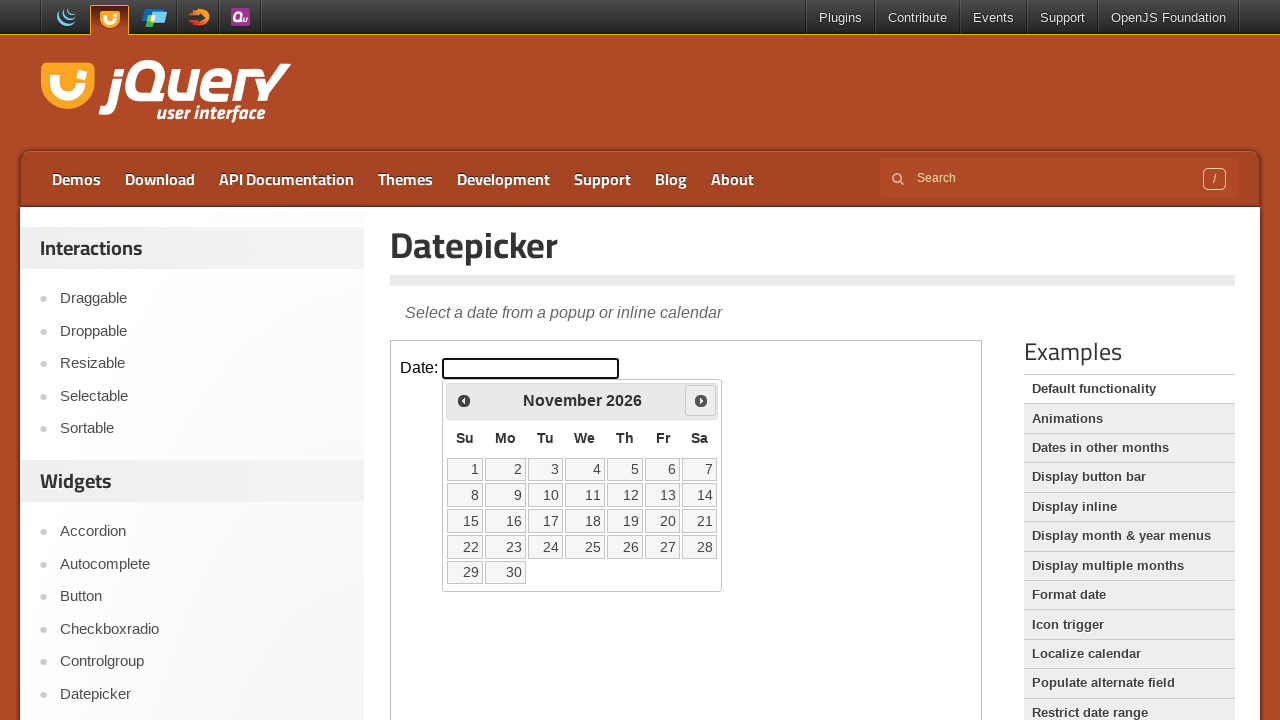

Retrieved current month: November
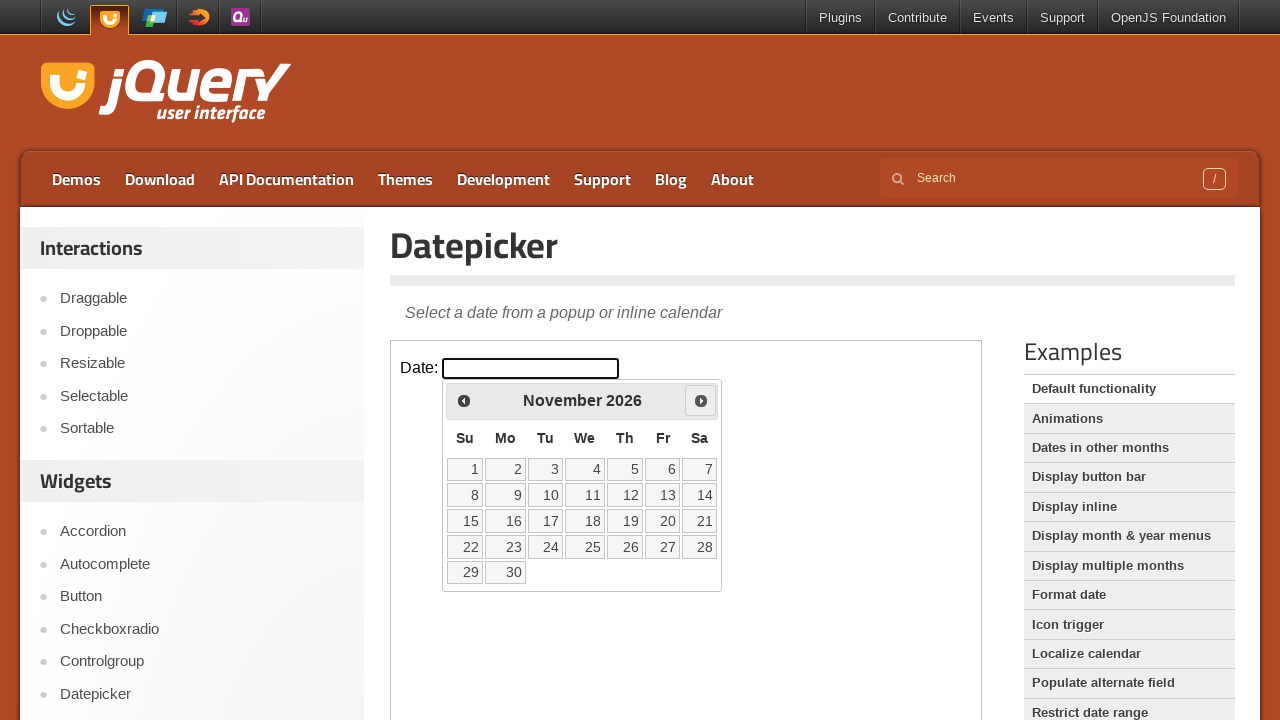

Retrieved current year: 2026
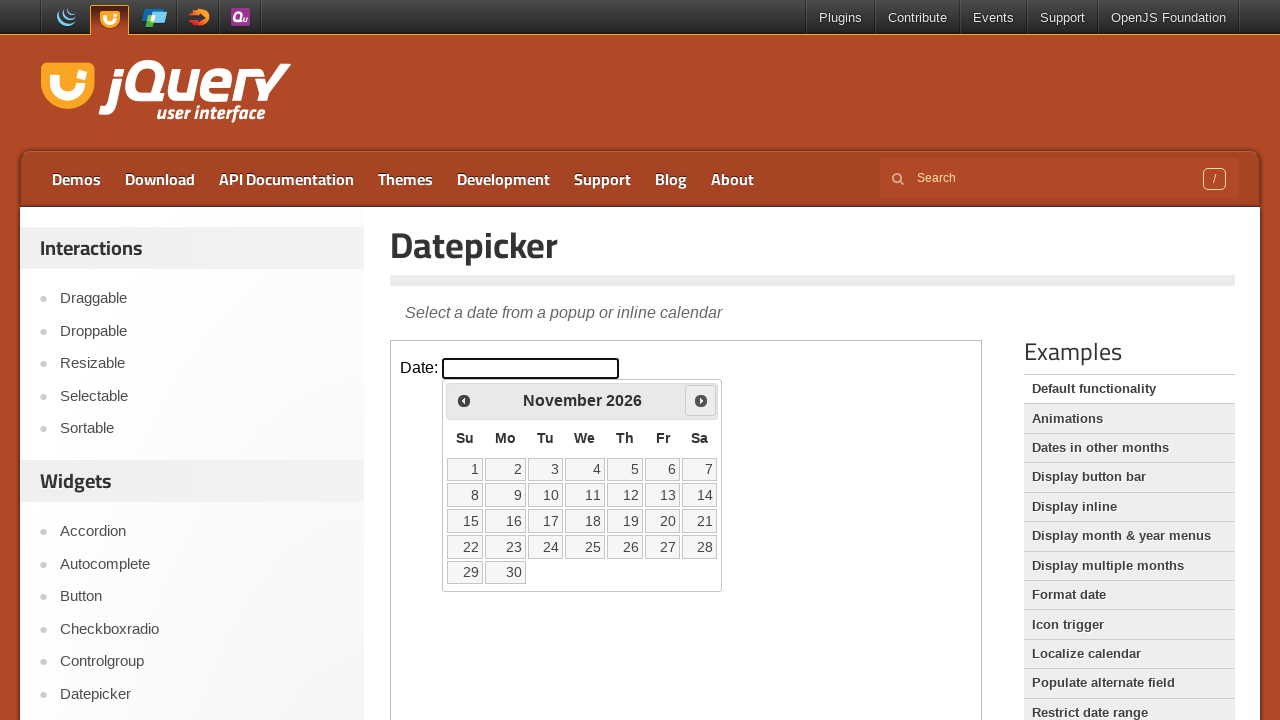

Clicked next arrow to navigate from November 2026 at (701, 400) on iframe >> nth=0 >> internal:control=enter-frame >> span.ui-icon.ui-icon-circle-t
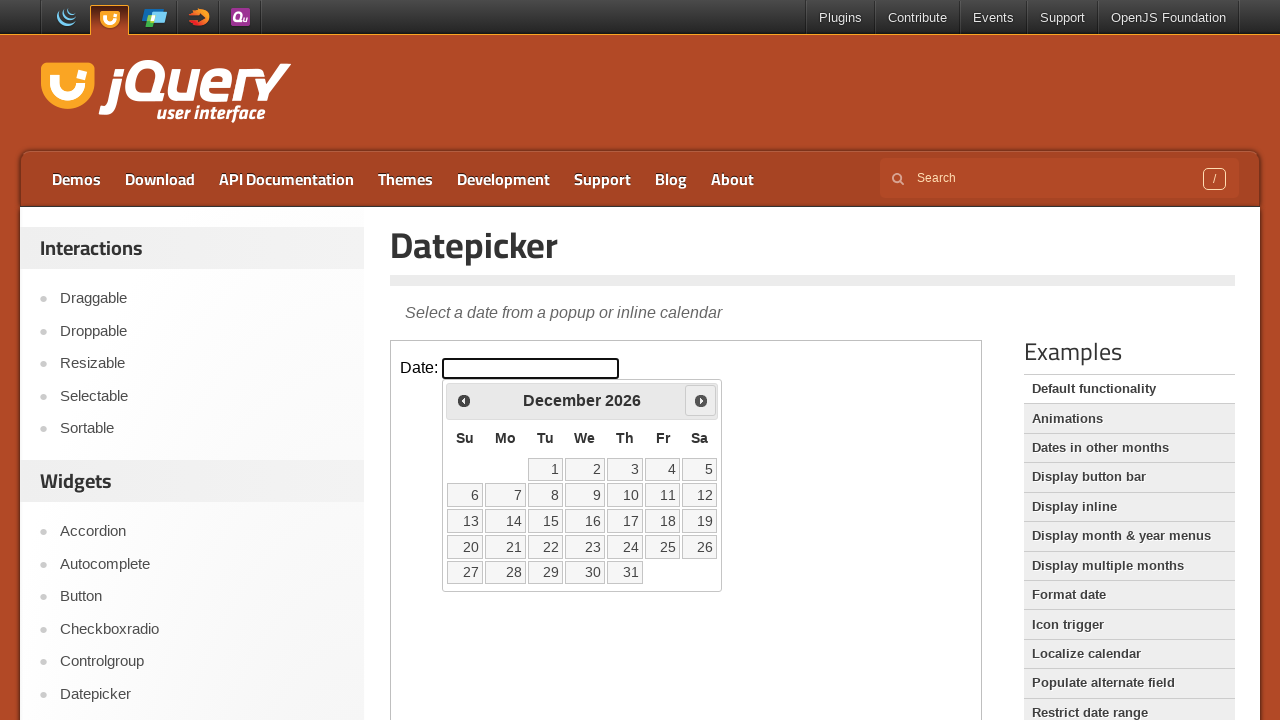

Retrieved current month: December
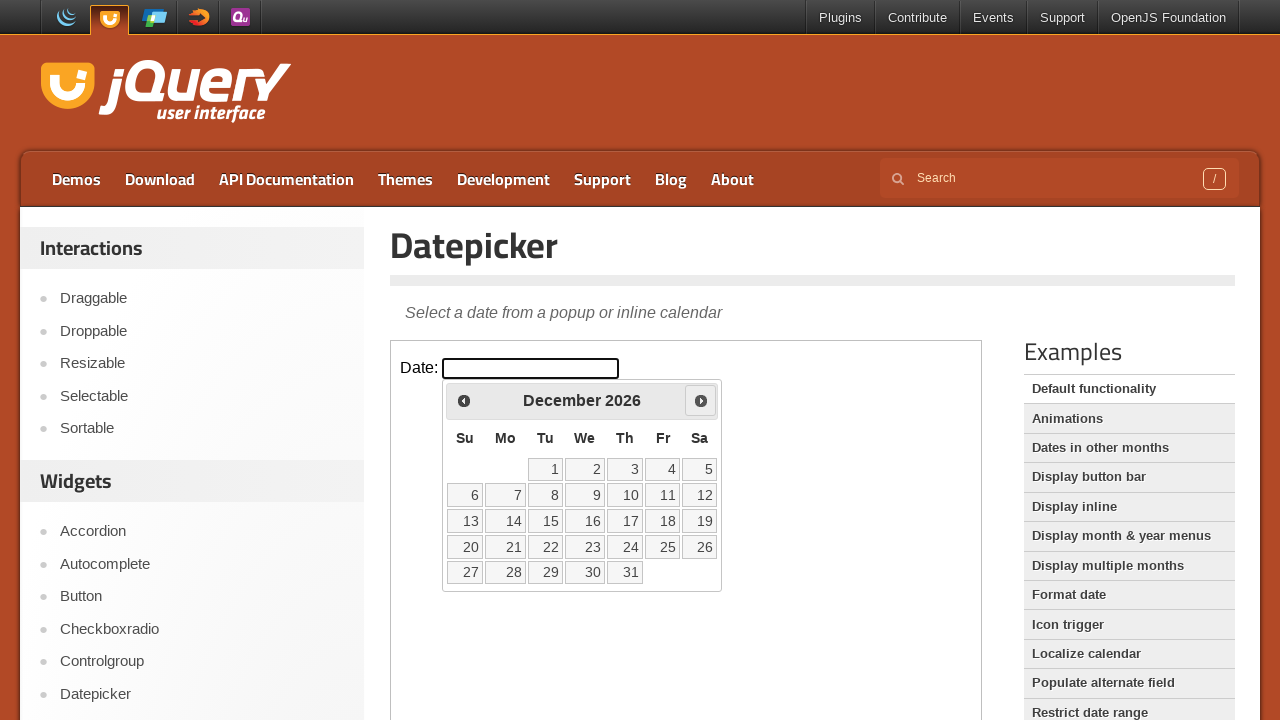

Retrieved current year: 2026
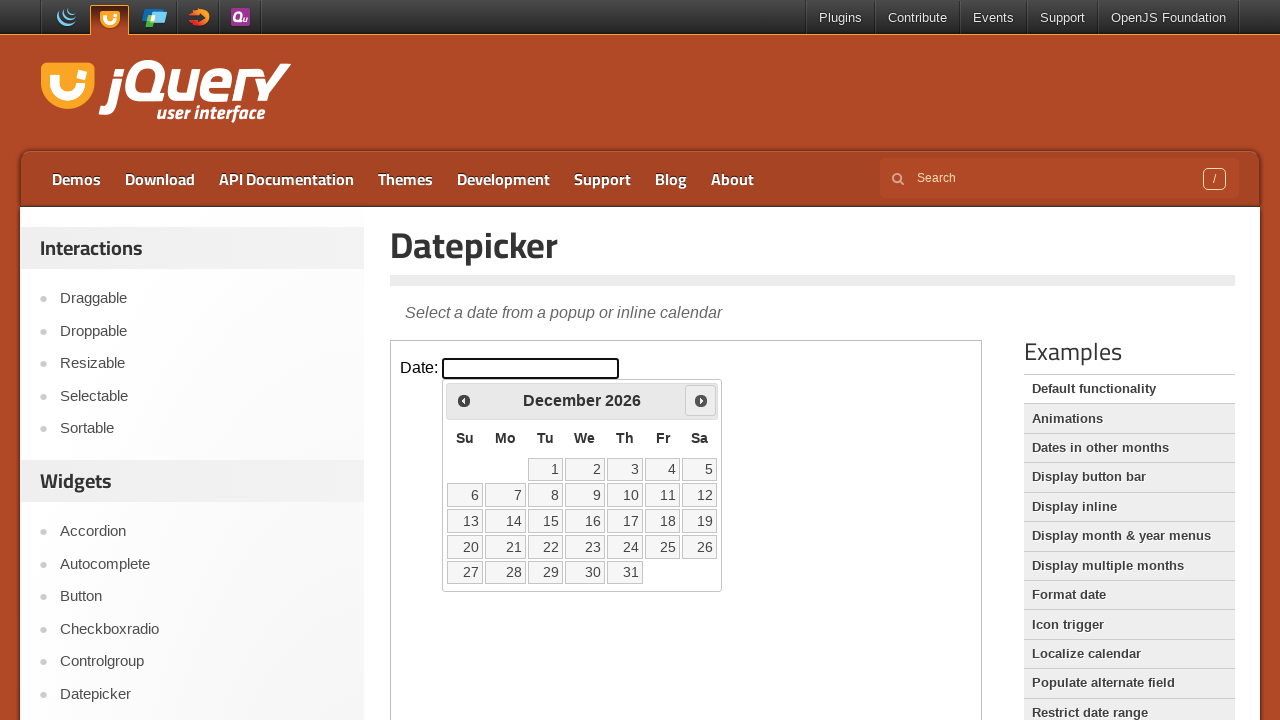

Clicked next arrow to navigate from December 2026 at (701, 400) on iframe >> nth=0 >> internal:control=enter-frame >> span.ui-icon.ui-icon-circle-t
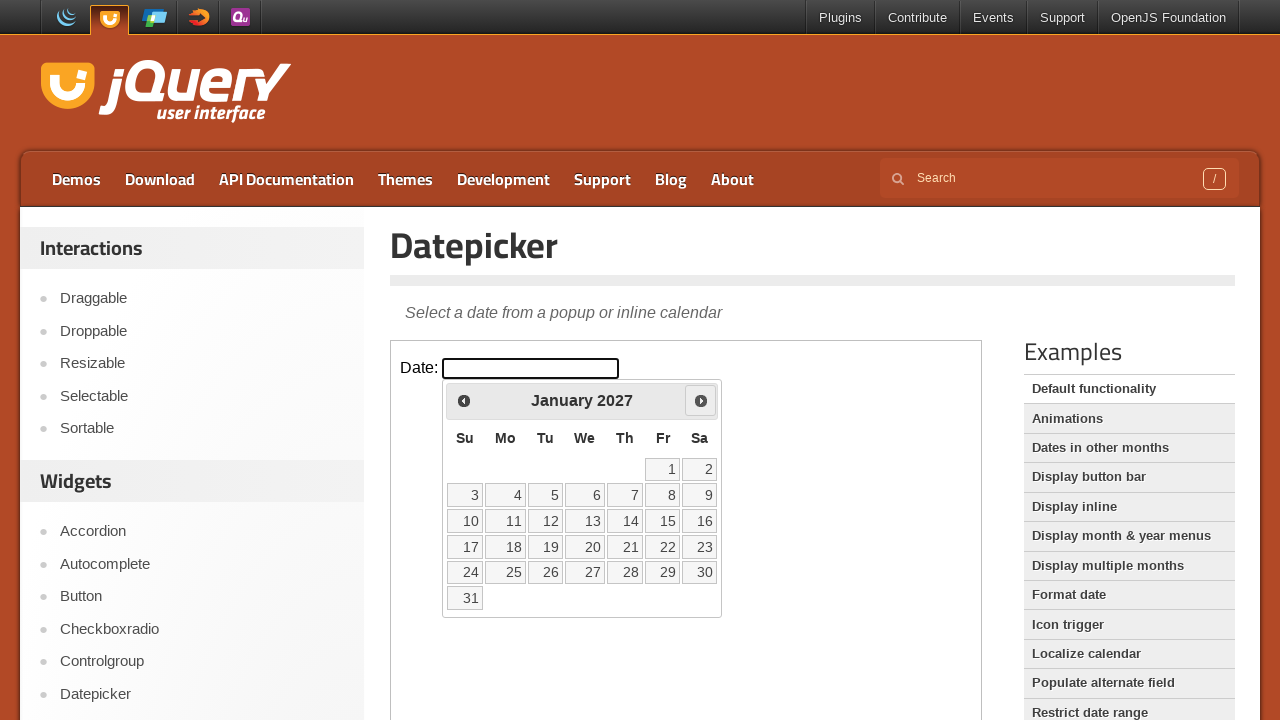

Retrieved current month: January
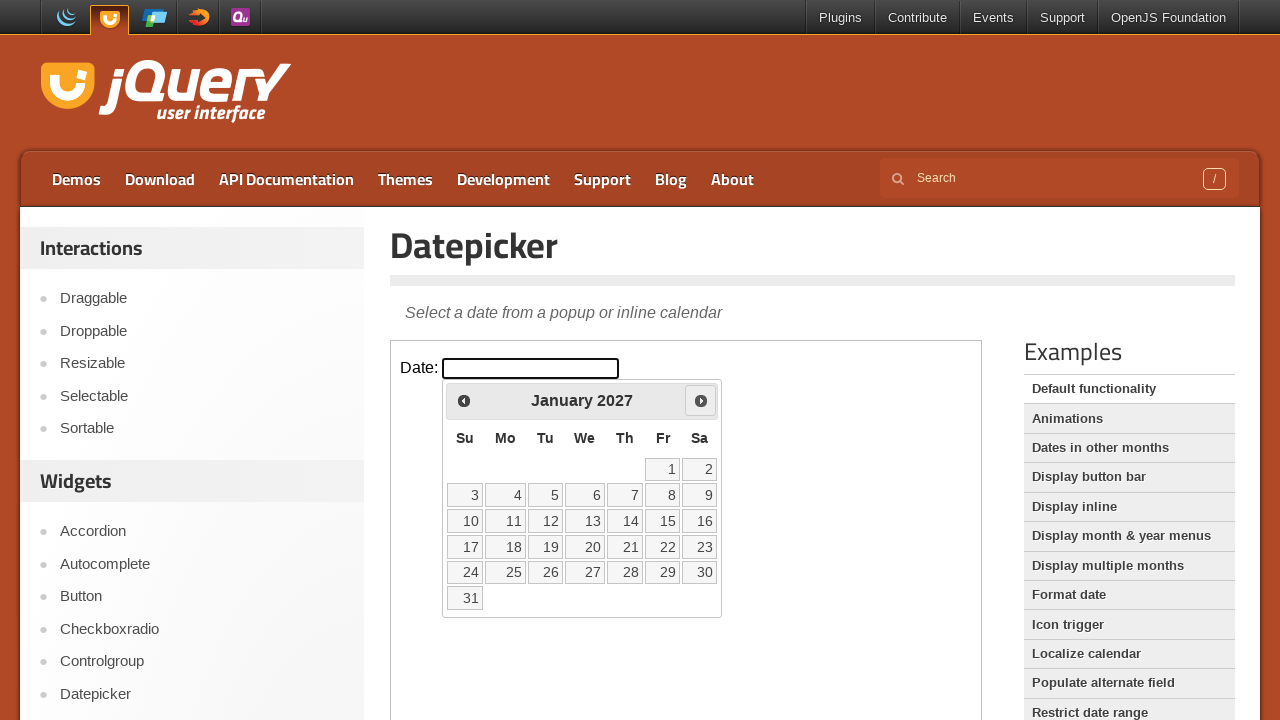

Retrieved current year: 2027
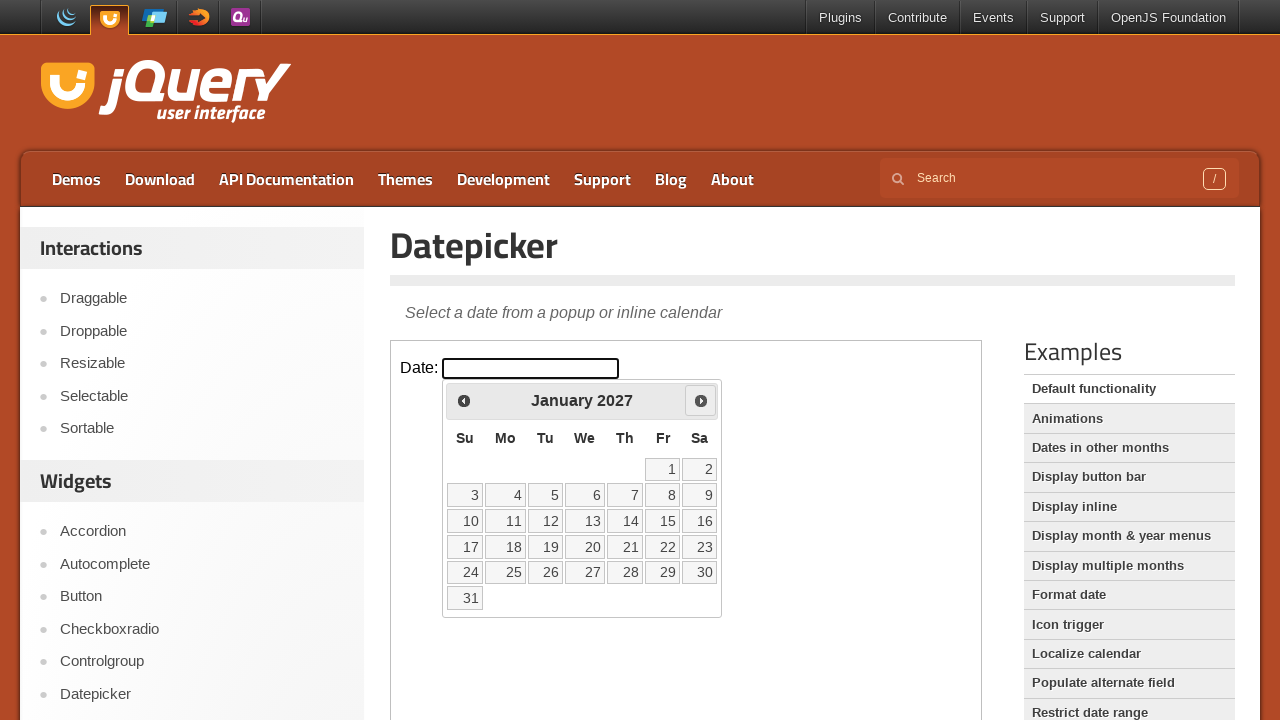

Clicked next arrow to navigate from January 2027 at (701, 400) on iframe >> nth=0 >> internal:control=enter-frame >> span.ui-icon.ui-icon-circle-t
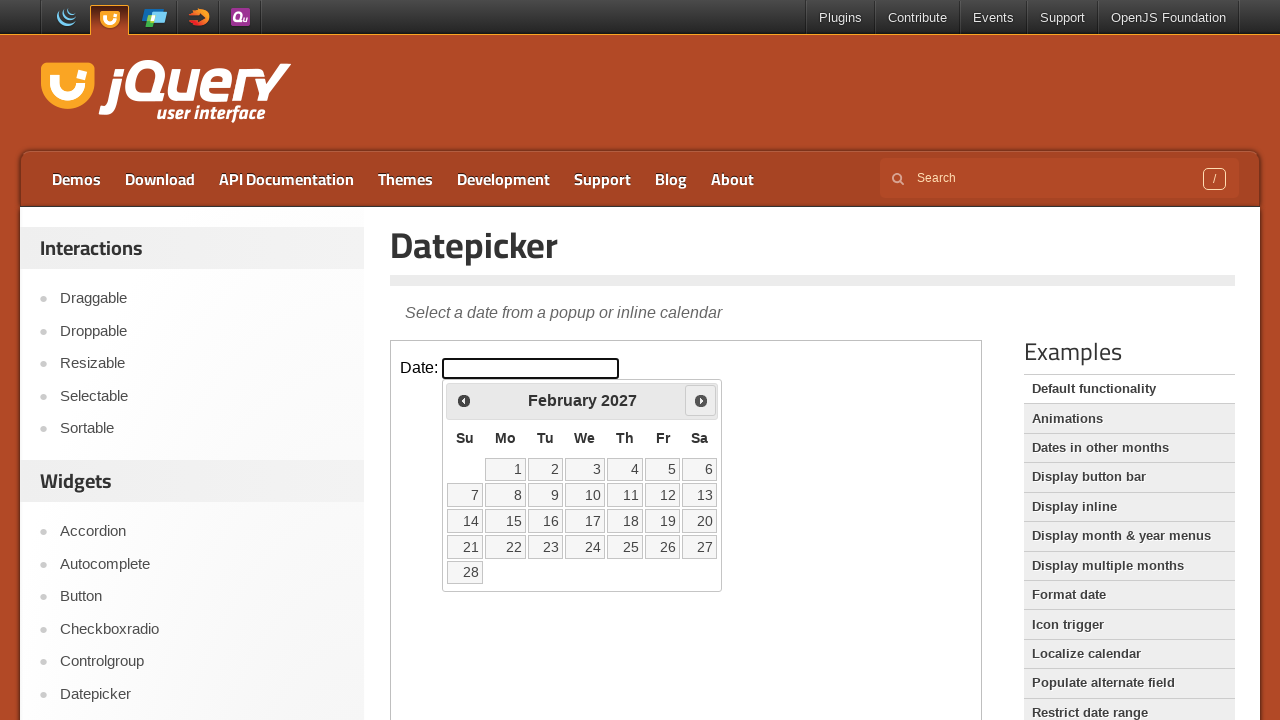

Retrieved current month: February
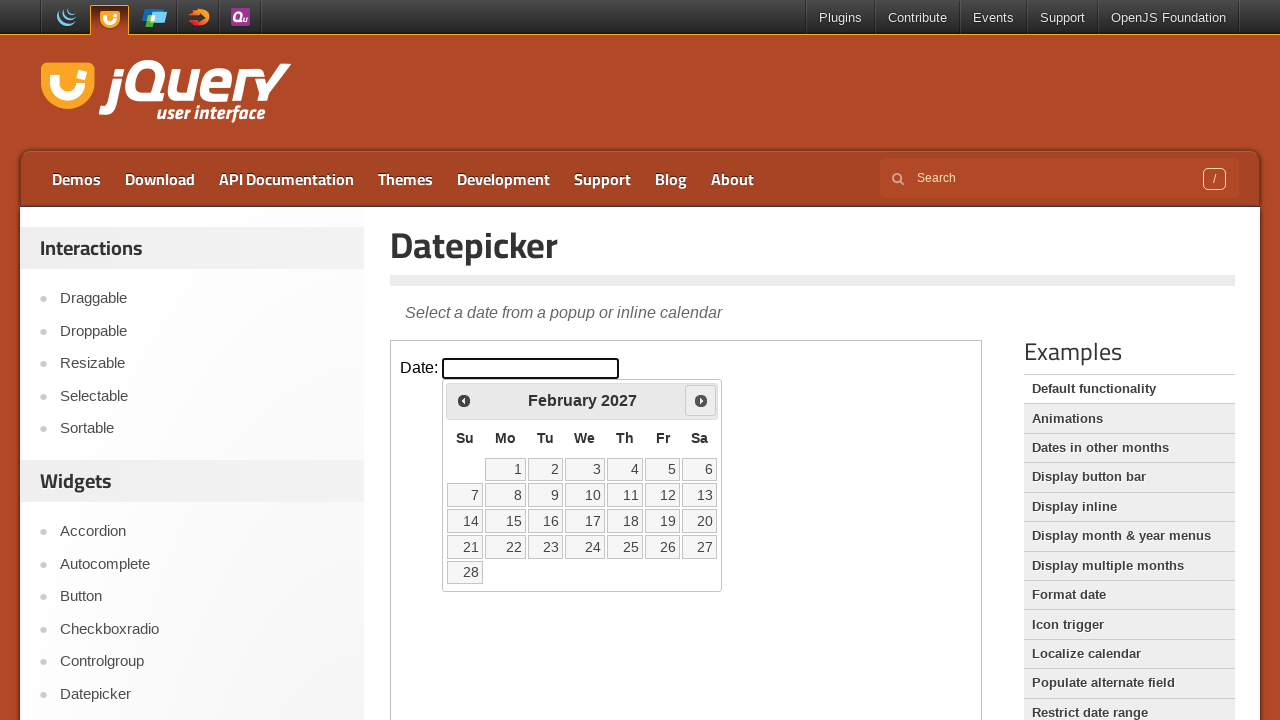

Retrieved current year: 2027
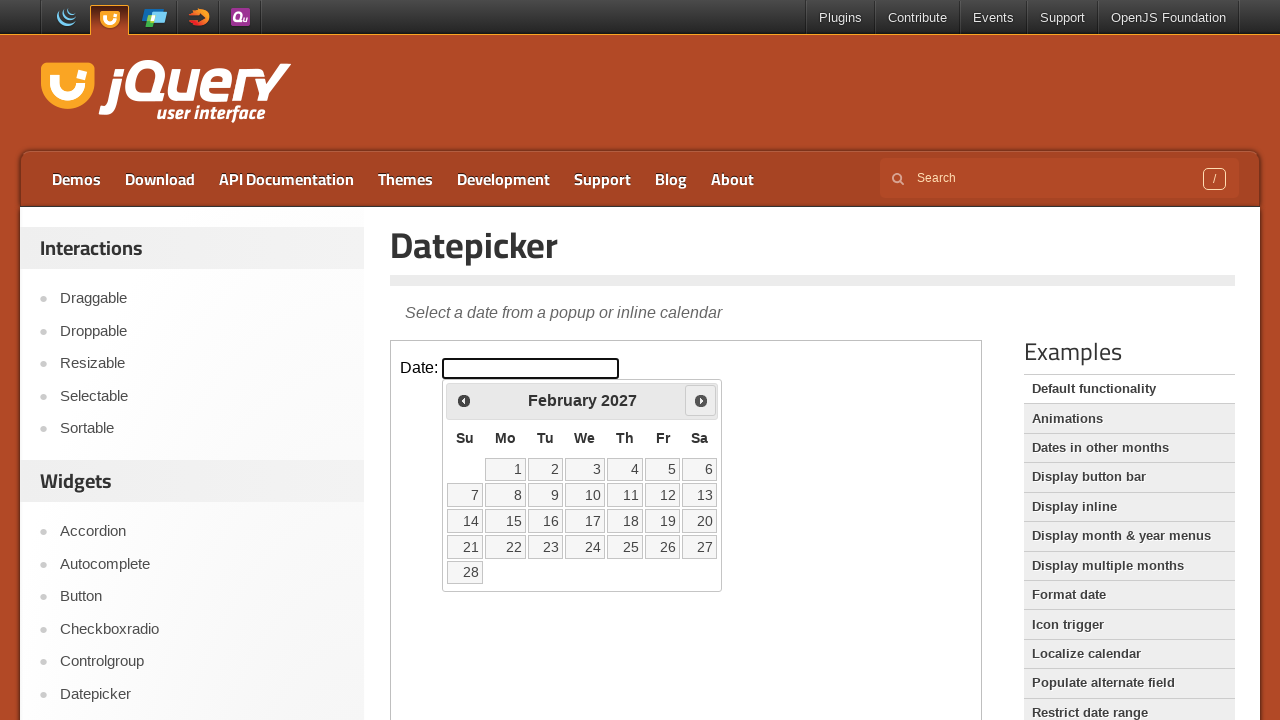

Clicked next arrow to navigate from February 2027 at (701, 400) on iframe >> nth=0 >> internal:control=enter-frame >> span.ui-icon.ui-icon-circle-t
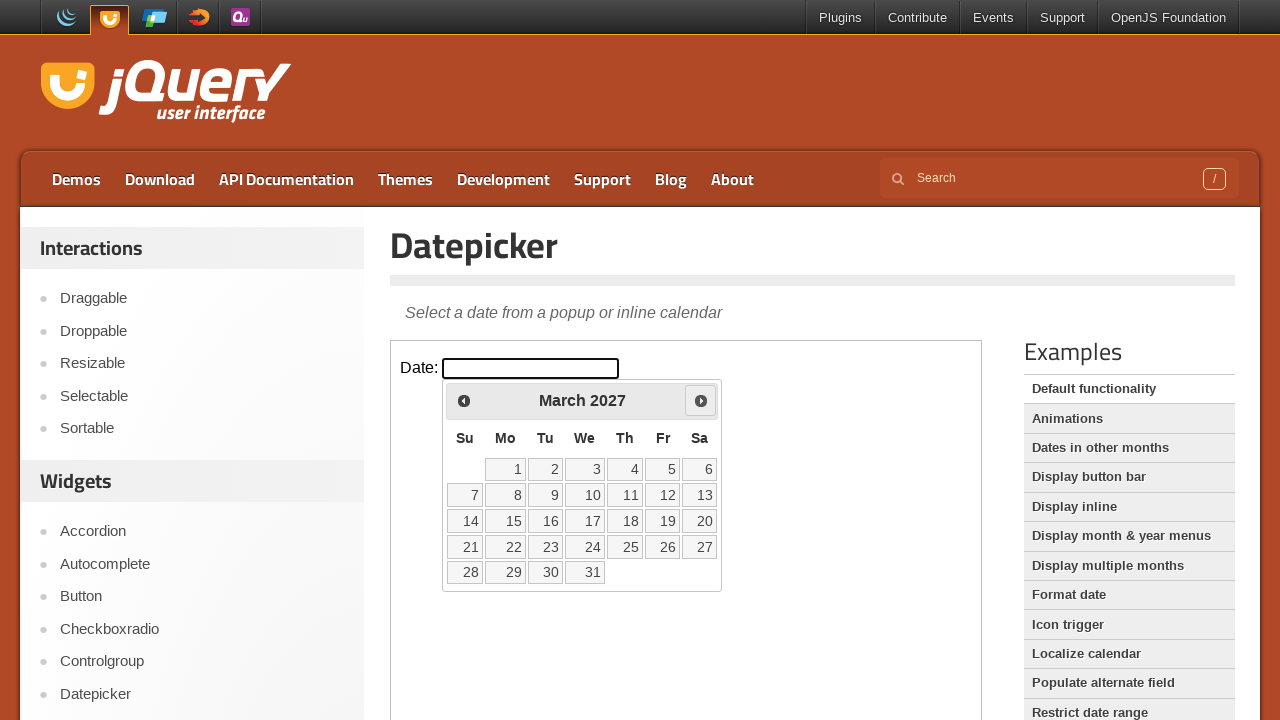

Retrieved current month: March
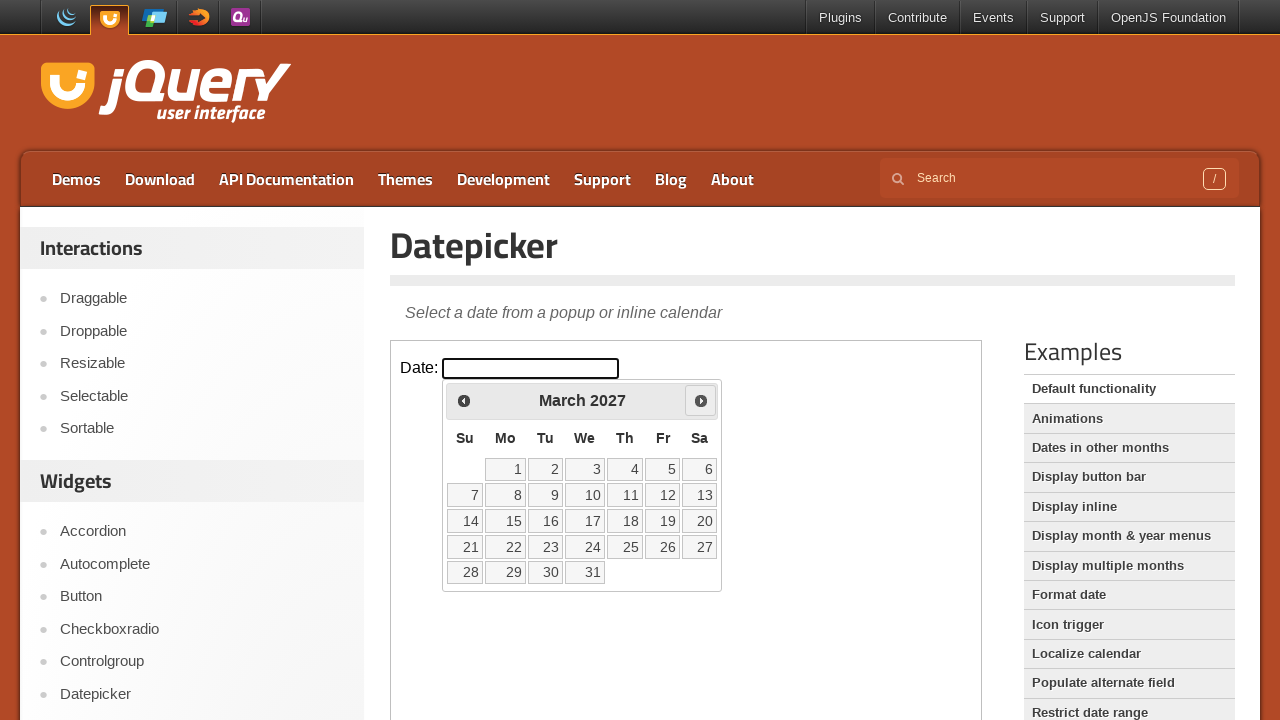

Retrieved current year: 2027
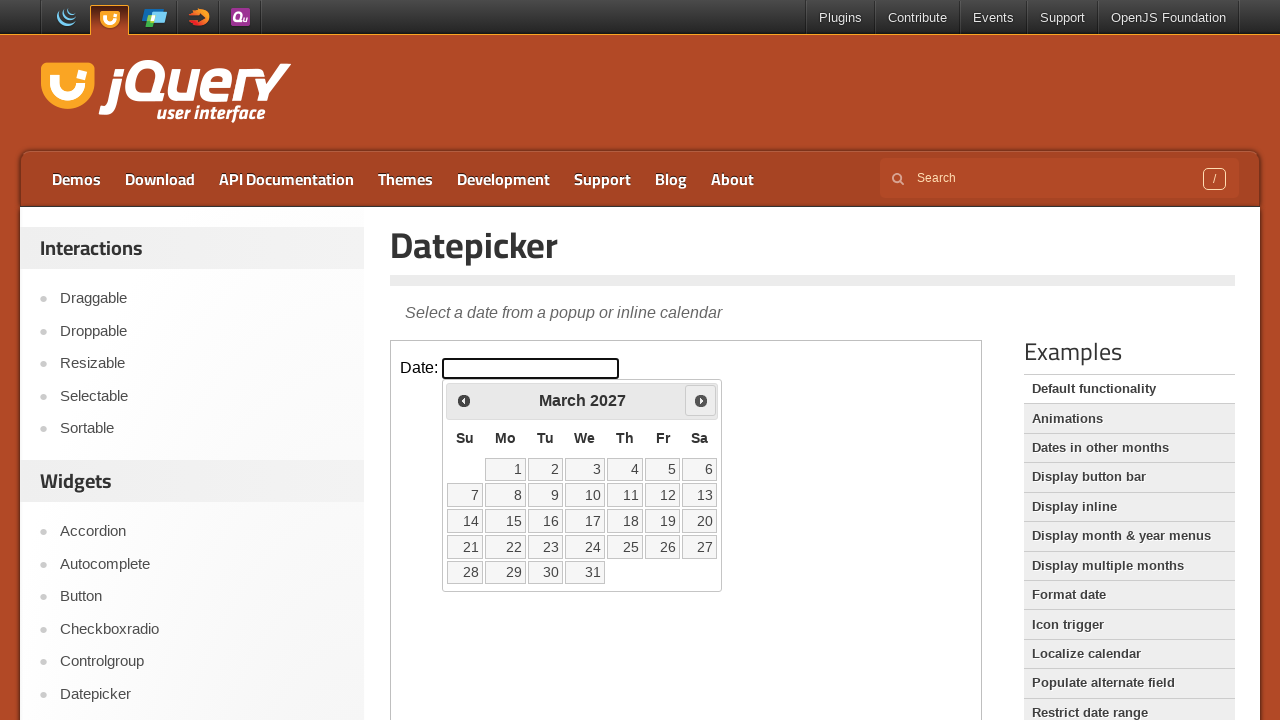

Clicked next arrow to navigate from March 2027 at (701, 400) on iframe >> nth=0 >> internal:control=enter-frame >> span.ui-icon.ui-icon-circle-t
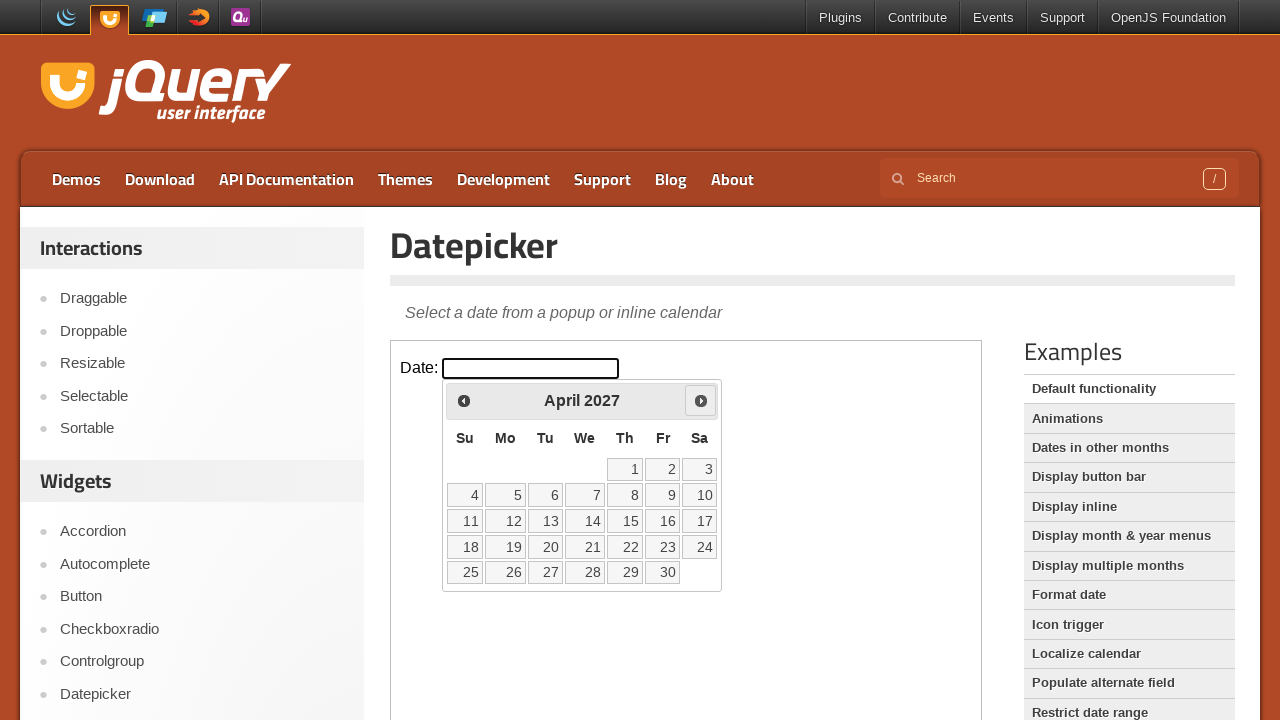

Retrieved current month: April
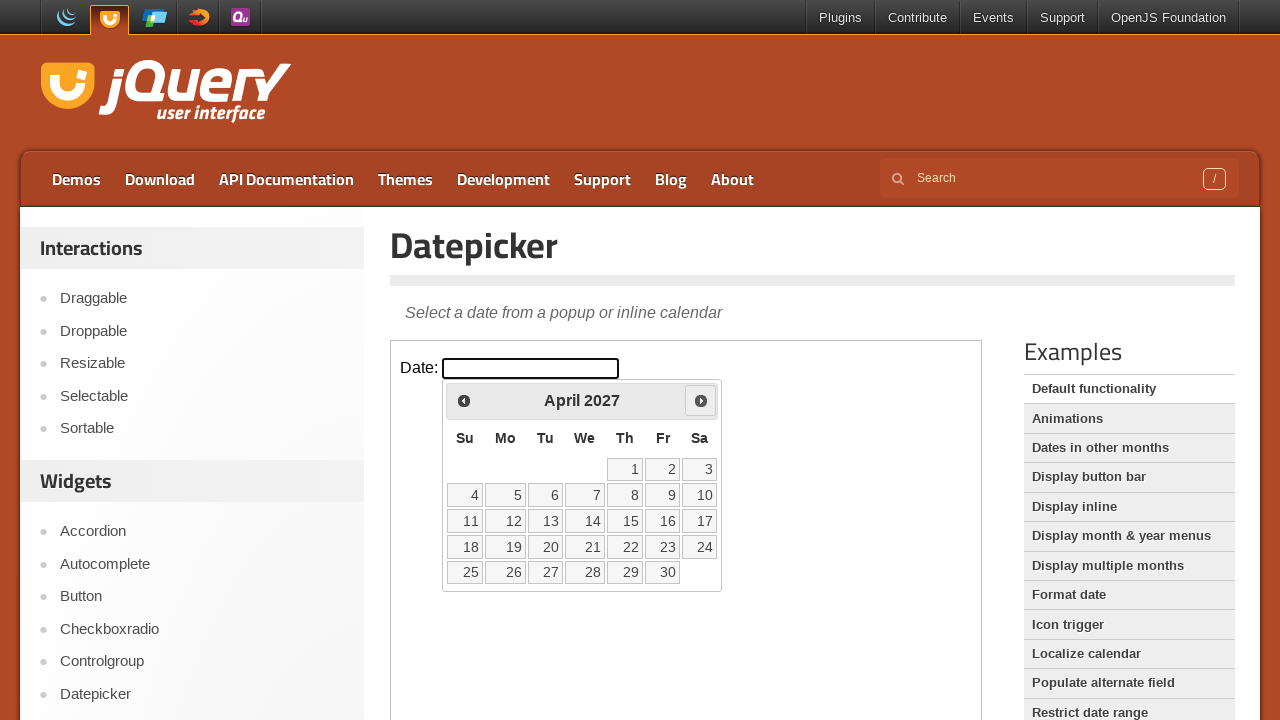

Retrieved current year: 2027
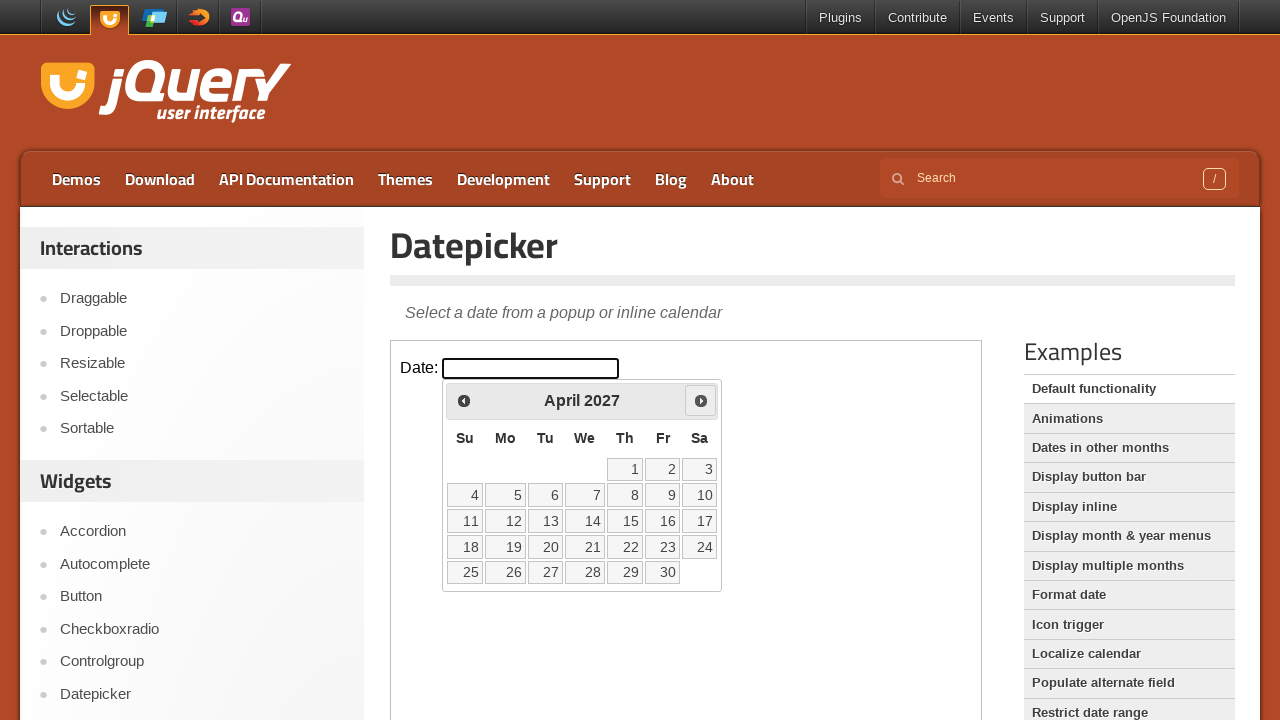

Clicked next arrow to navigate from April 2027 at (701, 400) on iframe >> nth=0 >> internal:control=enter-frame >> span.ui-icon.ui-icon-circle-t
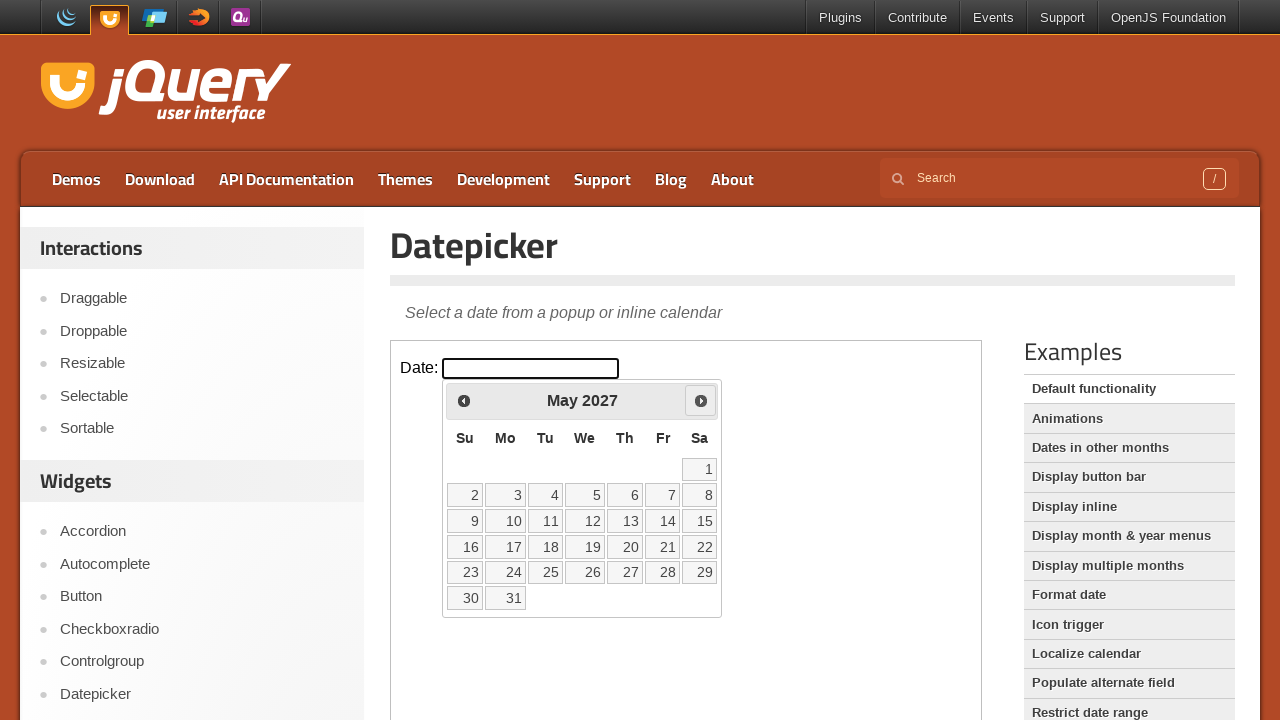

Retrieved current month: May
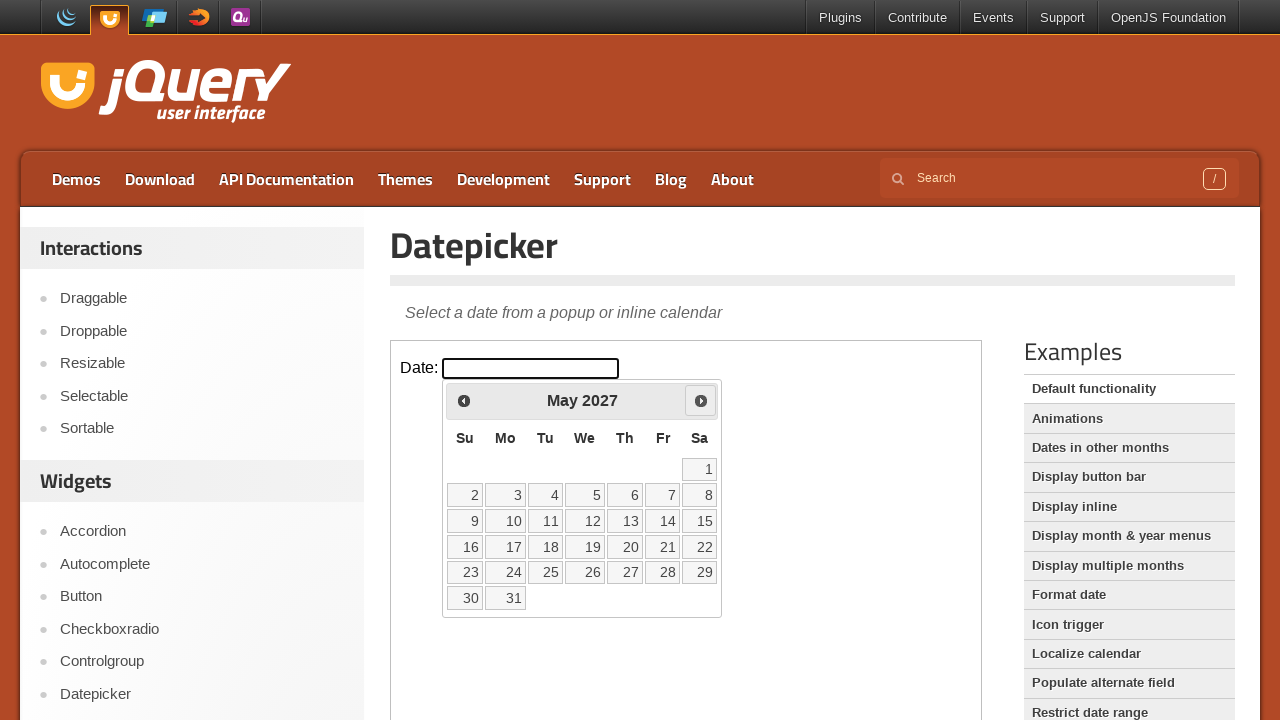

Retrieved current year: 2027
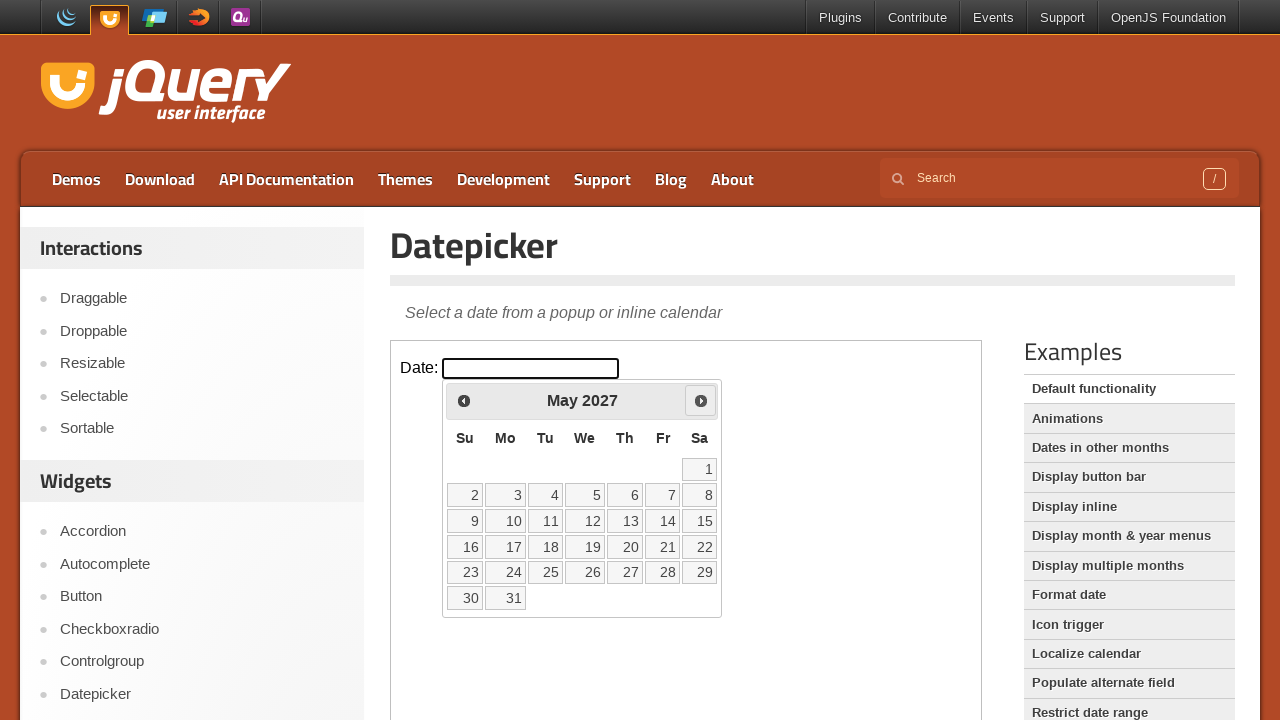

Clicked next arrow to navigate from May 2027 at (701, 400) on iframe >> nth=0 >> internal:control=enter-frame >> span.ui-icon.ui-icon-circle-t
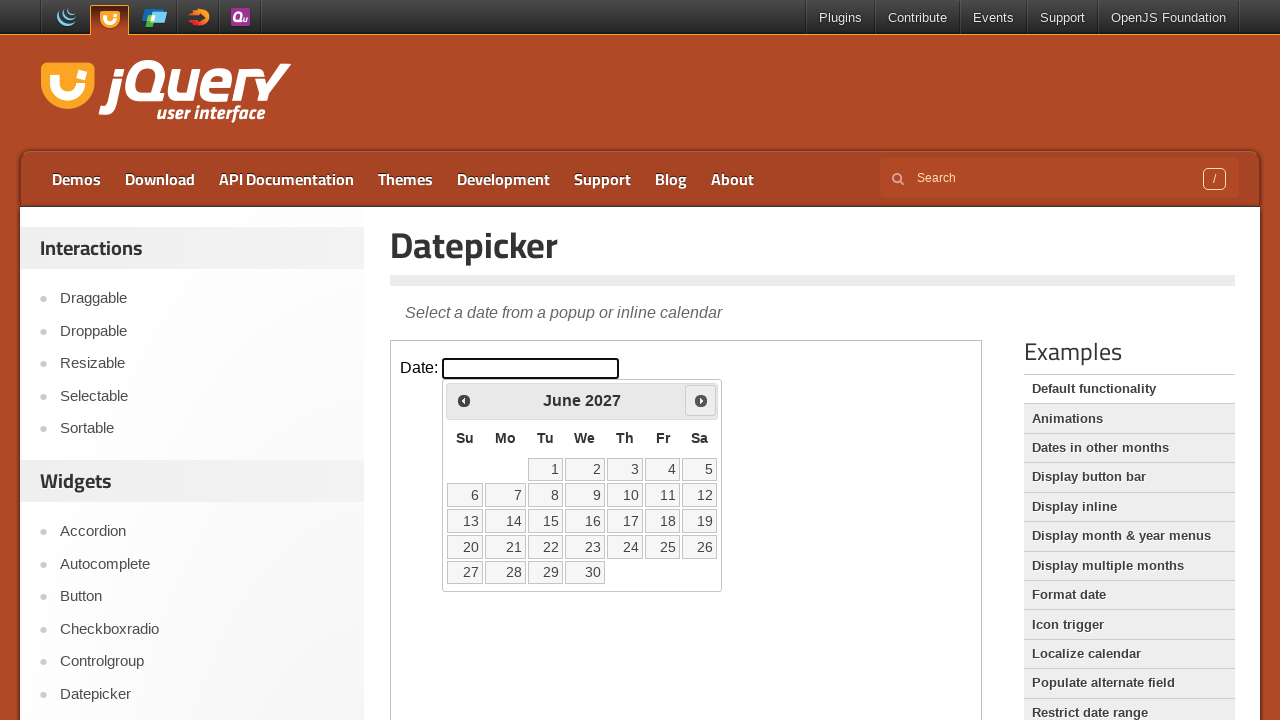

Retrieved current month: June
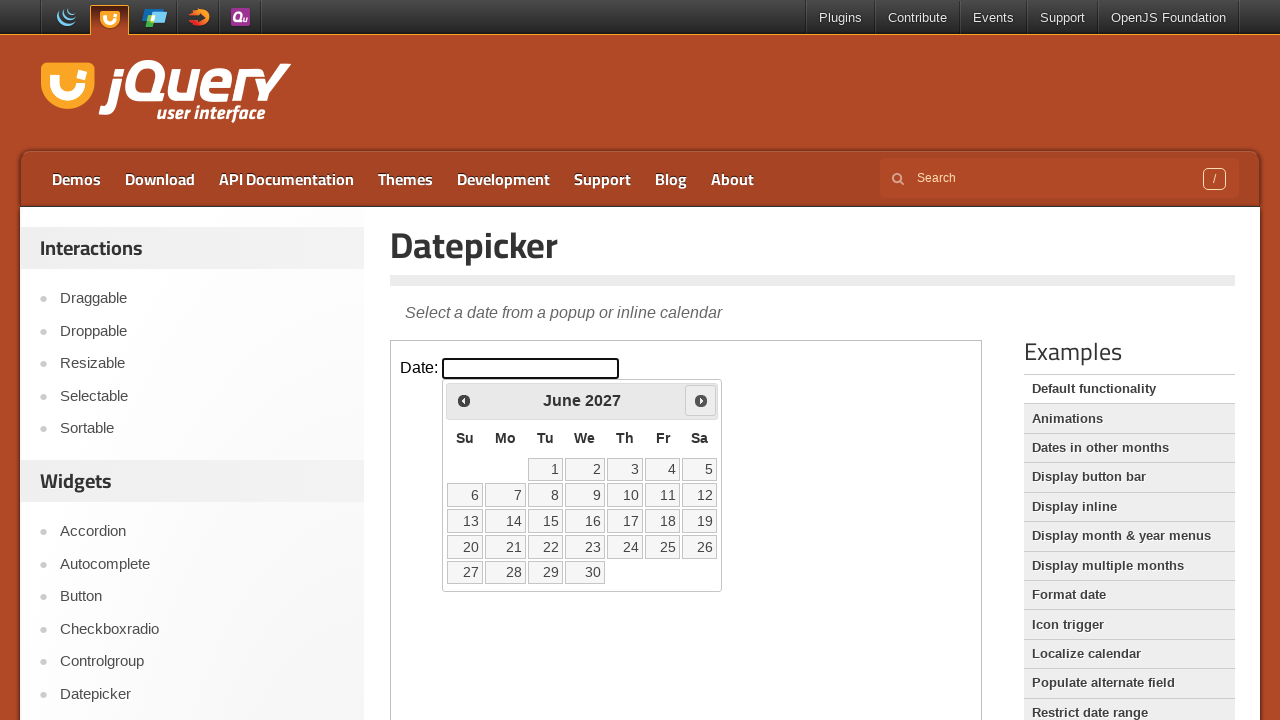

Retrieved current year: 2027
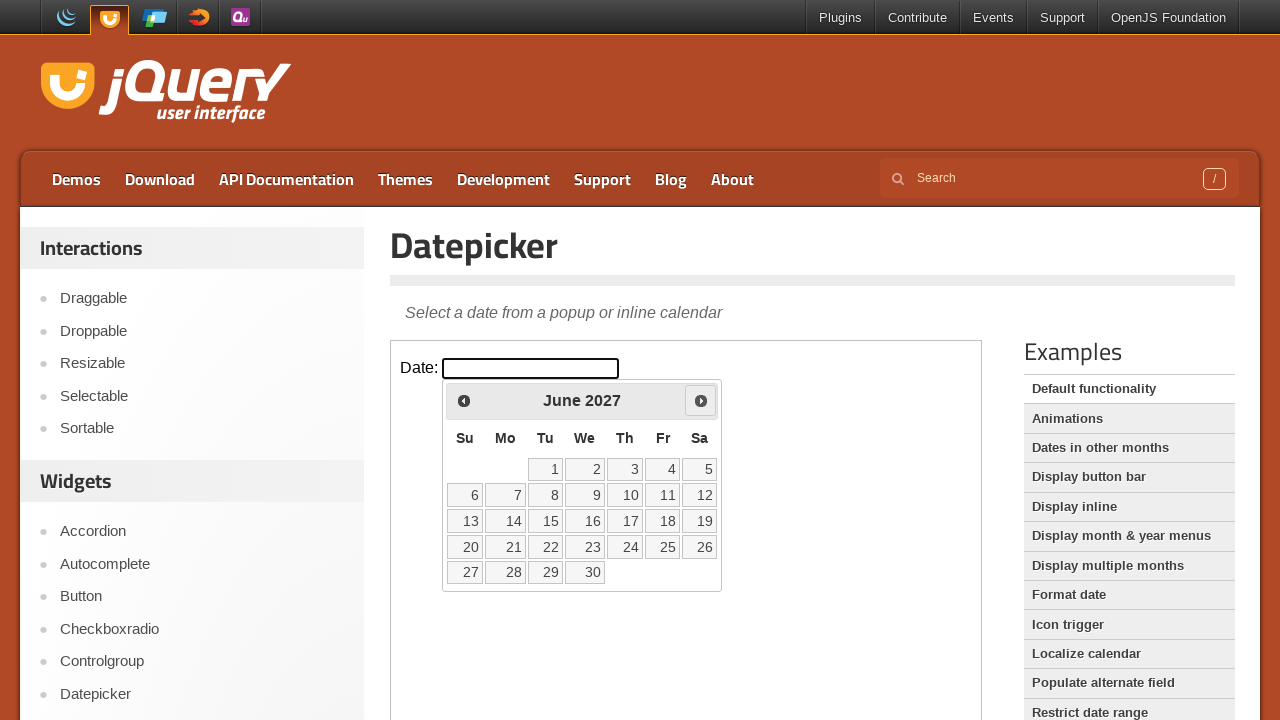

Clicked next arrow to navigate from June 2027 at (701, 400) on iframe >> nth=0 >> internal:control=enter-frame >> span.ui-icon.ui-icon-circle-t
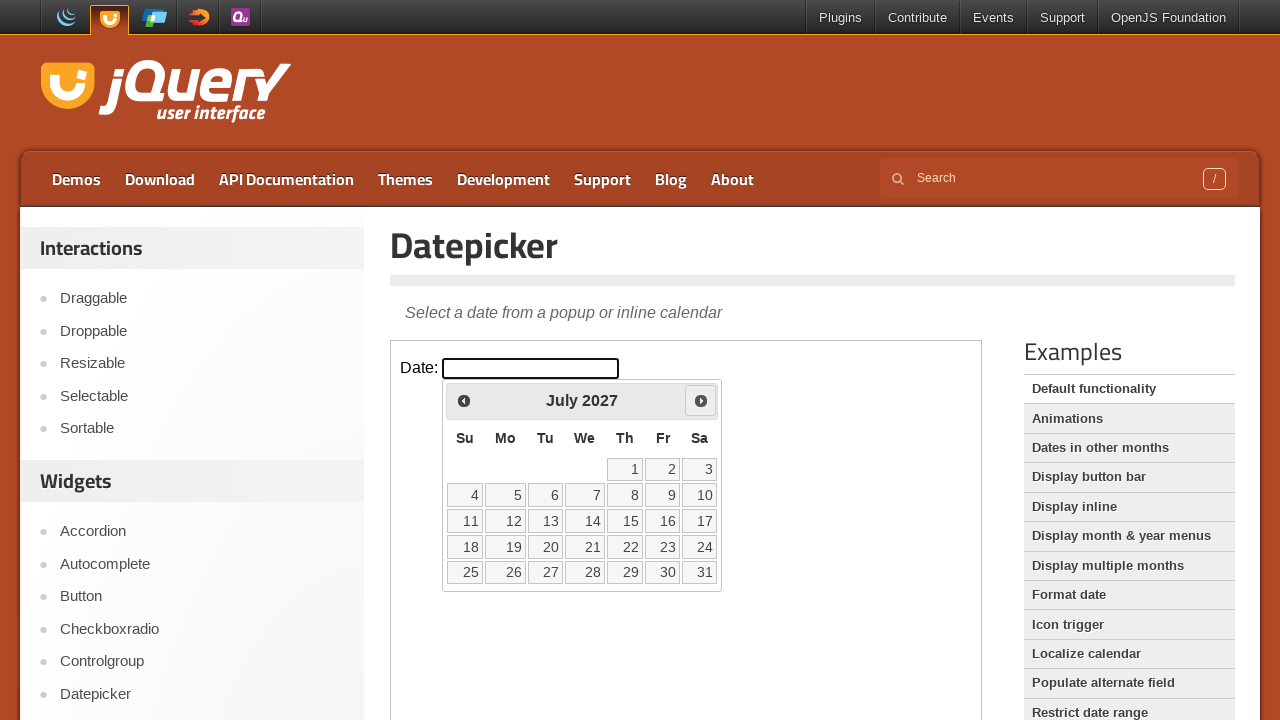

Retrieved current month: July
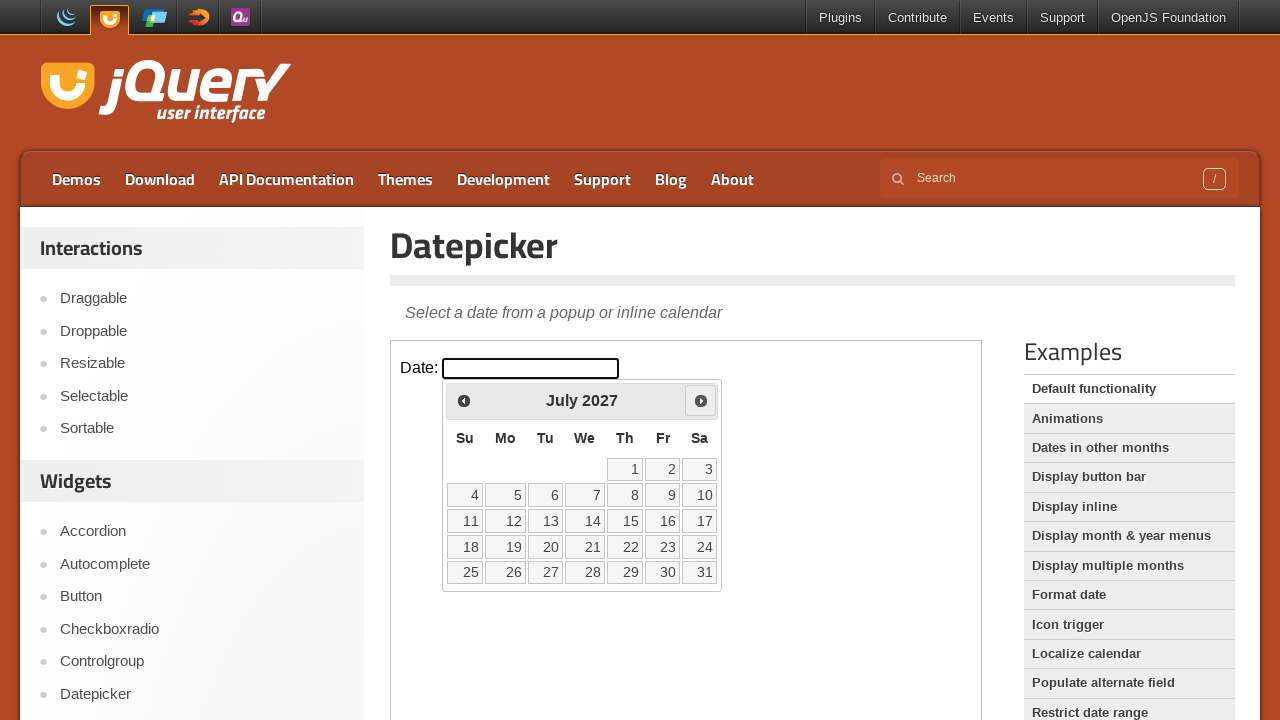

Retrieved current year: 2027
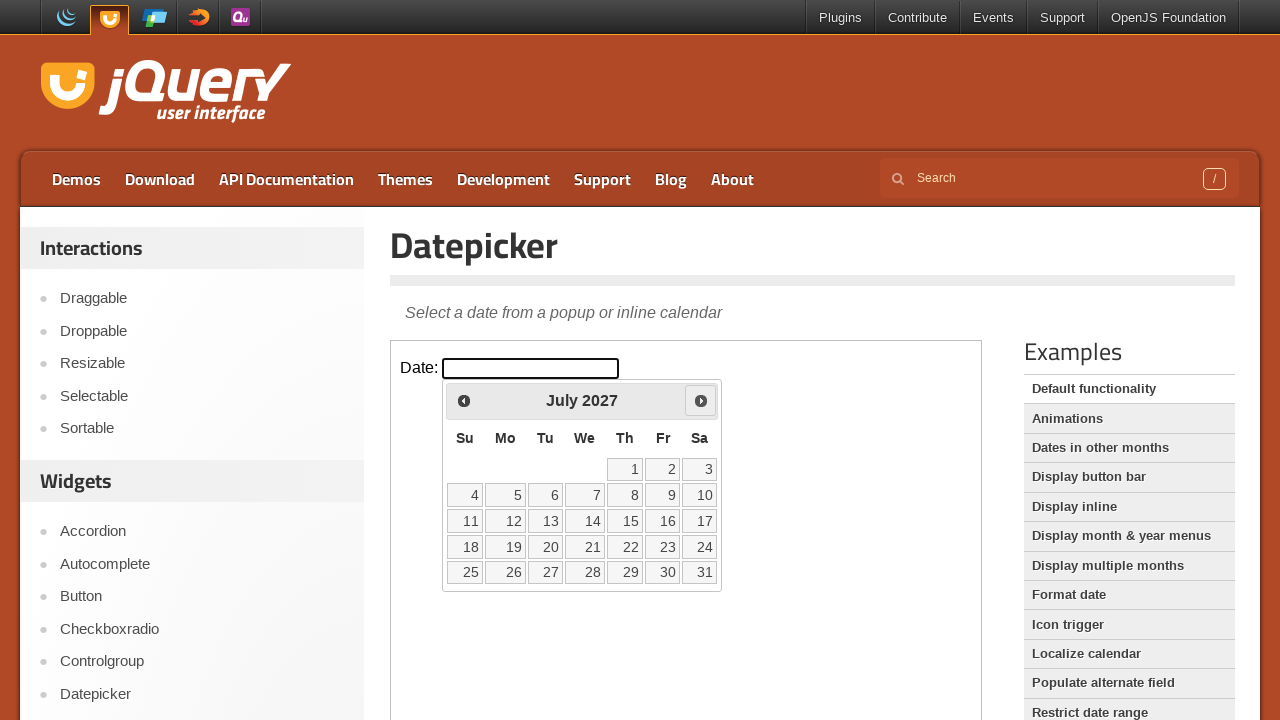

Clicked next arrow to navigate from July 2027 at (701, 400) on iframe >> nth=0 >> internal:control=enter-frame >> span.ui-icon.ui-icon-circle-t
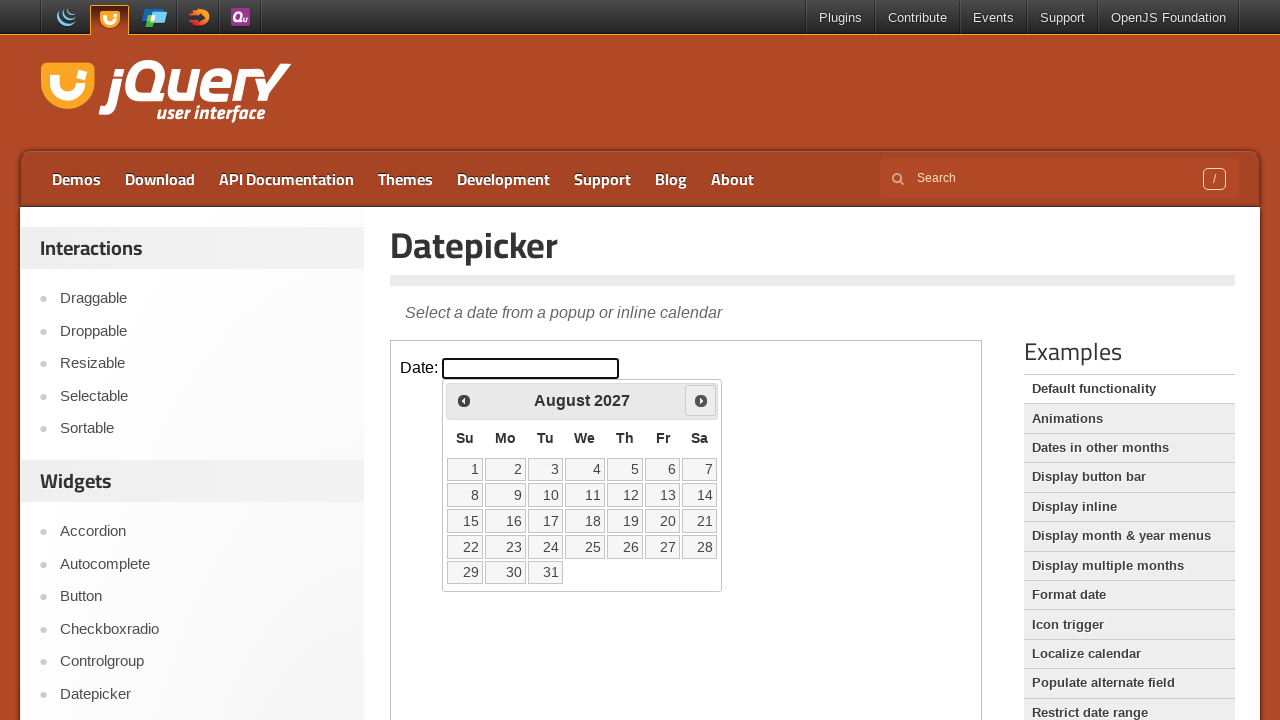

Retrieved current month: August
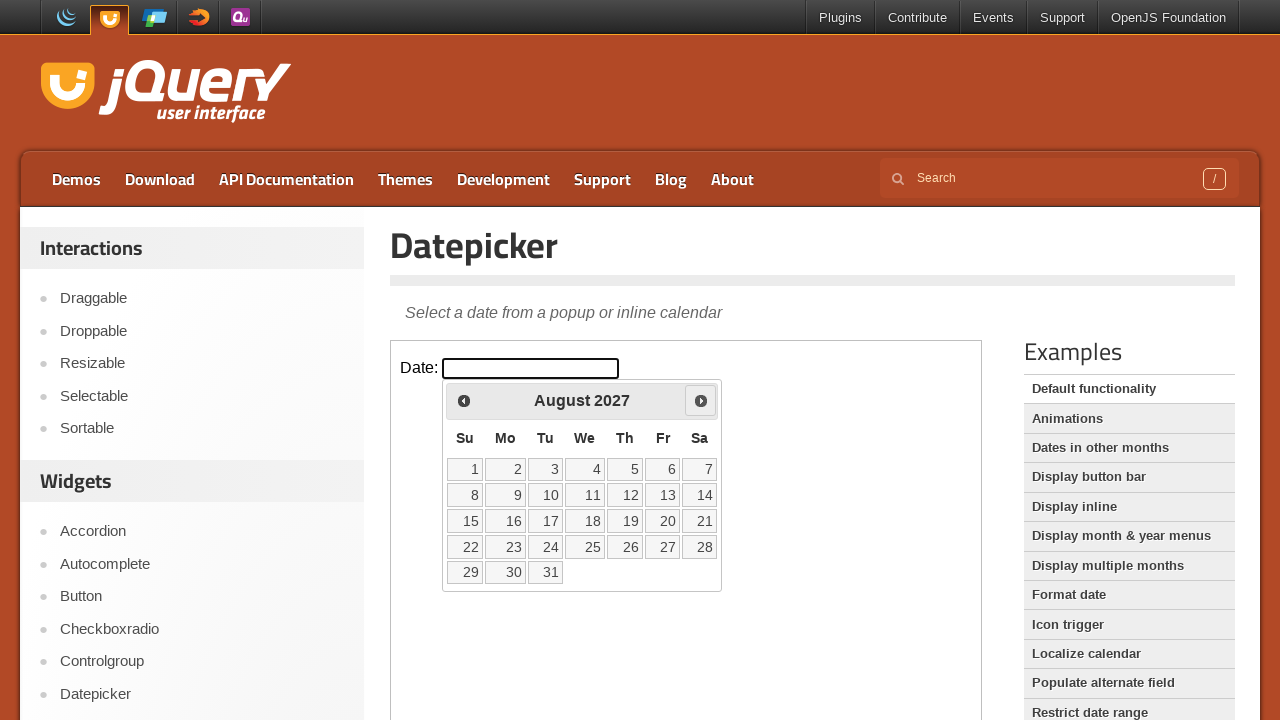

Retrieved current year: 2027
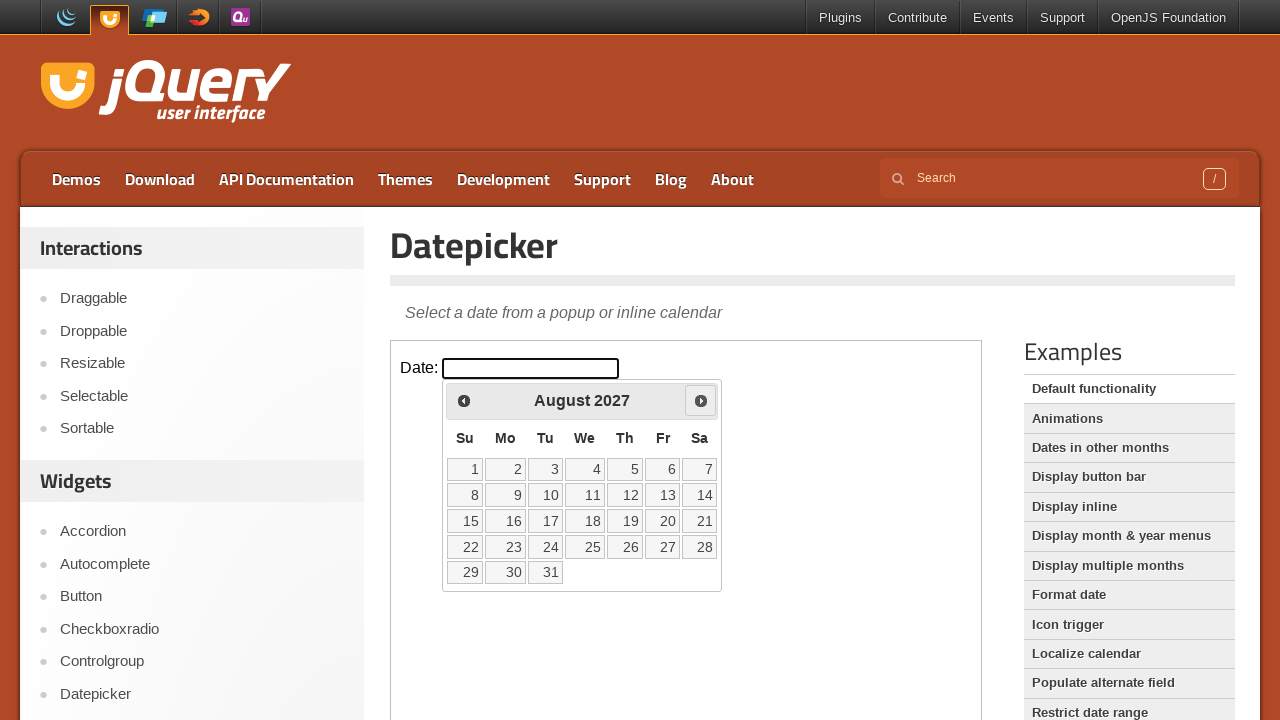

Clicked next arrow to navigate from August 2027 at (701, 400) on iframe >> nth=0 >> internal:control=enter-frame >> span.ui-icon.ui-icon-circle-t
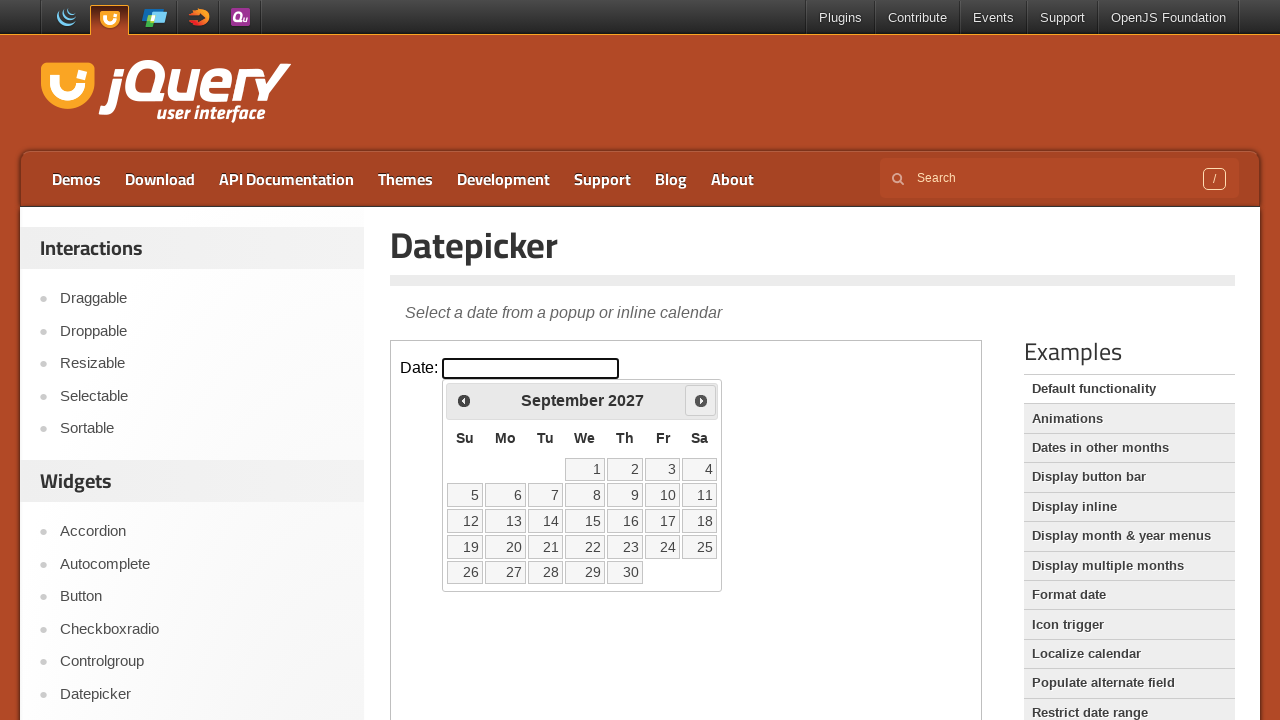

Retrieved current month: September
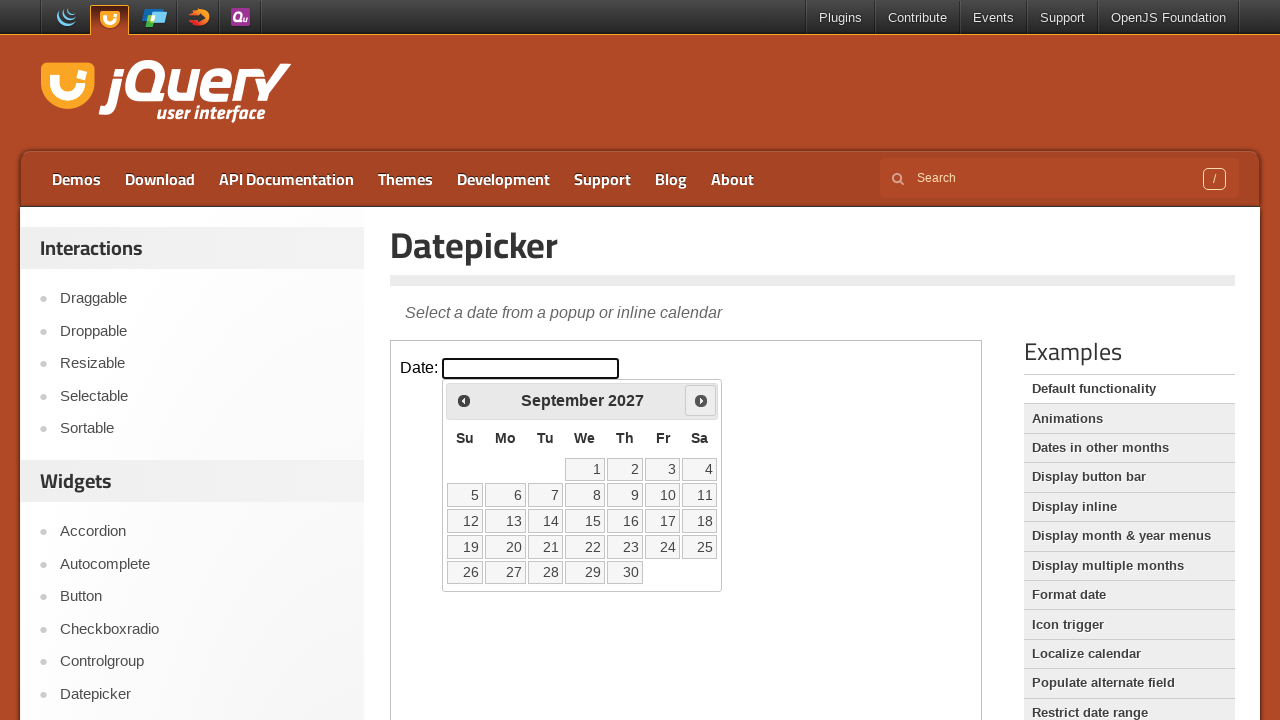

Retrieved current year: 2027
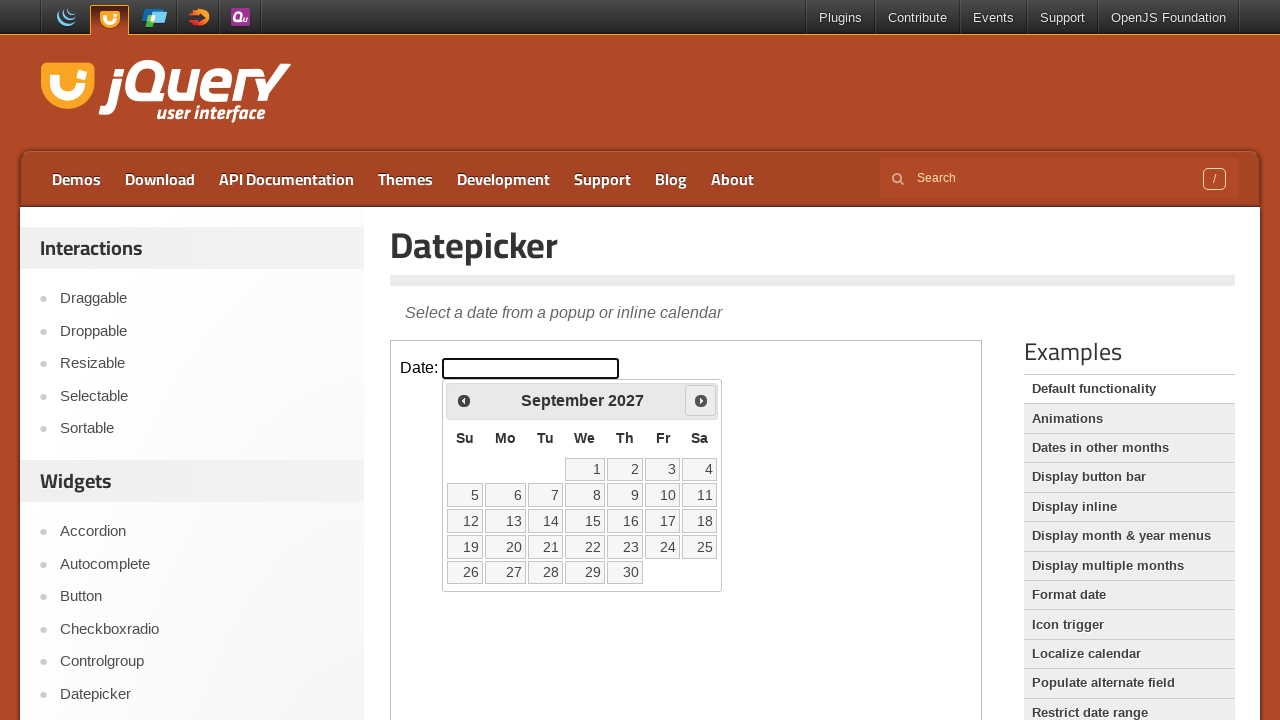

Clicked next arrow to navigate from September 2027 at (701, 400) on iframe >> nth=0 >> internal:control=enter-frame >> span.ui-icon.ui-icon-circle-t
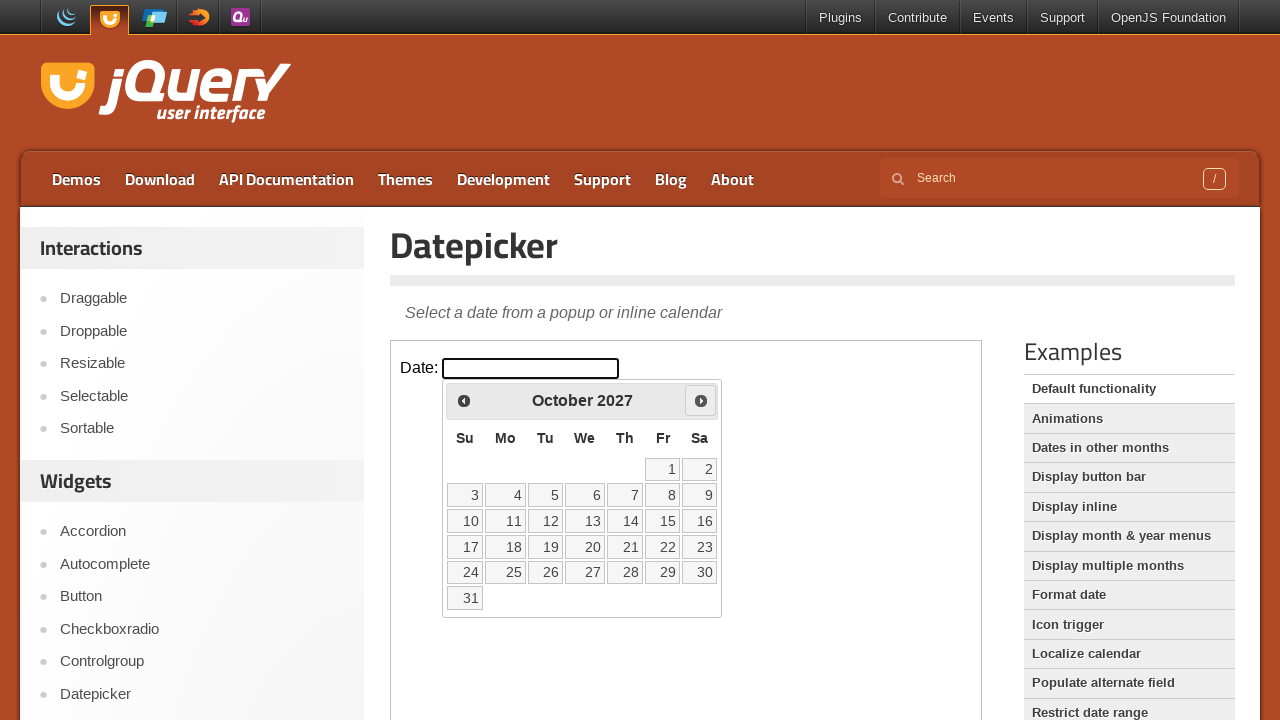

Retrieved current month: October
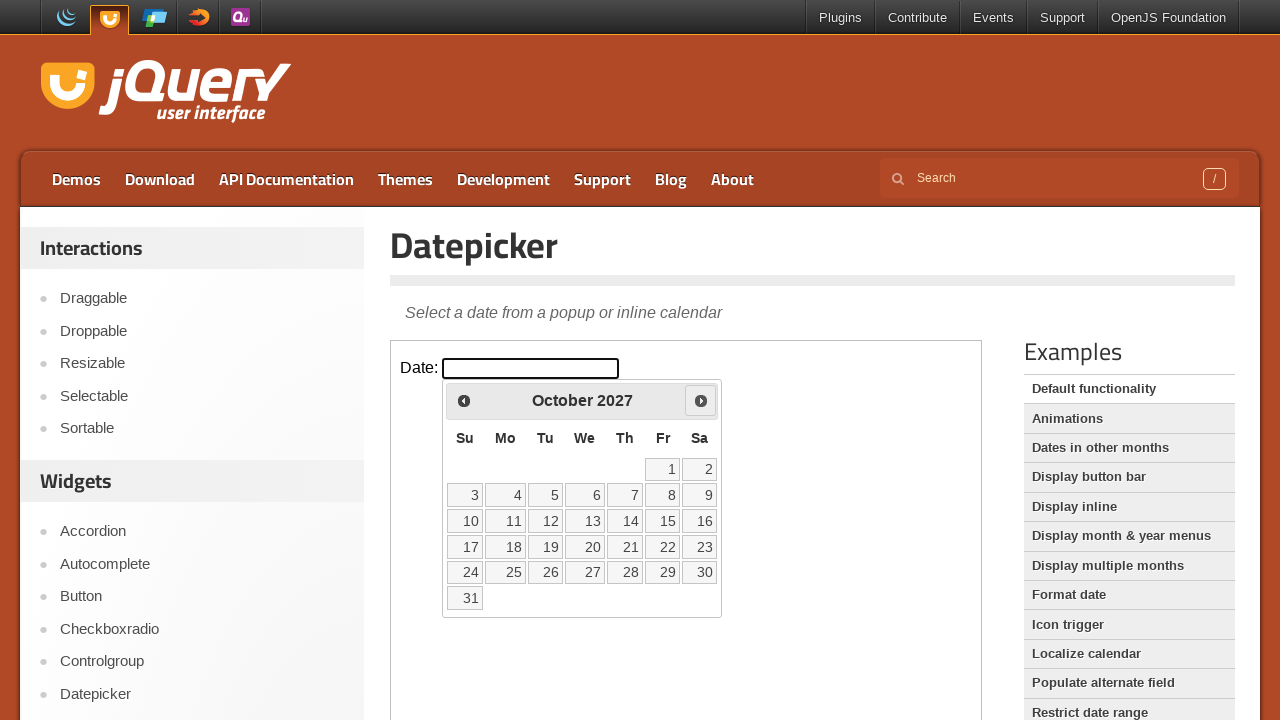

Retrieved current year: 2027
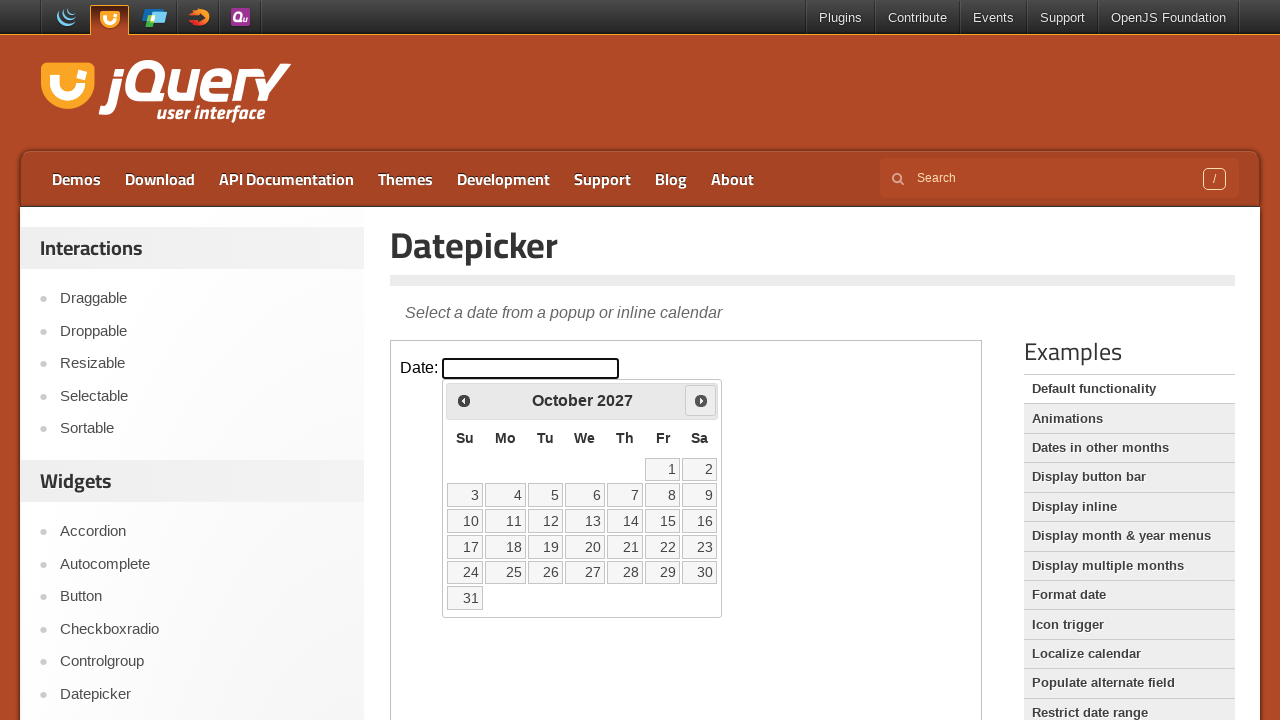

Clicked next arrow to navigate from October 2027 at (701, 400) on iframe >> nth=0 >> internal:control=enter-frame >> span.ui-icon.ui-icon-circle-t
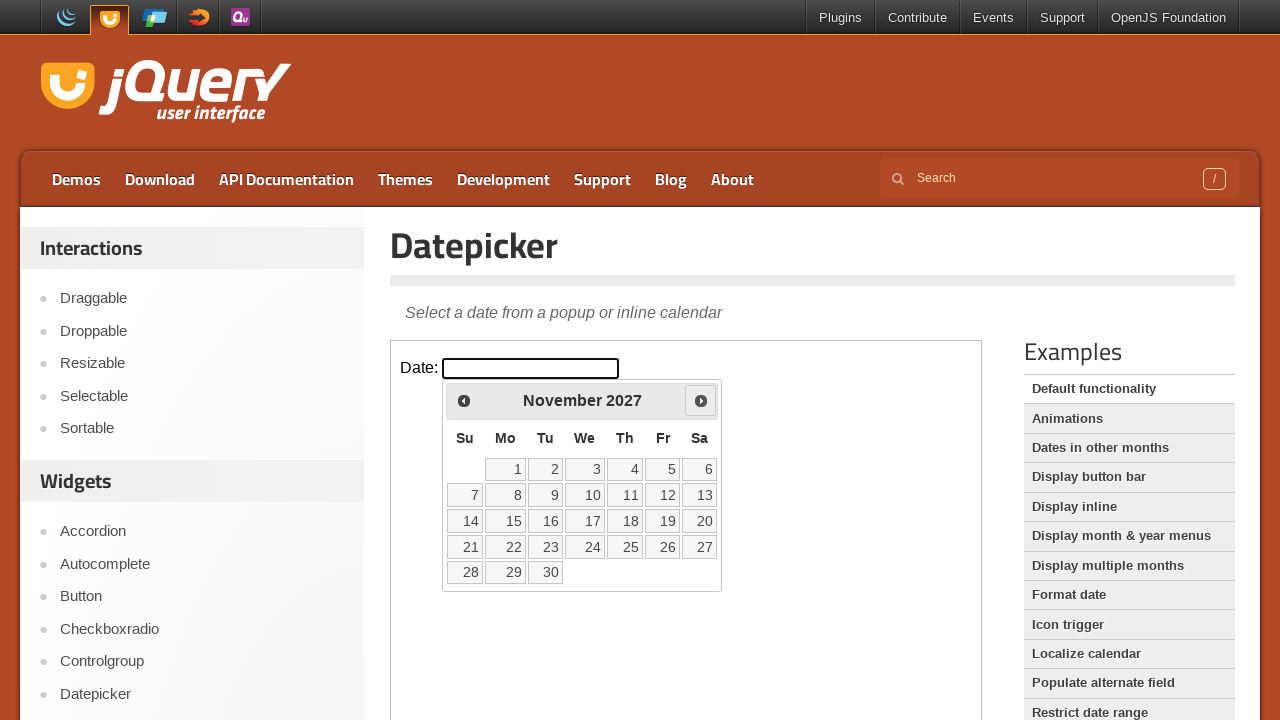

Retrieved current month: November
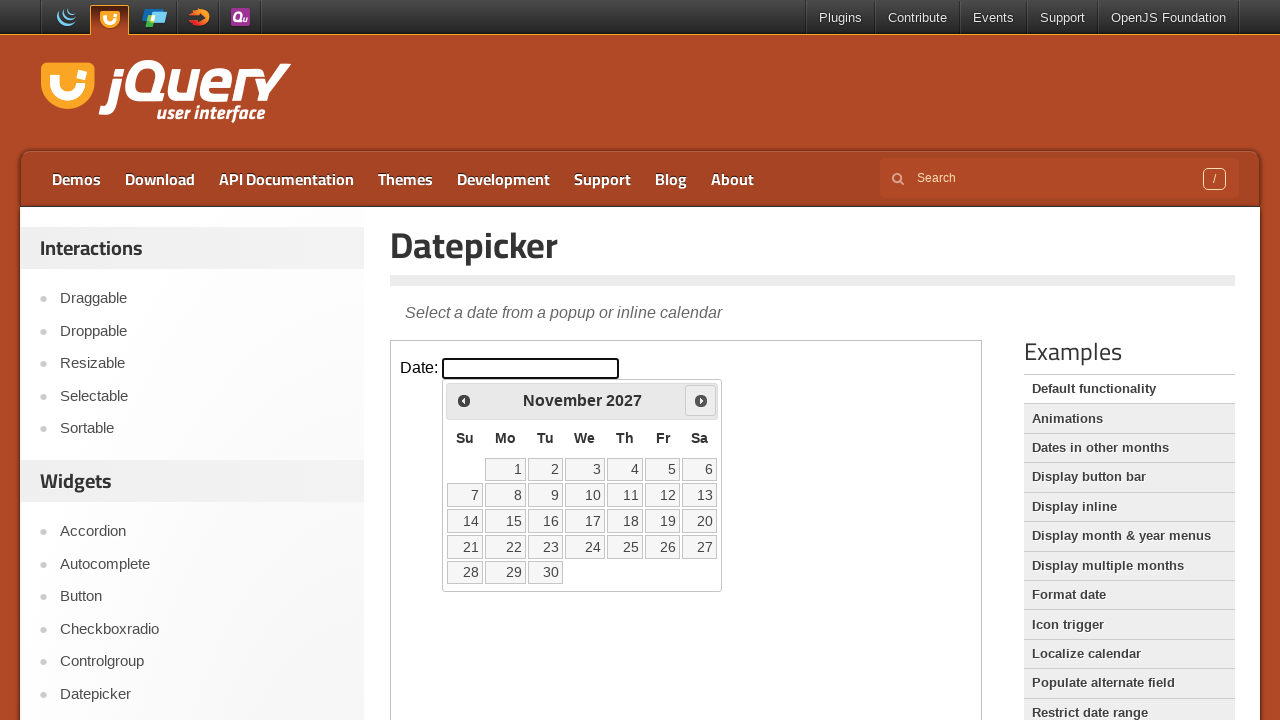

Retrieved current year: 2027
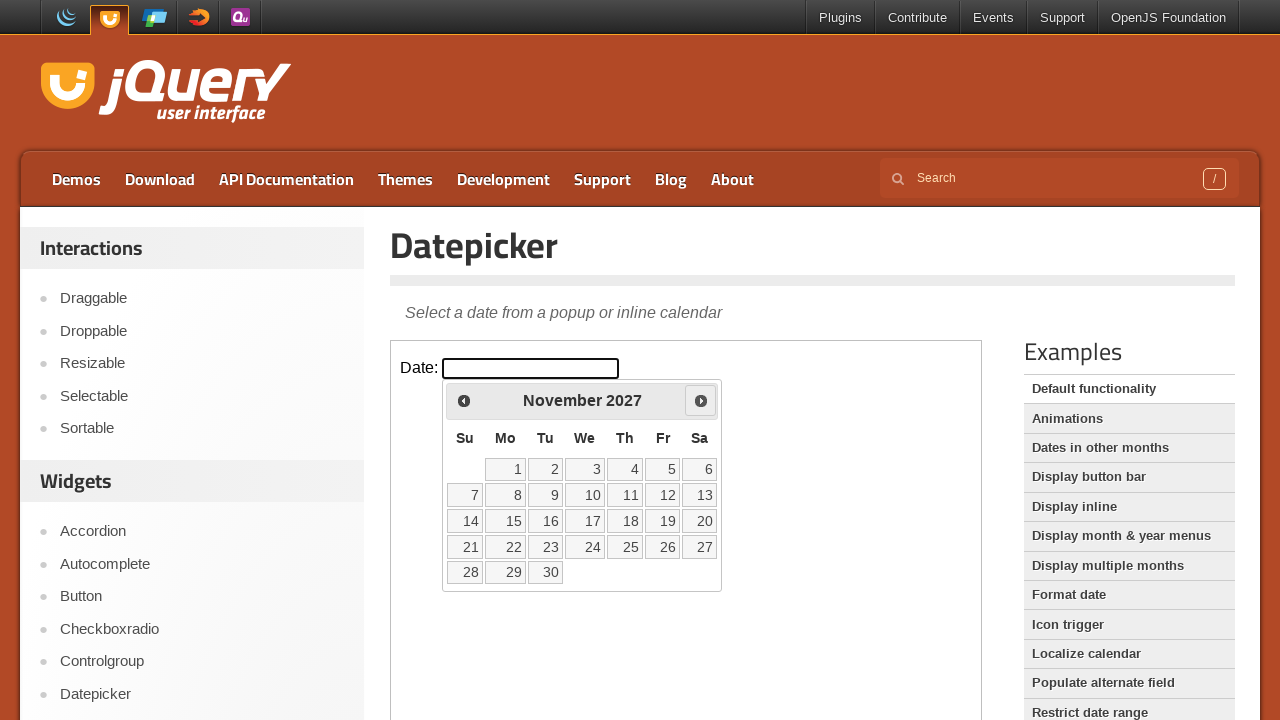

Clicked next arrow to navigate from November 2027 at (701, 400) on iframe >> nth=0 >> internal:control=enter-frame >> span.ui-icon.ui-icon-circle-t
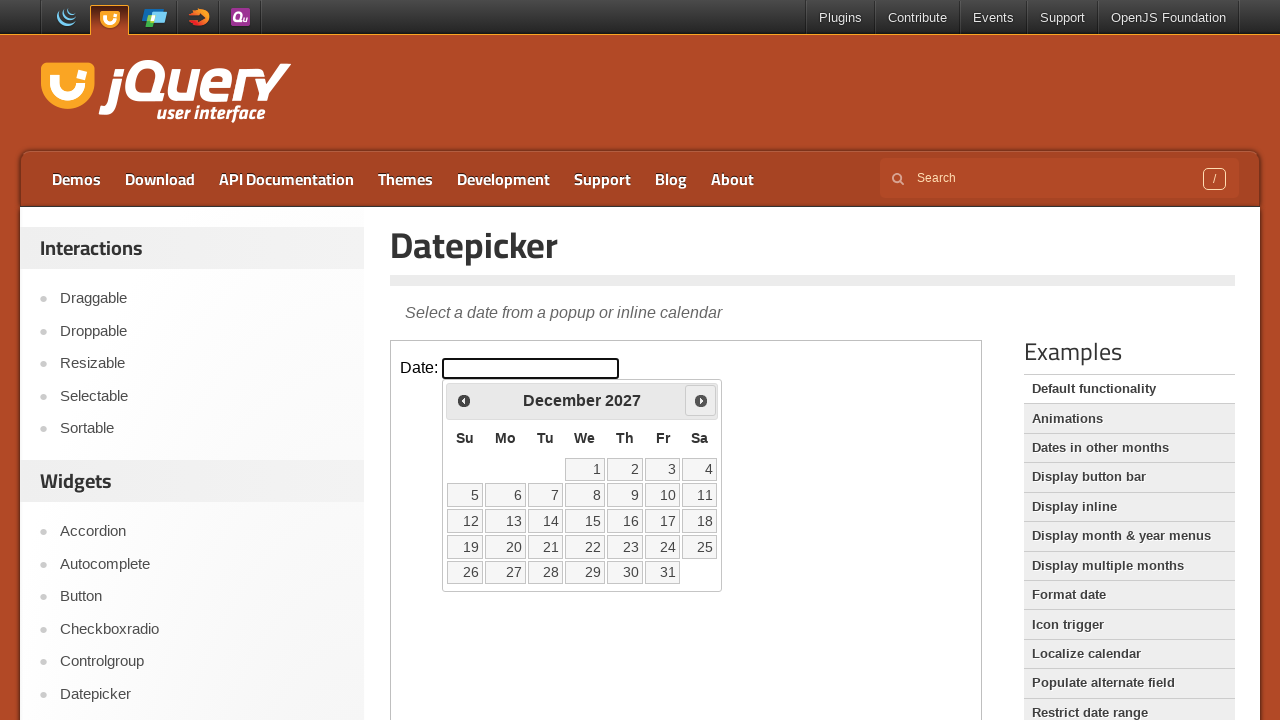

Retrieved current month: December
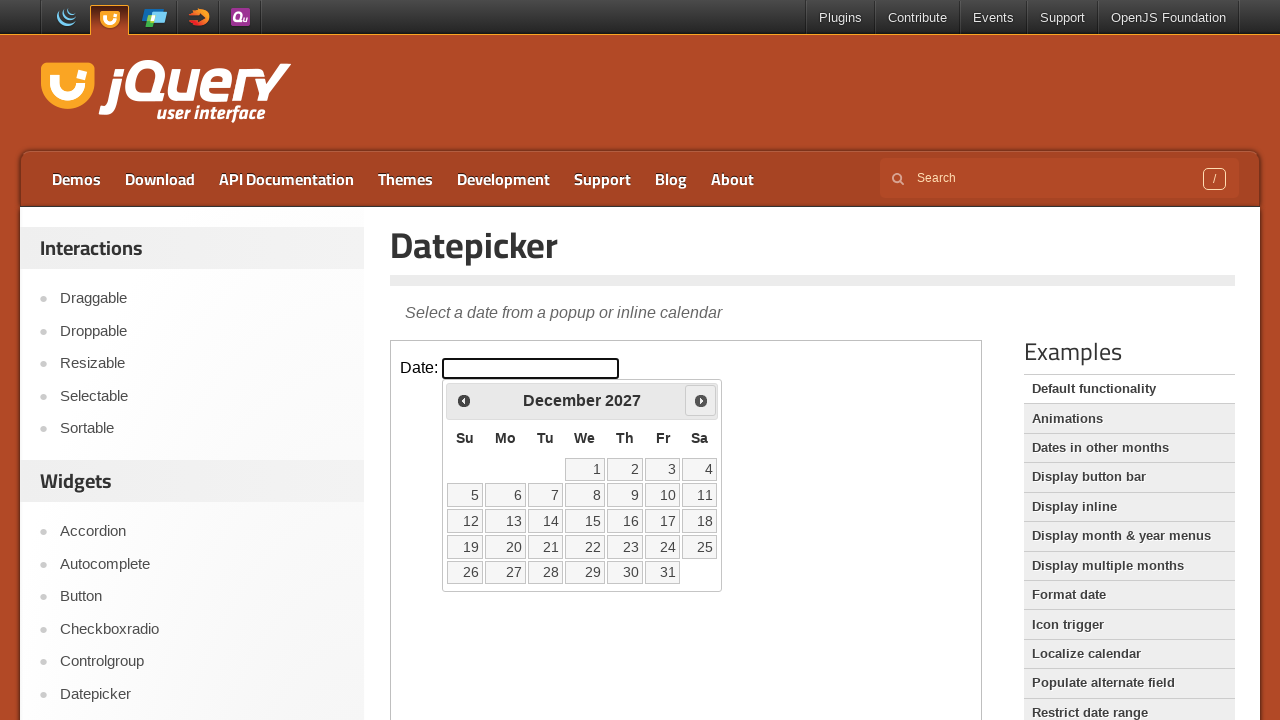

Retrieved current year: 2027
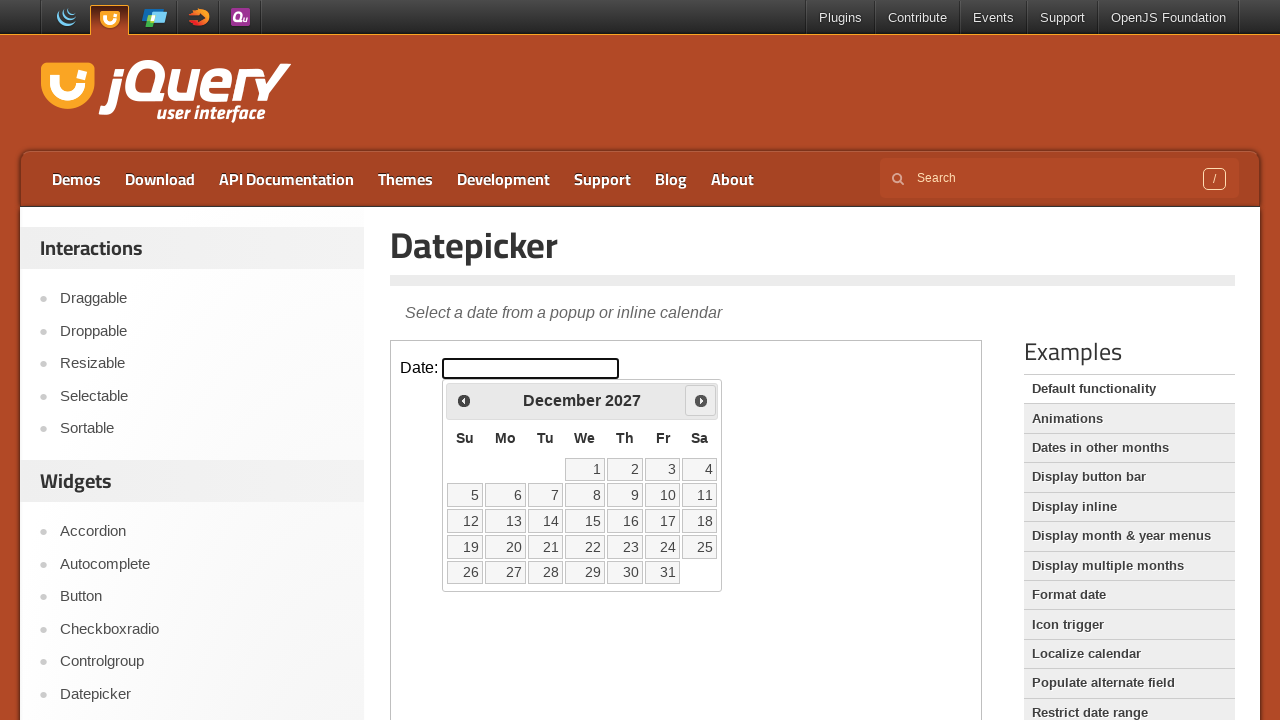

Clicked next arrow to navigate from December 2027 at (701, 400) on iframe >> nth=0 >> internal:control=enter-frame >> span.ui-icon.ui-icon-circle-t
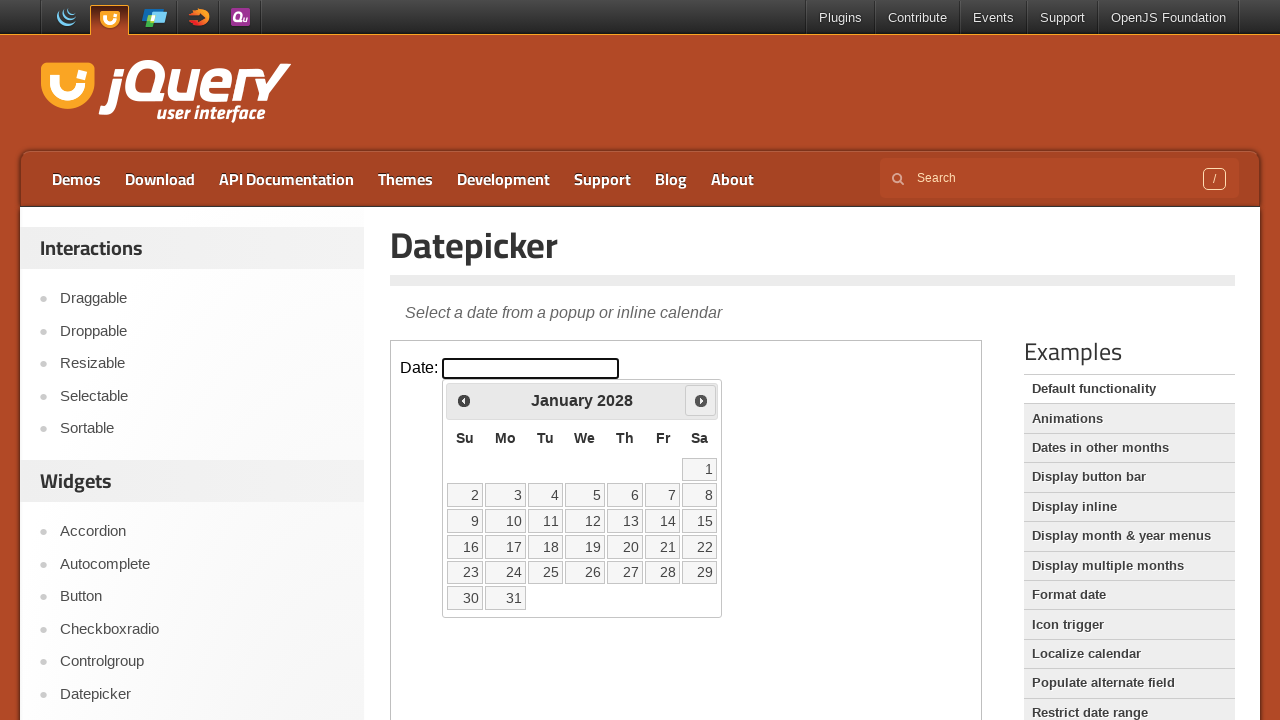

Retrieved current month: January
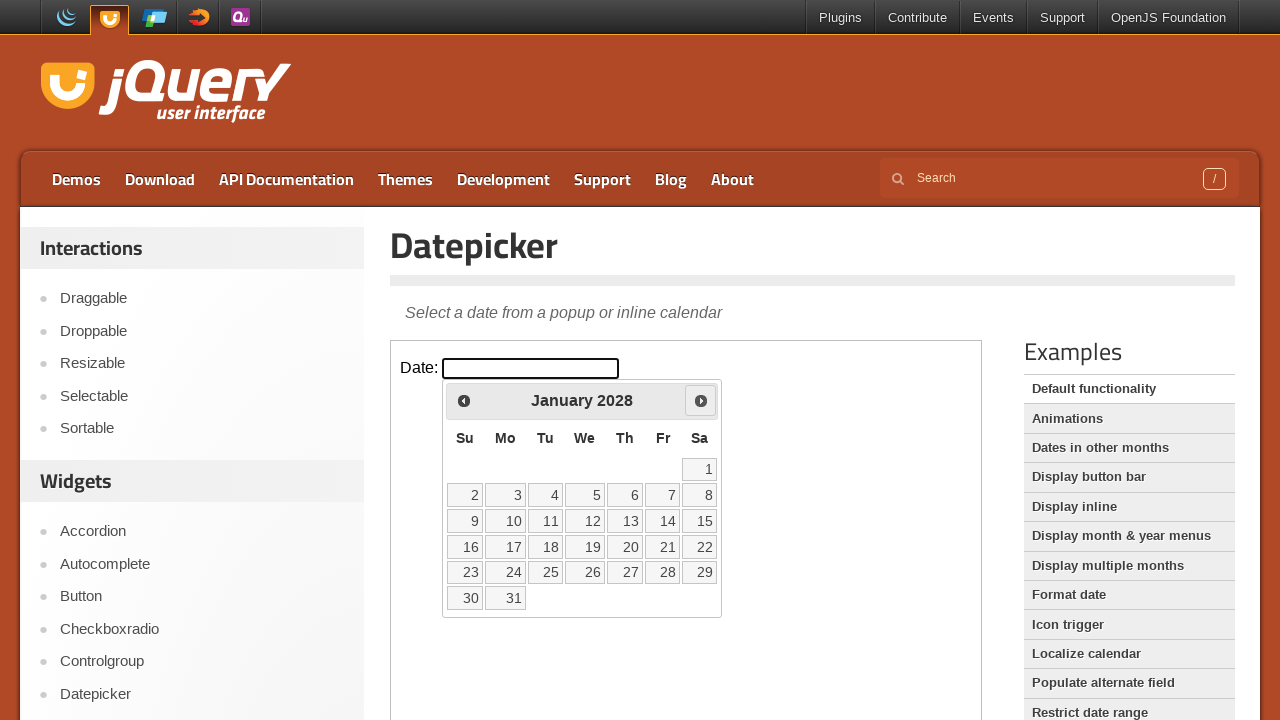

Retrieved current year: 2028
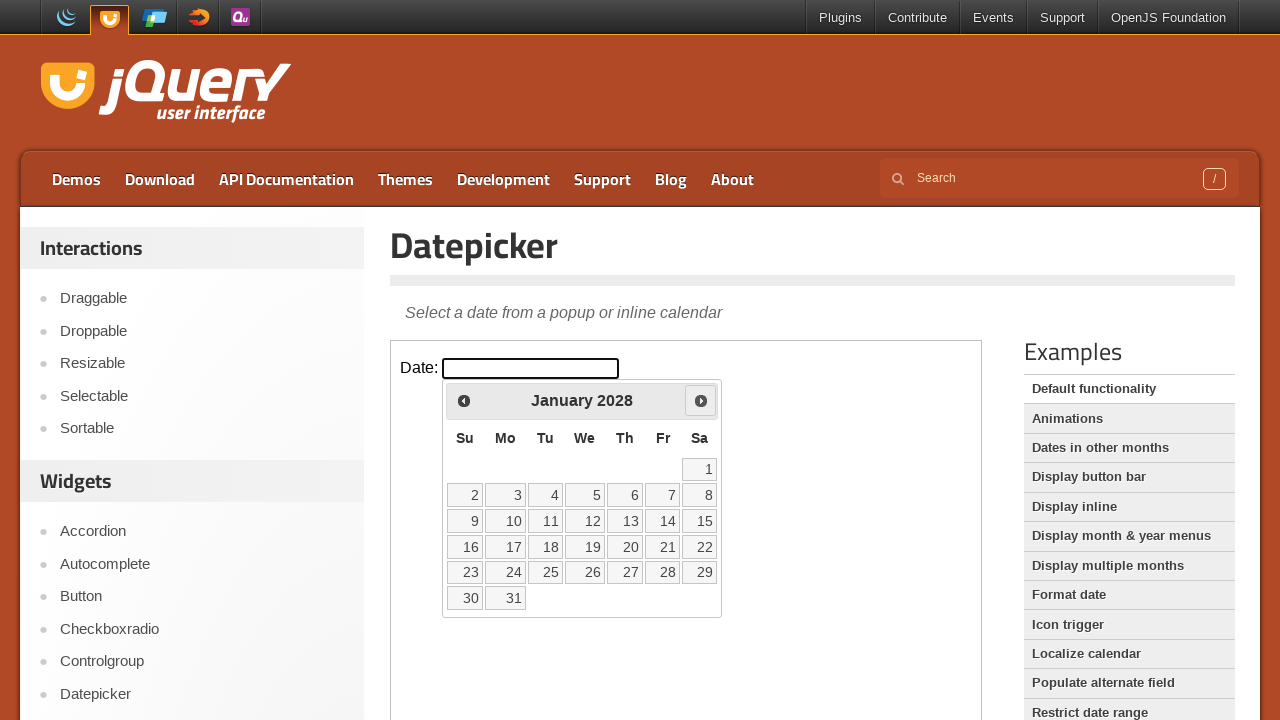

Clicked next arrow to navigate from January 2028 at (701, 400) on iframe >> nth=0 >> internal:control=enter-frame >> span.ui-icon.ui-icon-circle-t
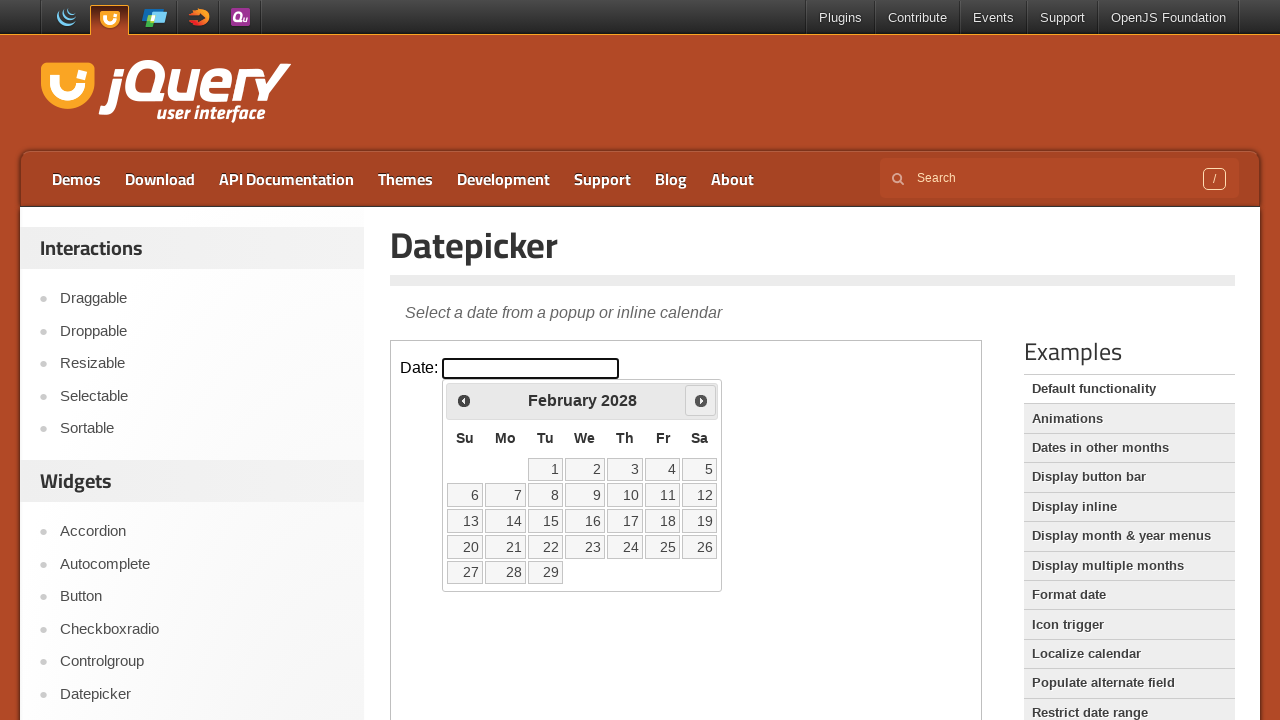

Retrieved current month: February
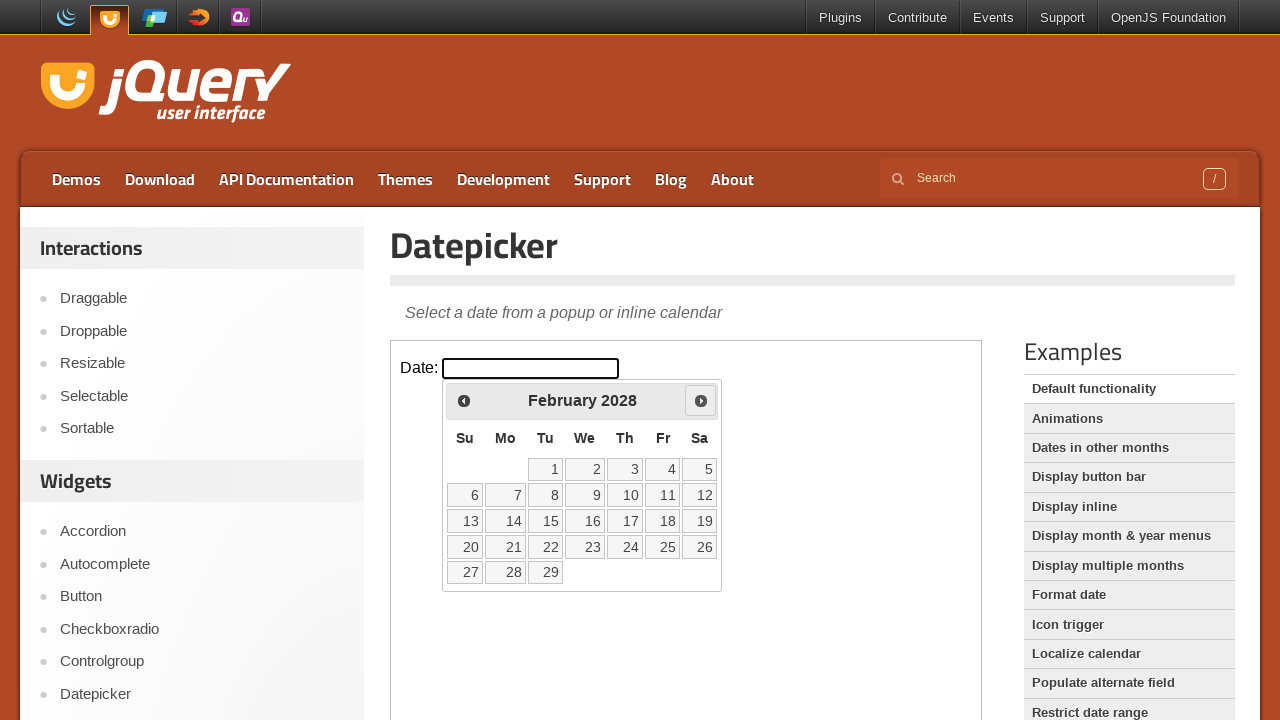

Retrieved current year: 2028
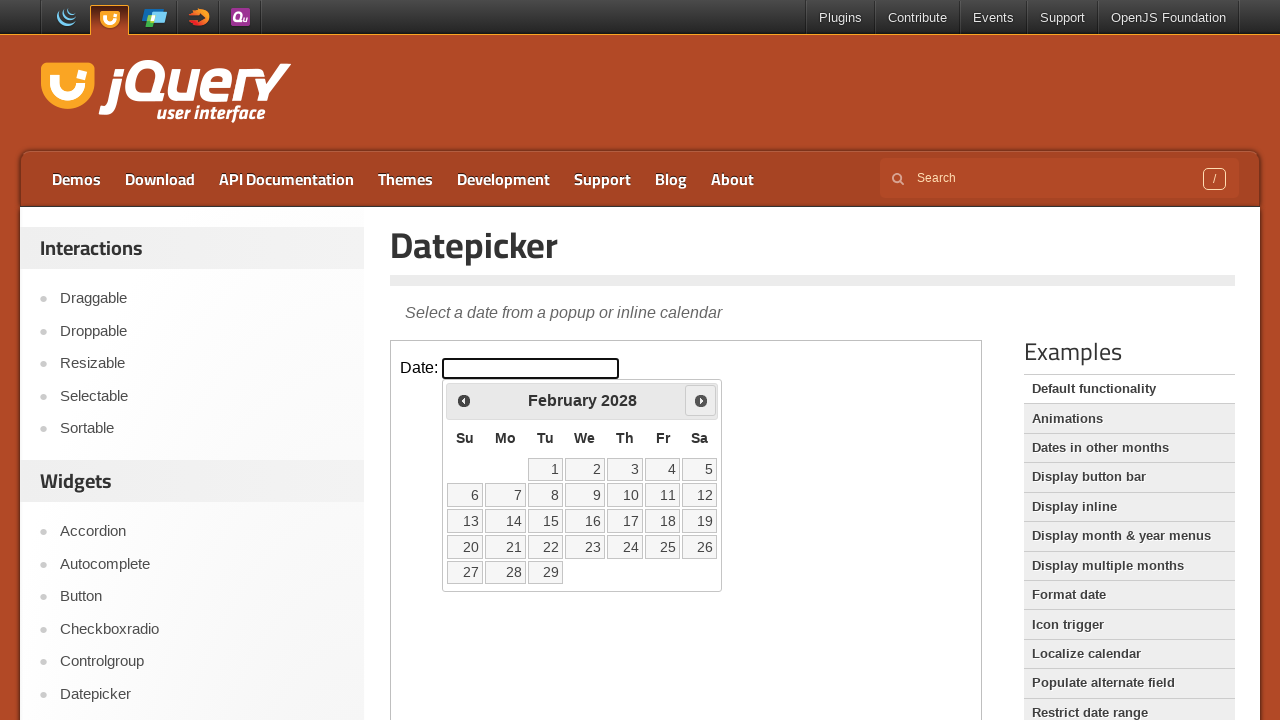

Clicked next arrow to navigate from February 2028 at (701, 400) on iframe >> nth=0 >> internal:control=enter-frame >> span.ui-icon.ui-icon-circle-t
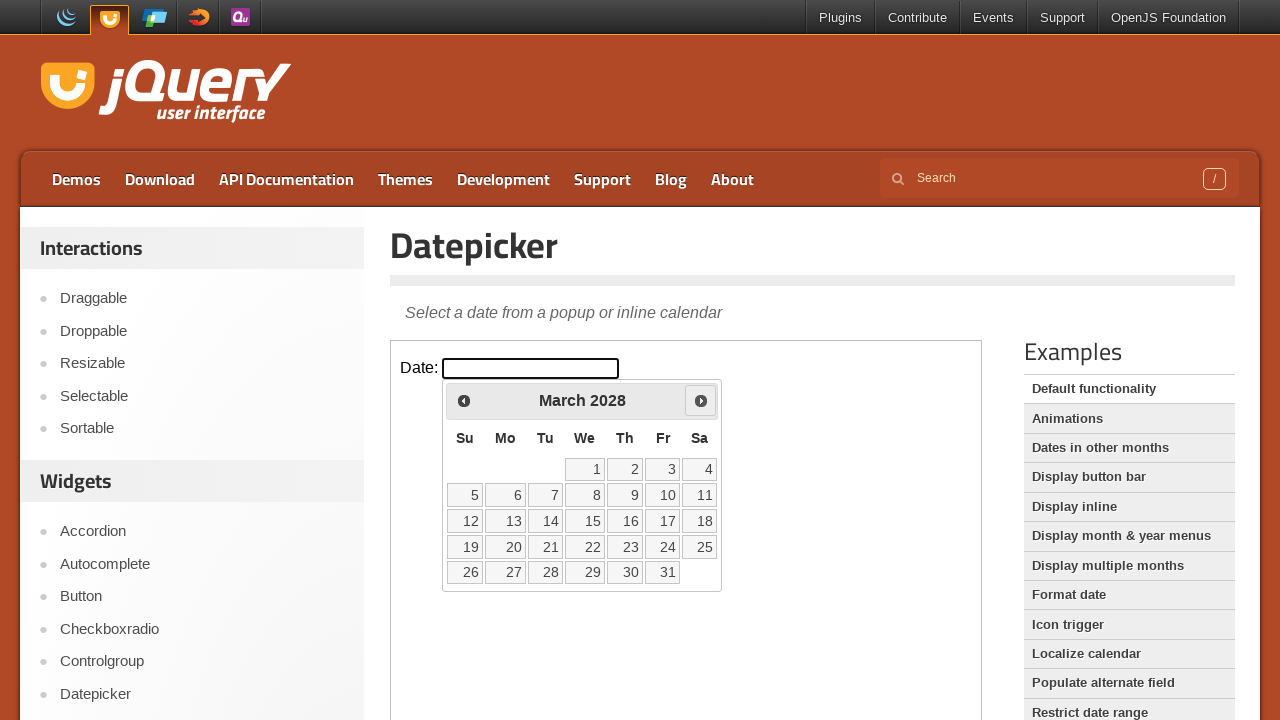

Retrieved current month: March
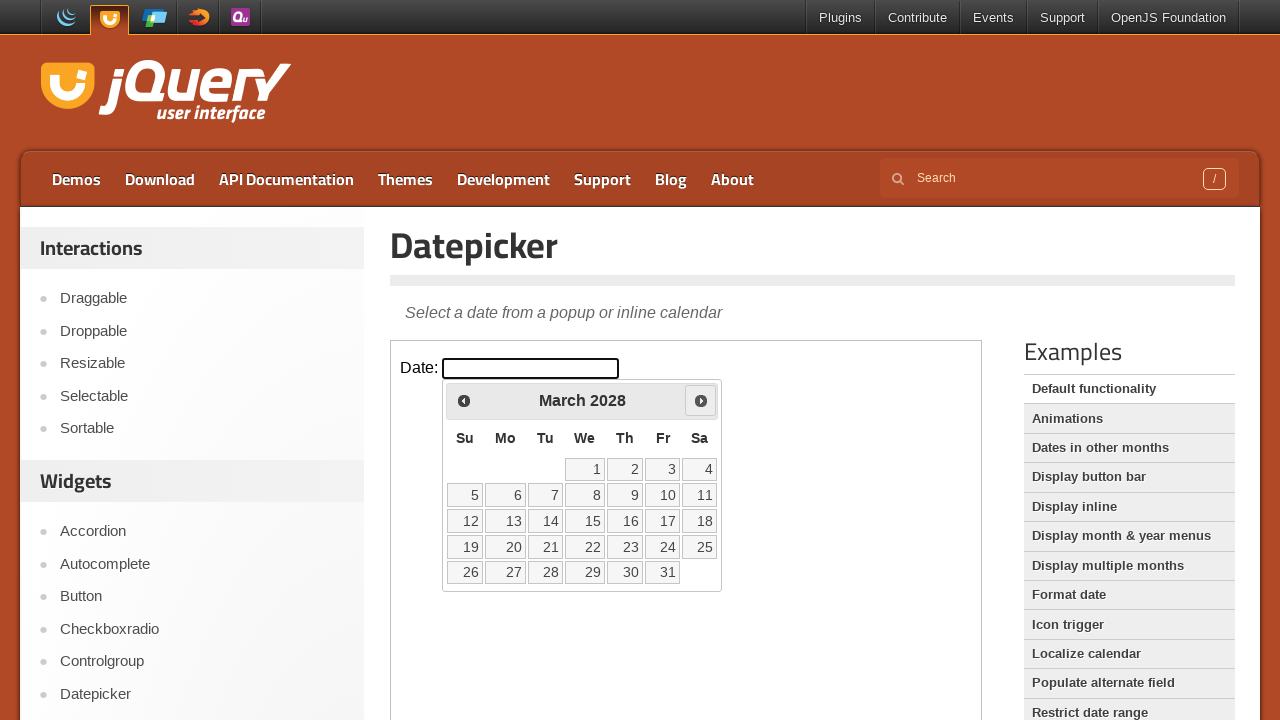

Retrieved current year: 2028
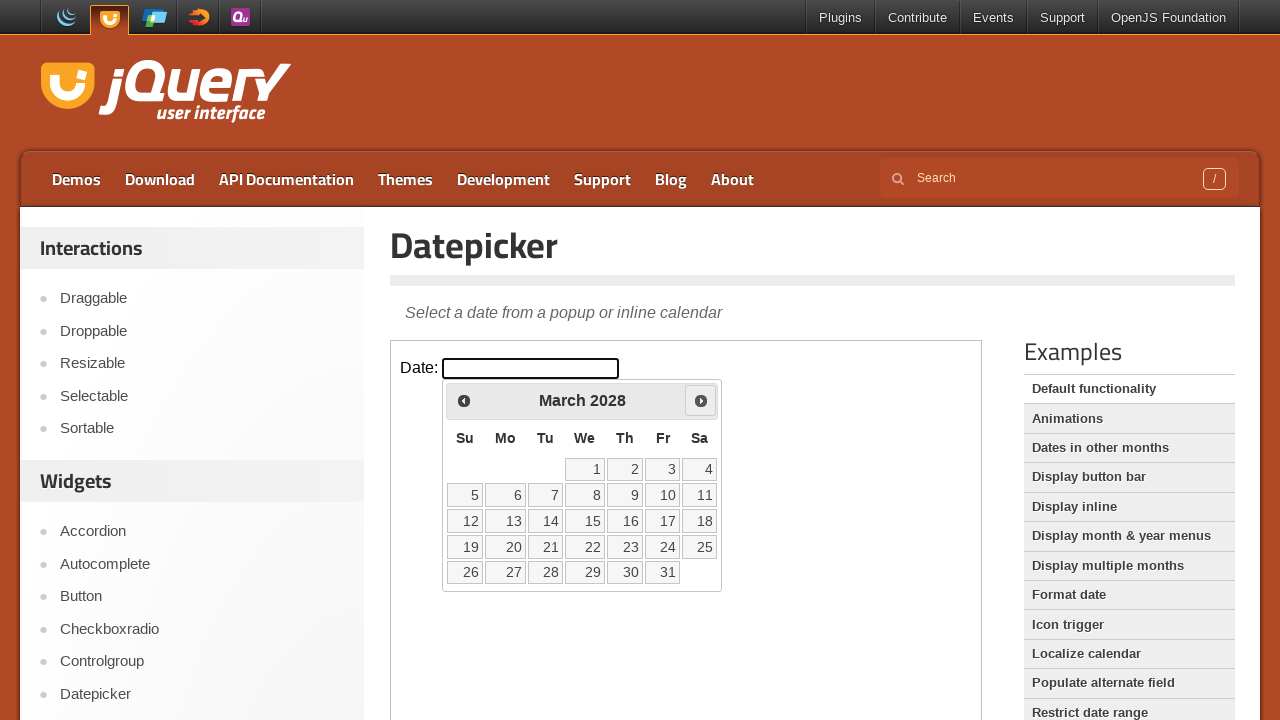

Clicked next arrow to navigate from March 2028 at (701, 400) on iframe >> nth=0 >> internal:control=enter-frame >> span.ui-icon.ui-icon-circle-t
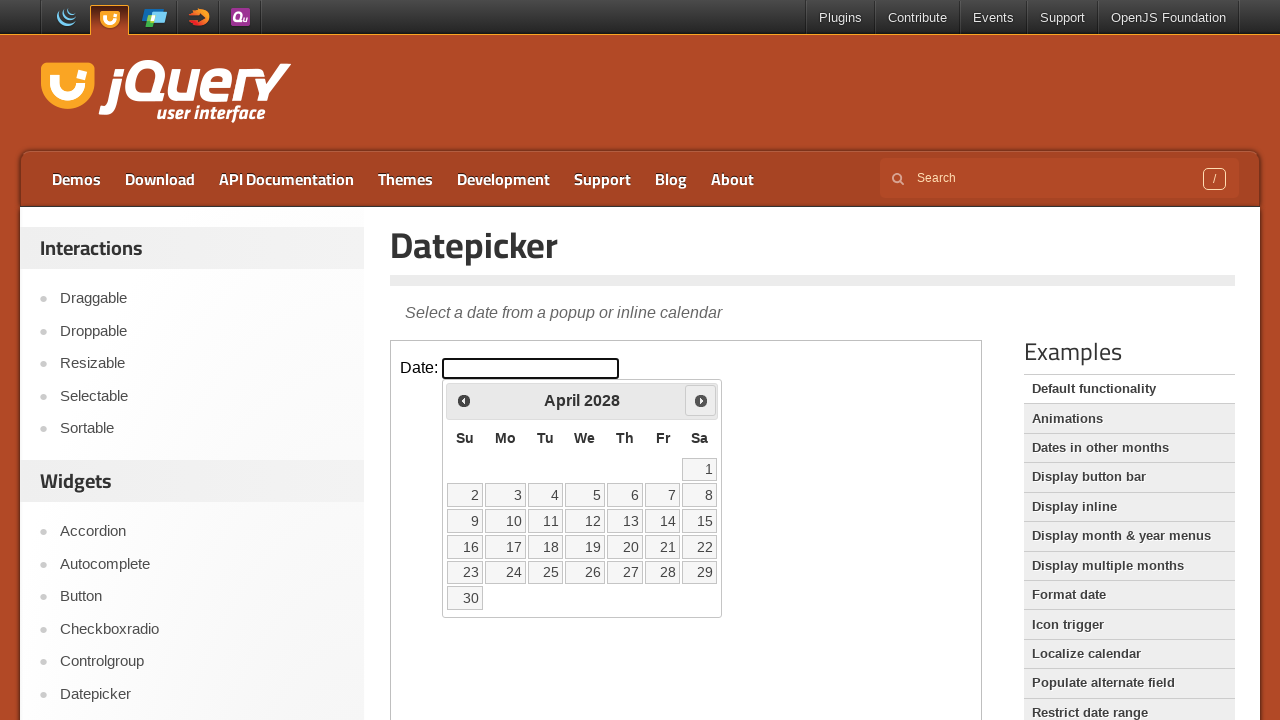

Retrieved current month: April
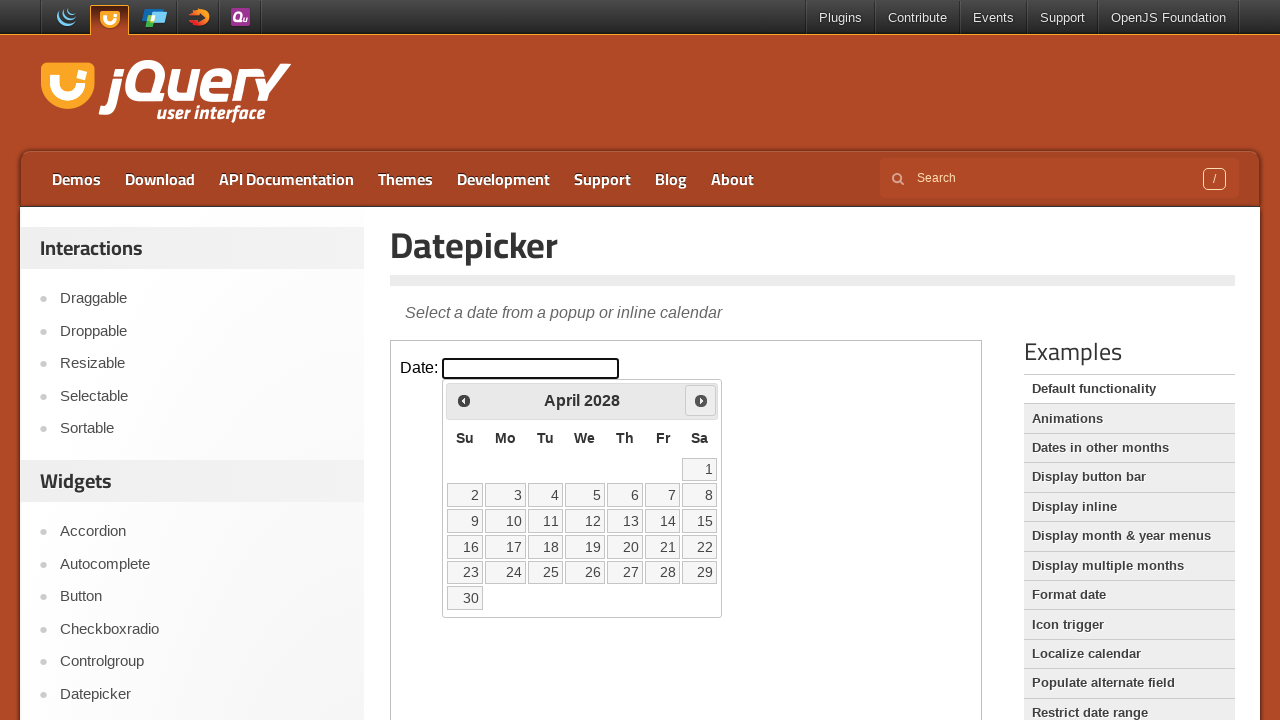

Retrieved current year: 2028
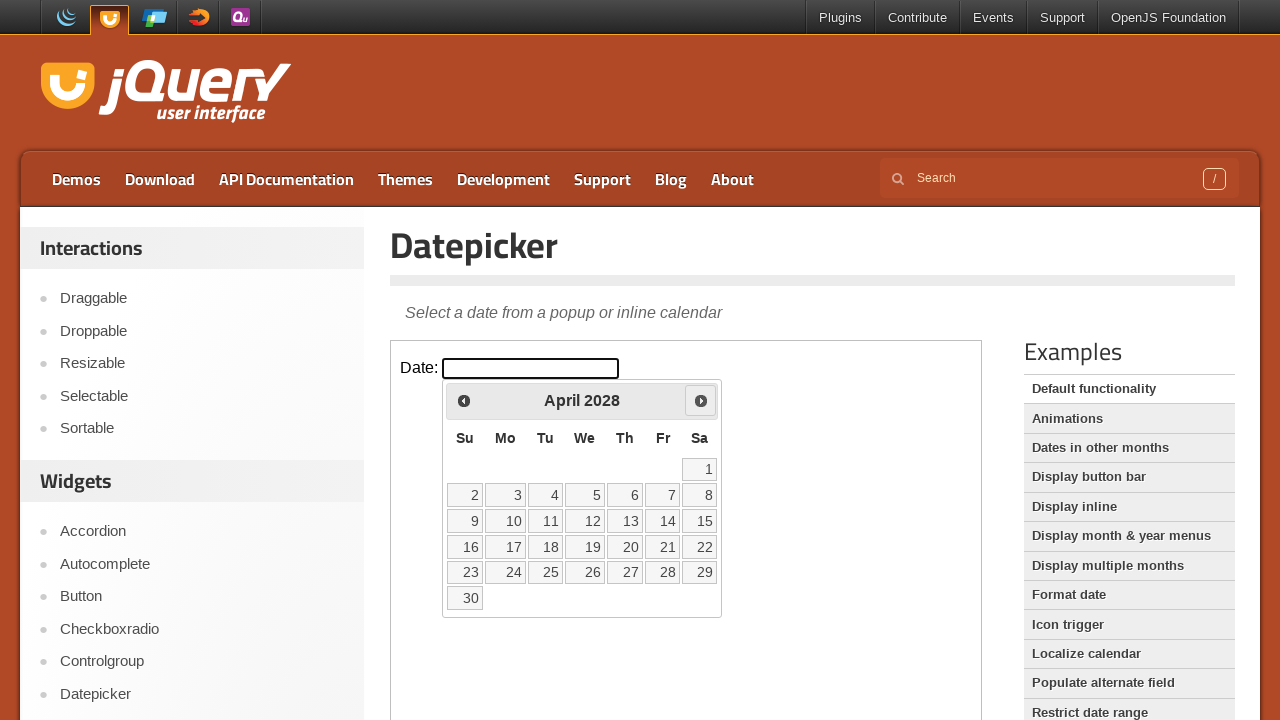

Target month/year (April 2028) reached
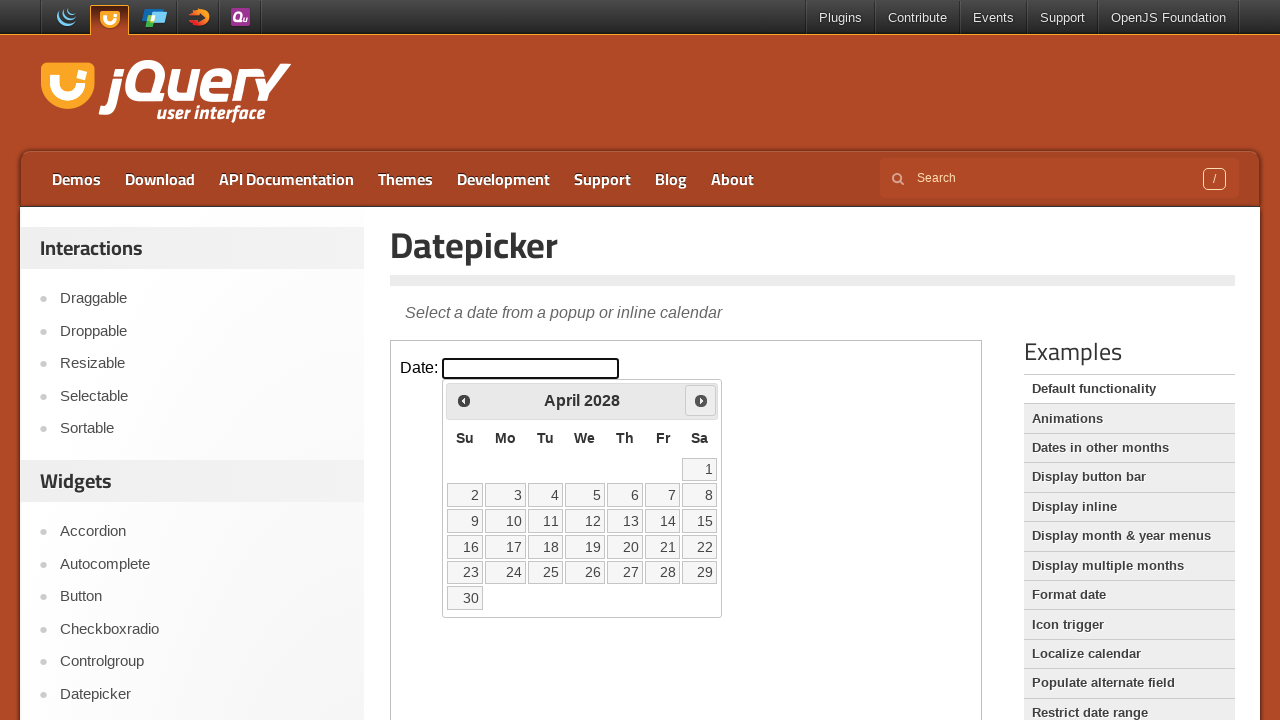

Selected date 20 from the datepicker calendar at (625, 547) on iframe >> nth=0 >> internal:control=enter-frame >> table.ui-datepicker-calendar 
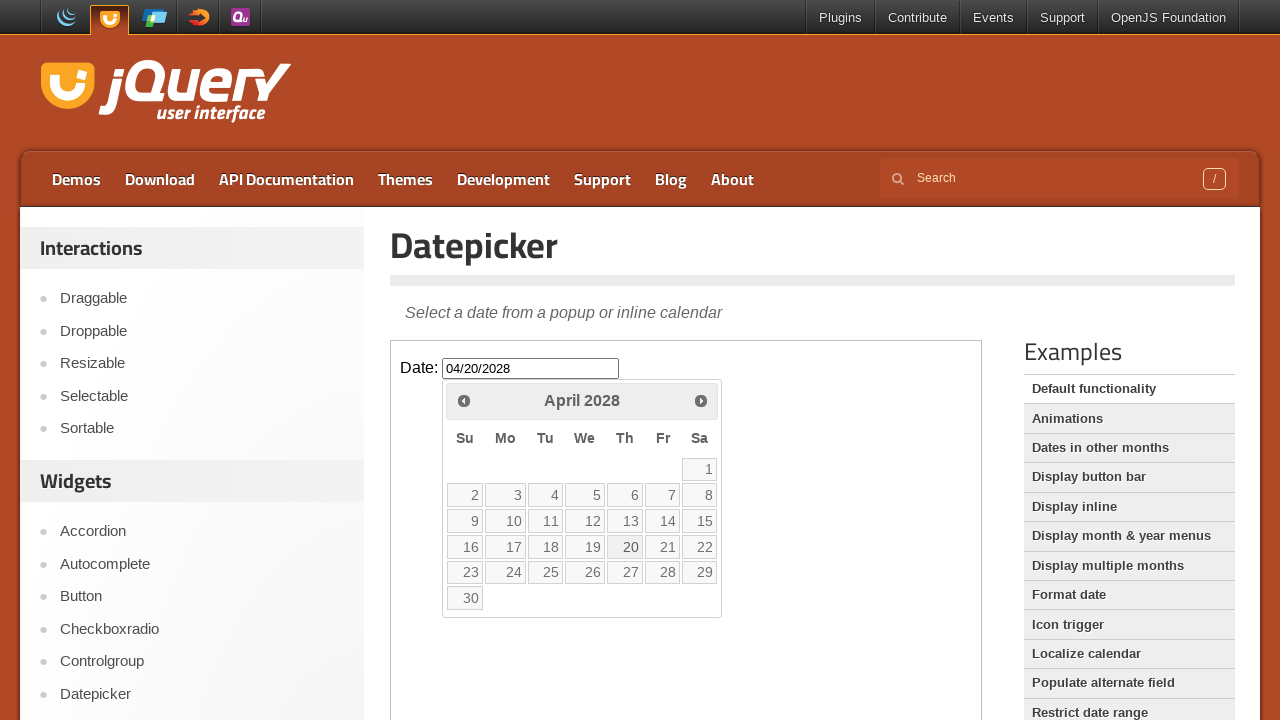

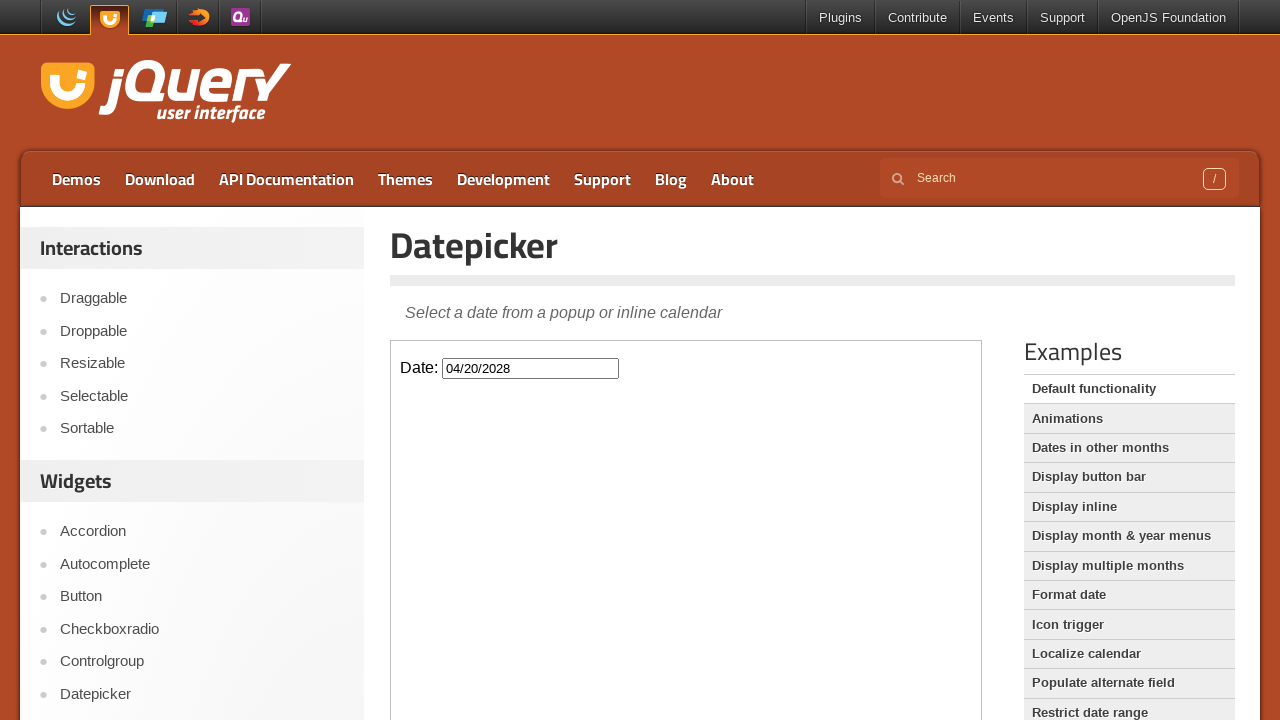